Tests the add/remove elements functionality by clicking the "Add Element" button 100 times, then clicking the "Delete" button 20 times, and verifying that 80 elements remain

Starting URL: http://the-internet.herokuapp.com/add_remove_elements/

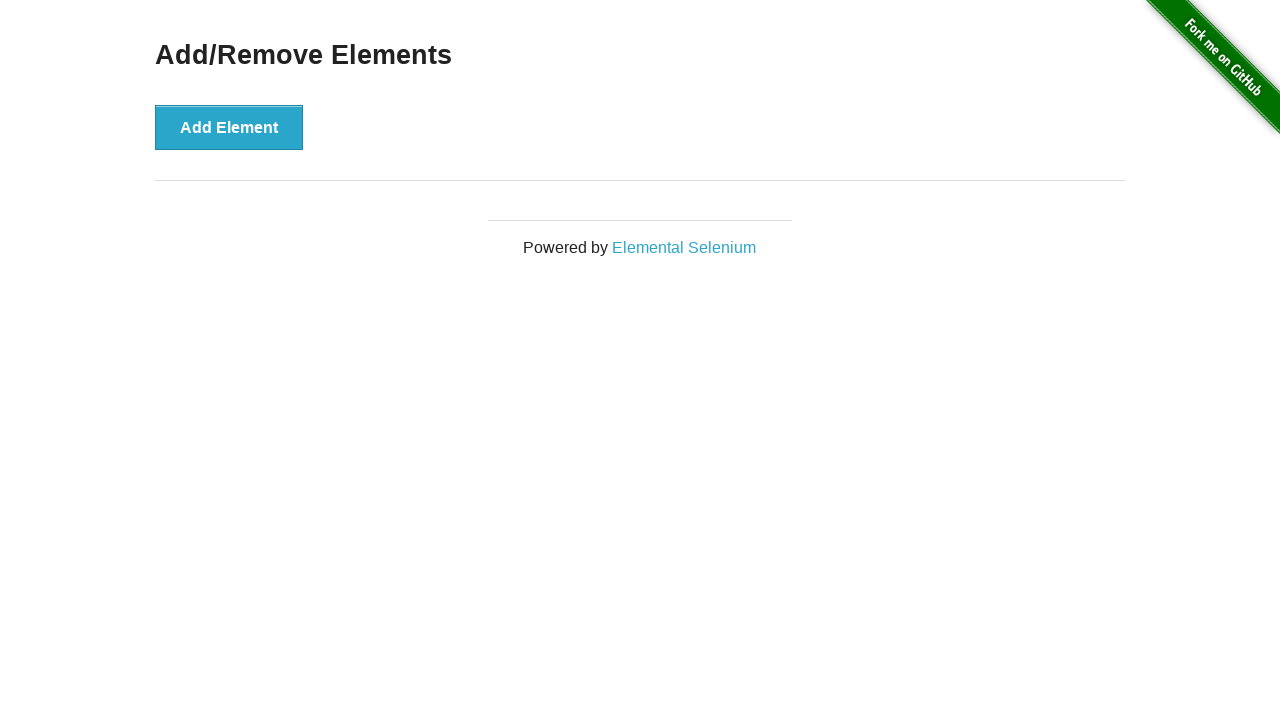

Navigated to add/remove elements page
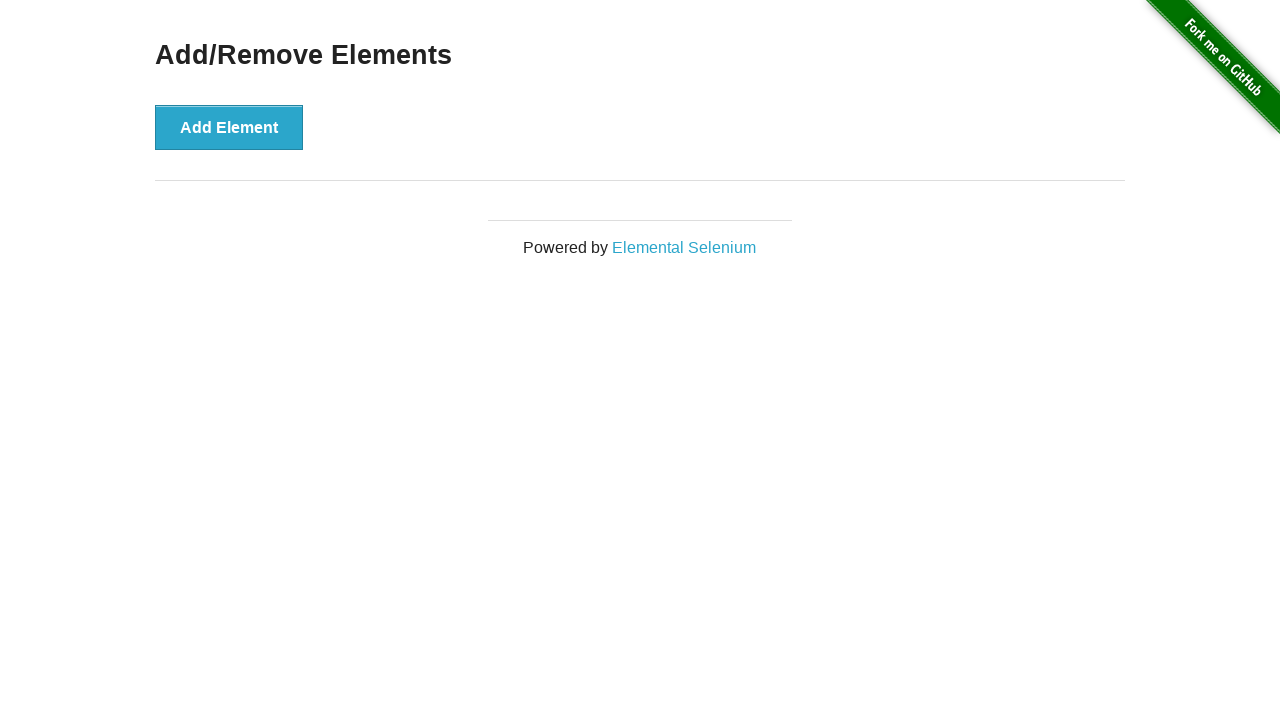

Clicked 'Add Element' button (iteration 1/100) at (229, 127) on button:text('Add Element')
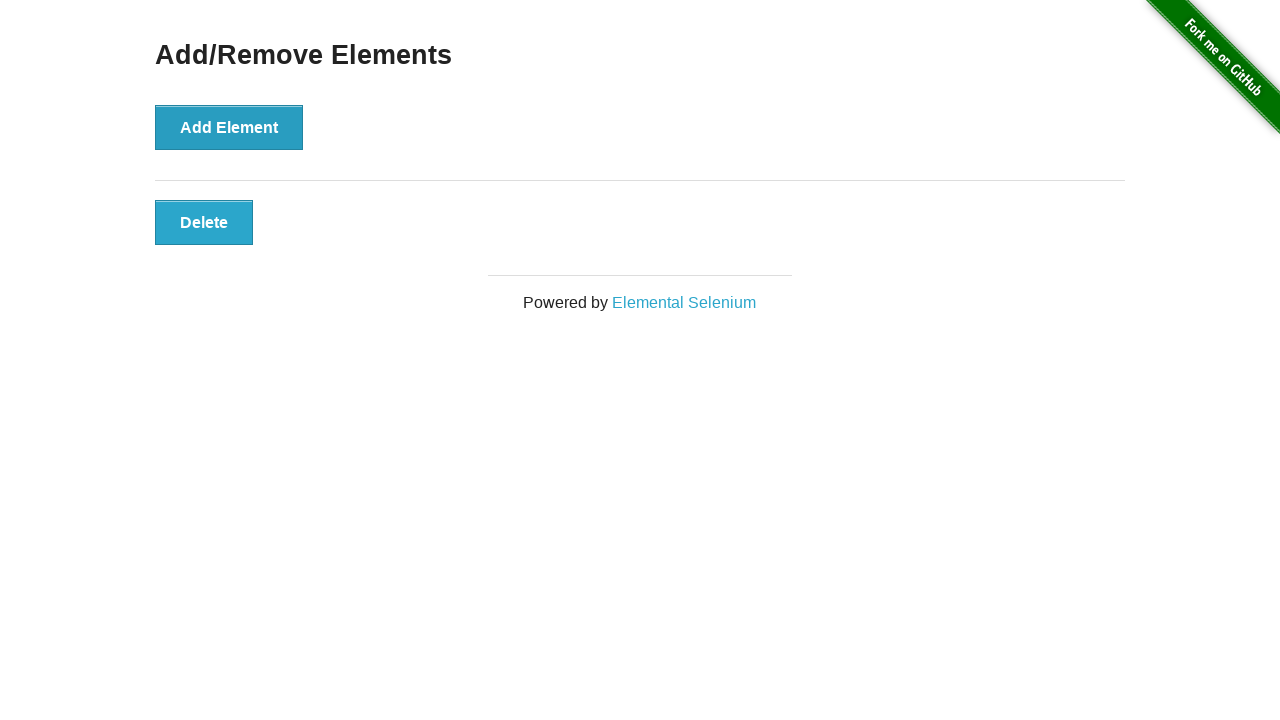

Clicked 'Add Element' button (iteration 2/100) at (229, 127) on button:text('Add Element')
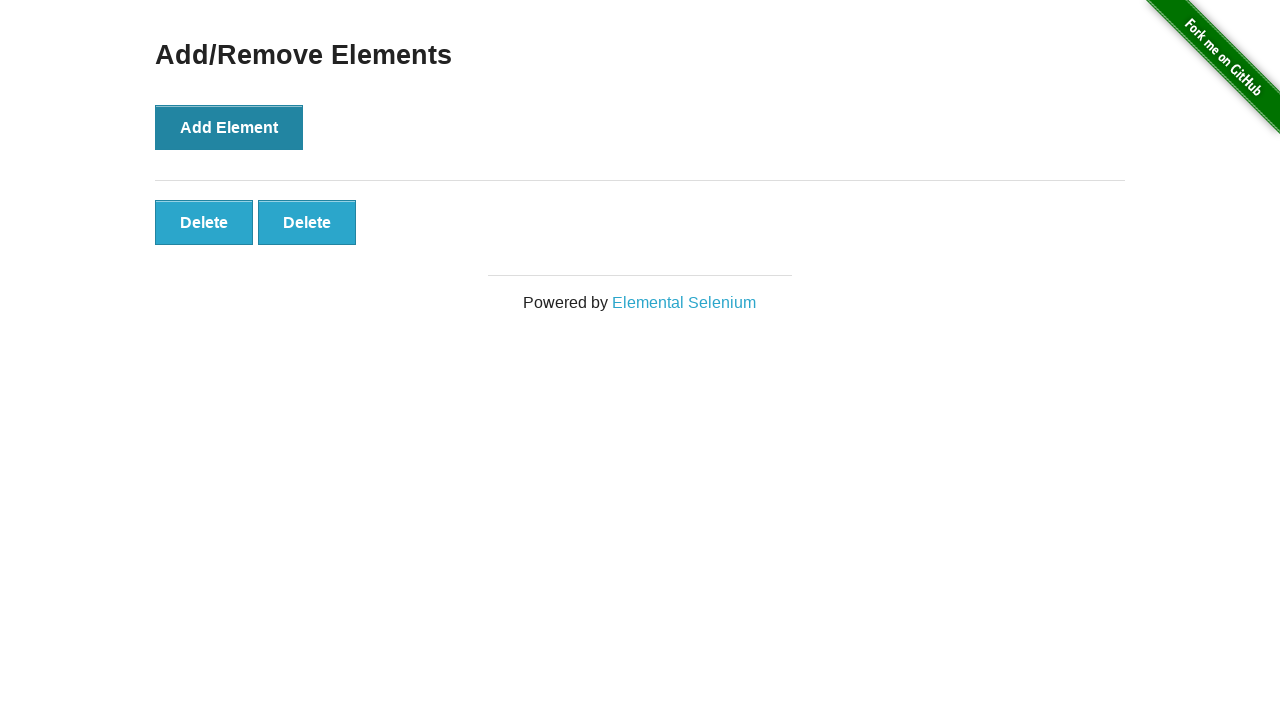

Clicked 'Add Element' button (iteration 3/100) at (229, 127) on button:text('Add Element')
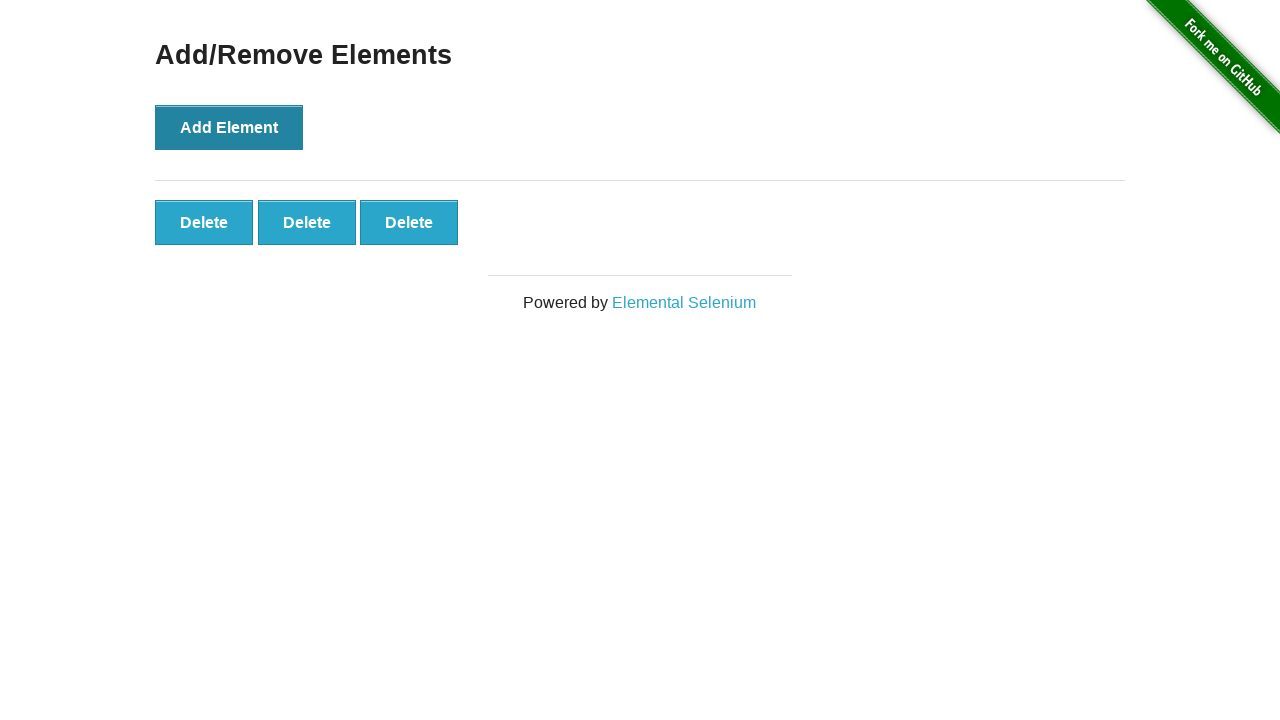

Clicked 'Add Element' button (iteration 4/100) at (229, 127) on button:text('Add Element')
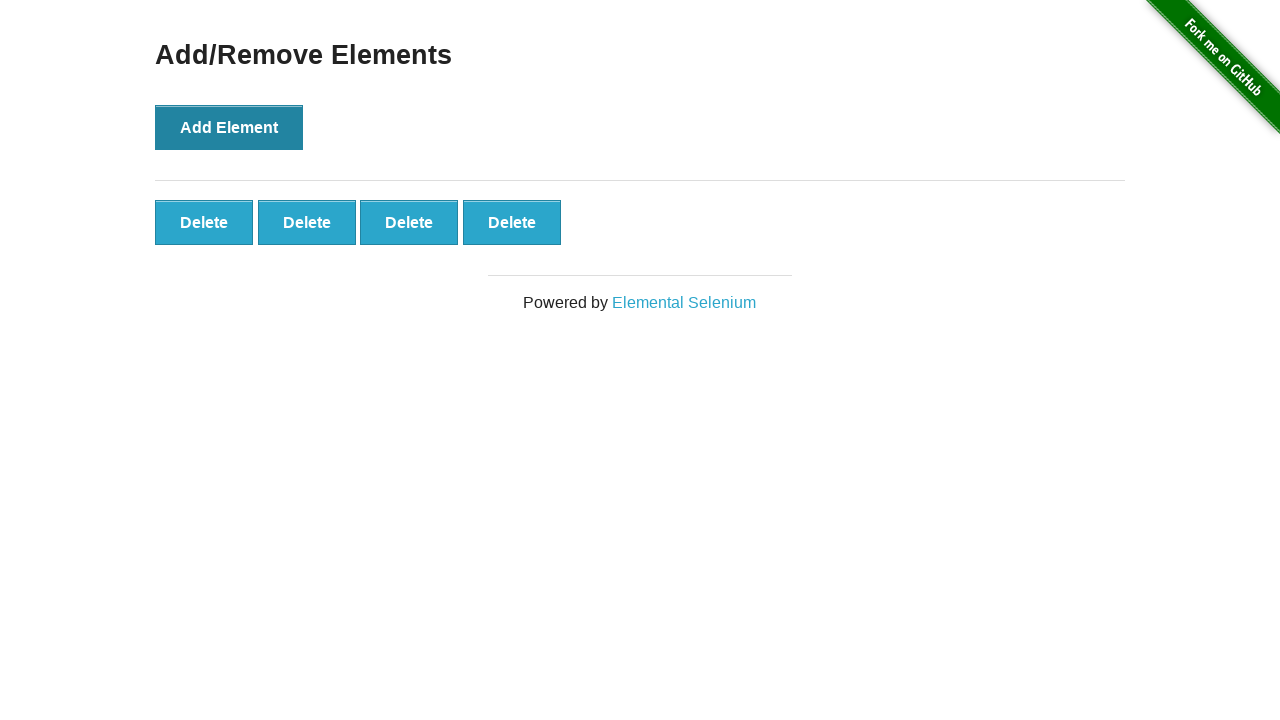

Clicked 'Add Element' button (iteration 5/100) at (229, 127) on button:text('Add Element')
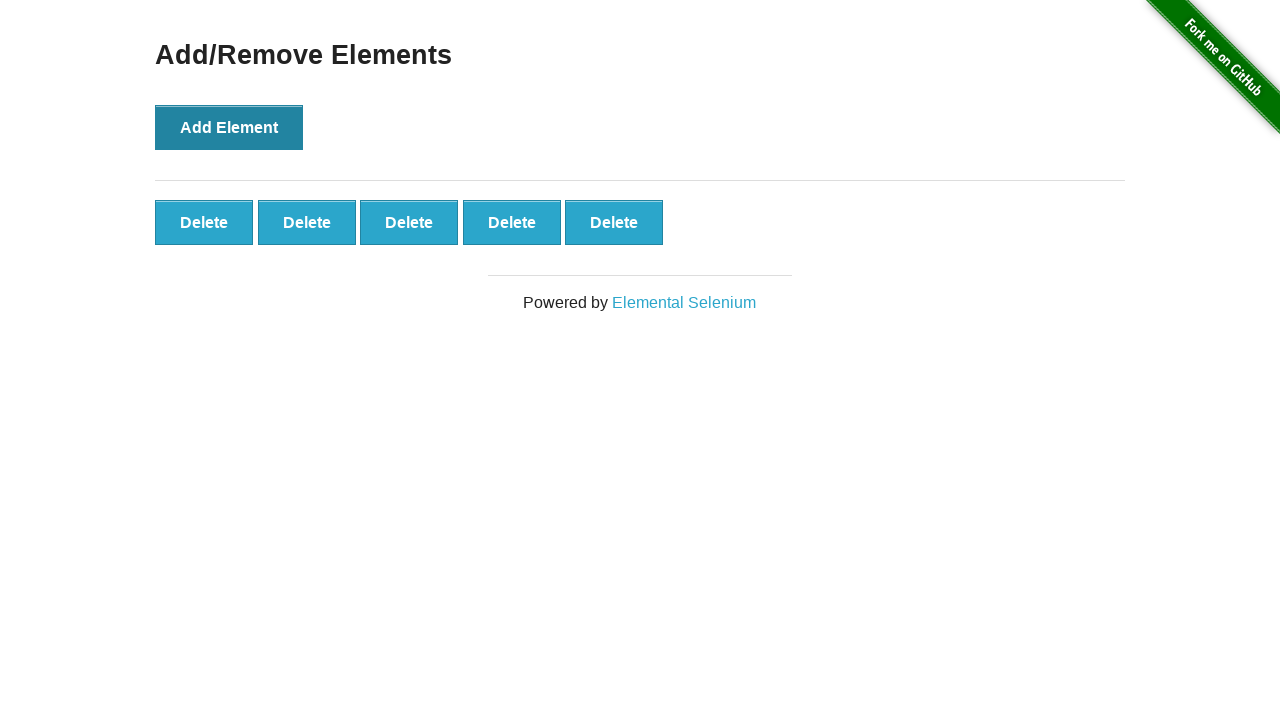

Clicked 'Add Element' button (iteration 6/100) at (229, 127) on button:text('Add Element')
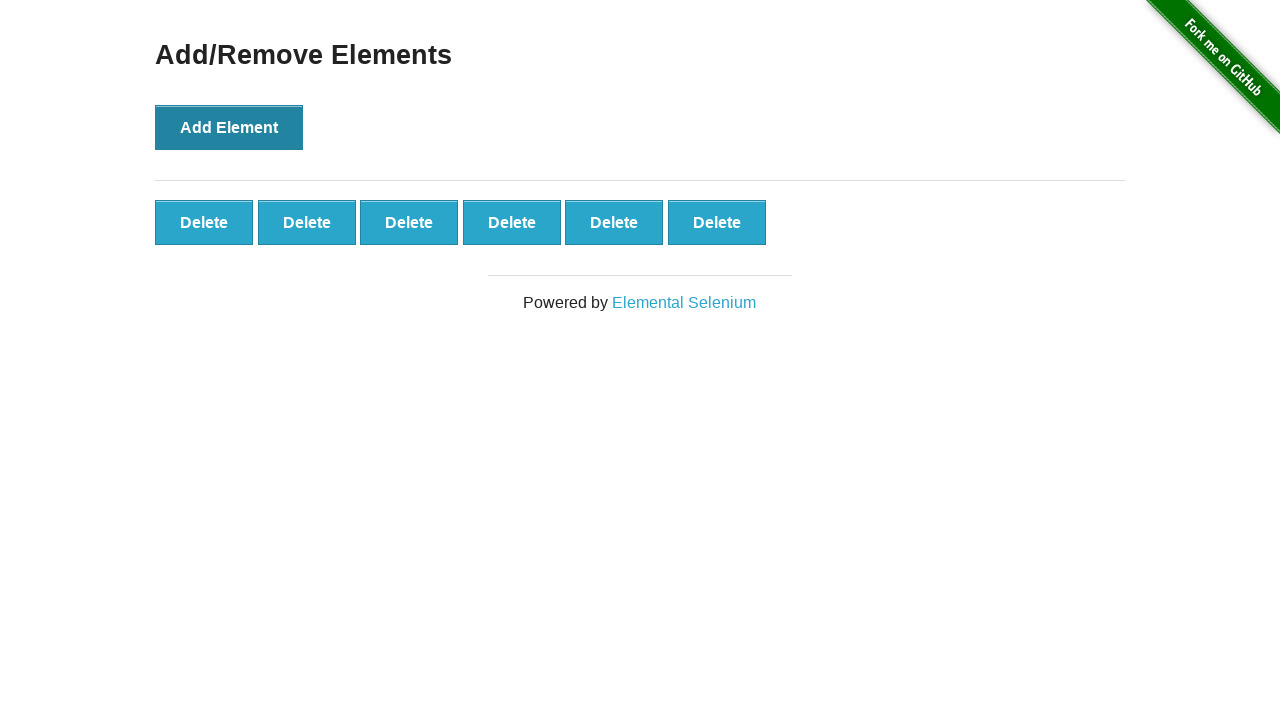

Clicked 'Add Element' button (iteration 7/100) at (229, 127) on button:text('Add Element')
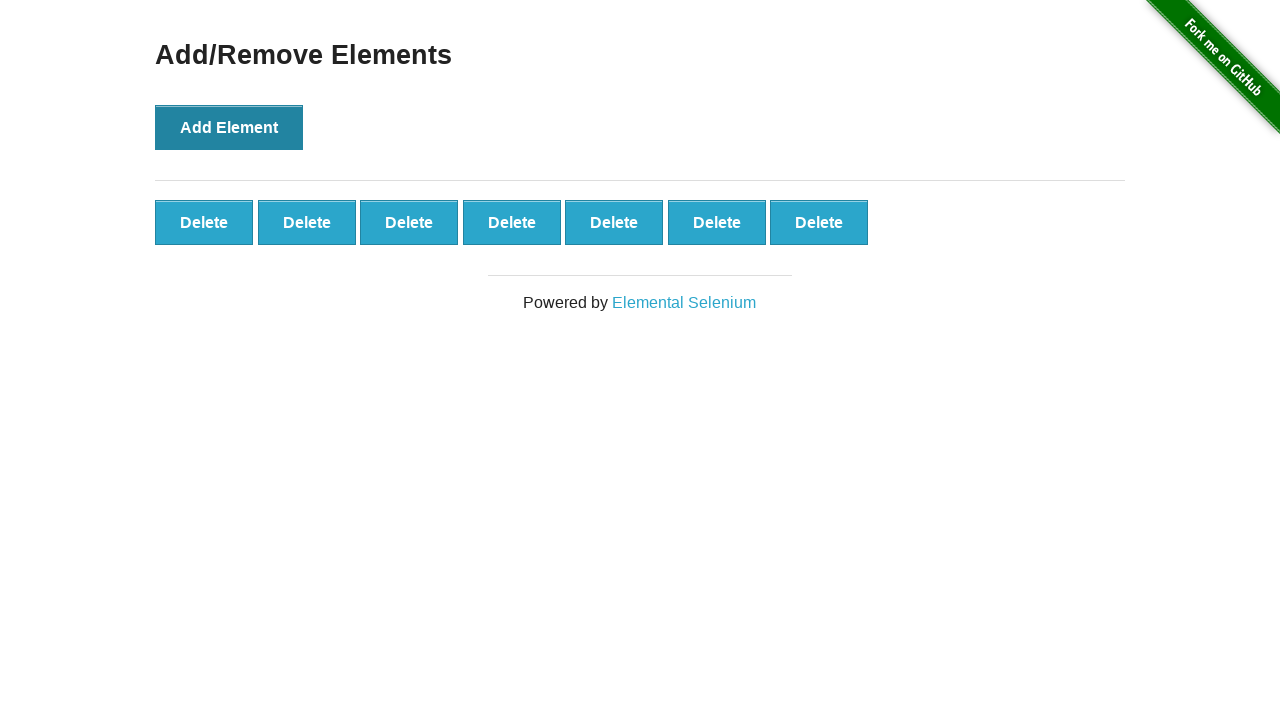

Clicked 'Add Element' button (iteration 8/100) at (229, 127) on button:text('Add Element')
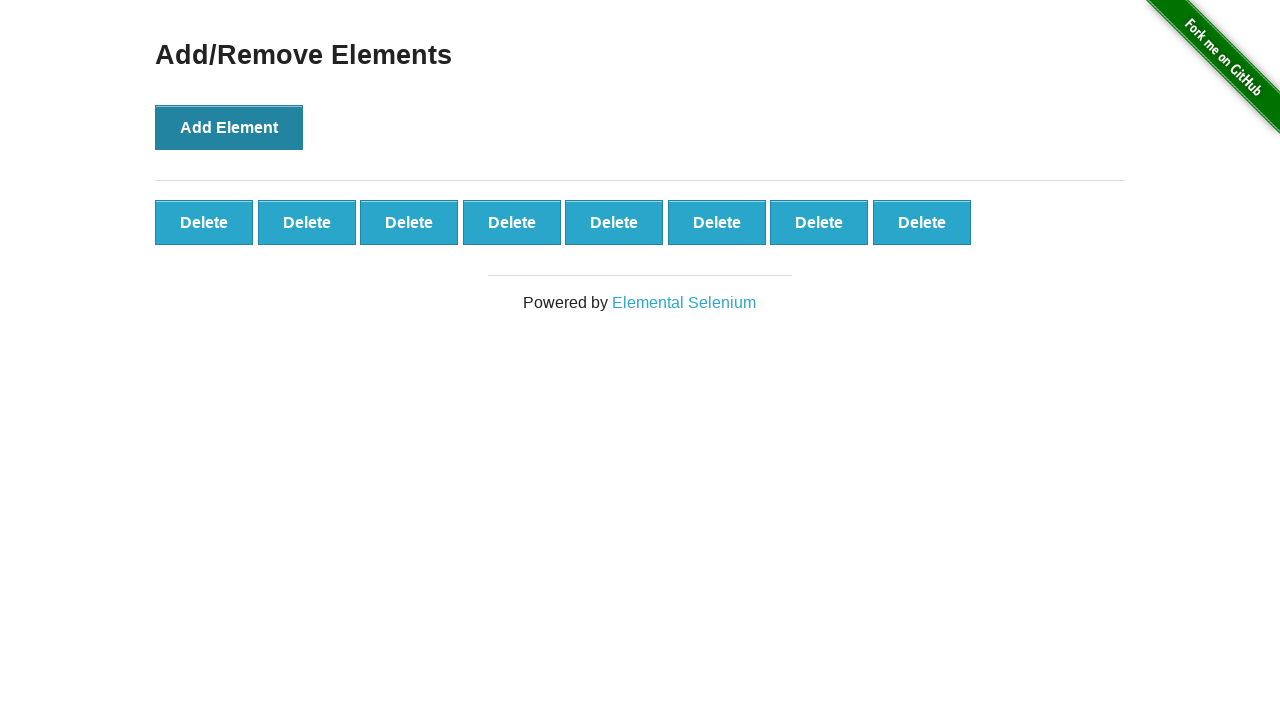

Clicked 'Add Element' button (iteration 9/100) at (229, 127) on button:text('Add Element')
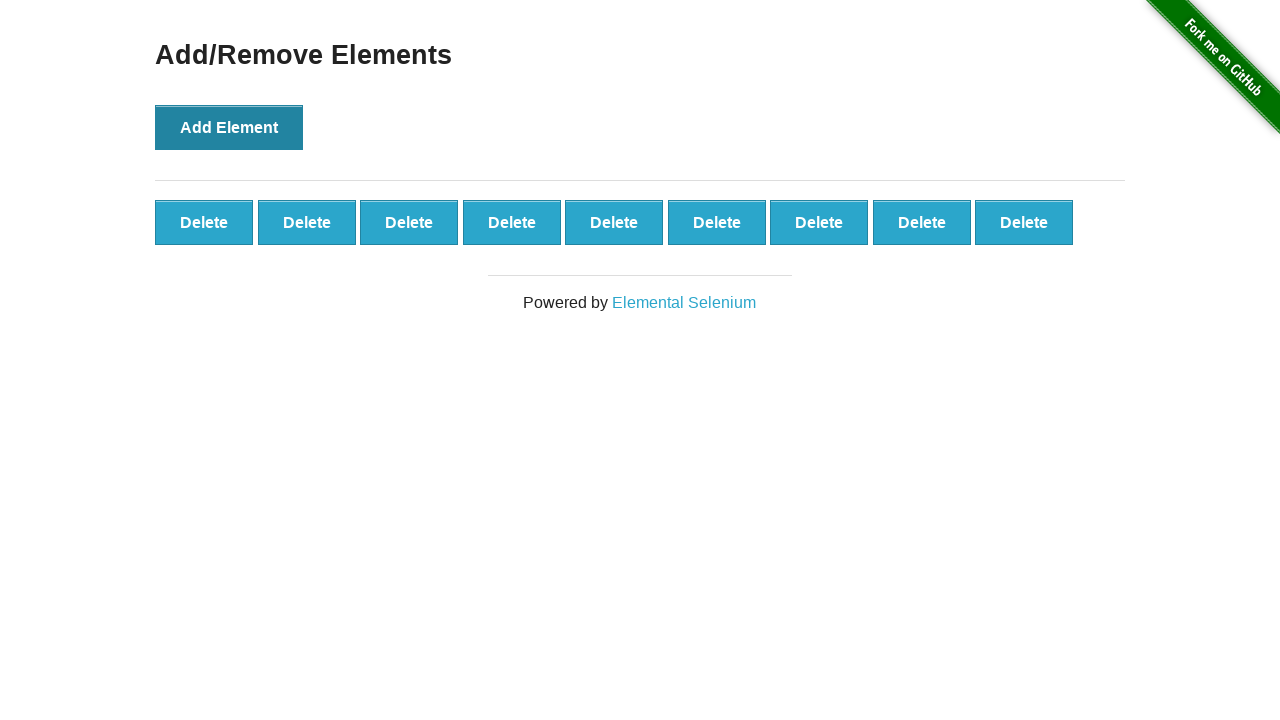

Clicked 'Add Element' button (iteration 10/100) at (229, 127) on button:text('Add Element')
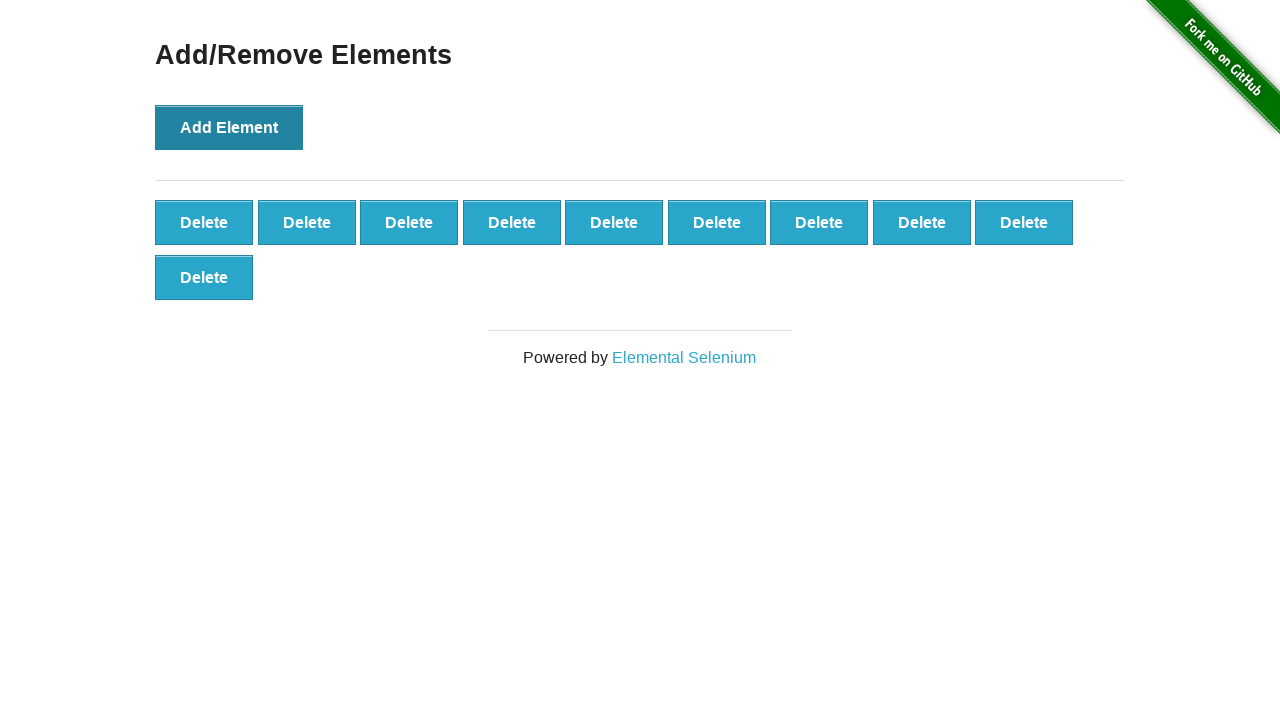

Clicked 'Add Element' button (iteration 11/100) at (229, 127) on button:text('Add Element')
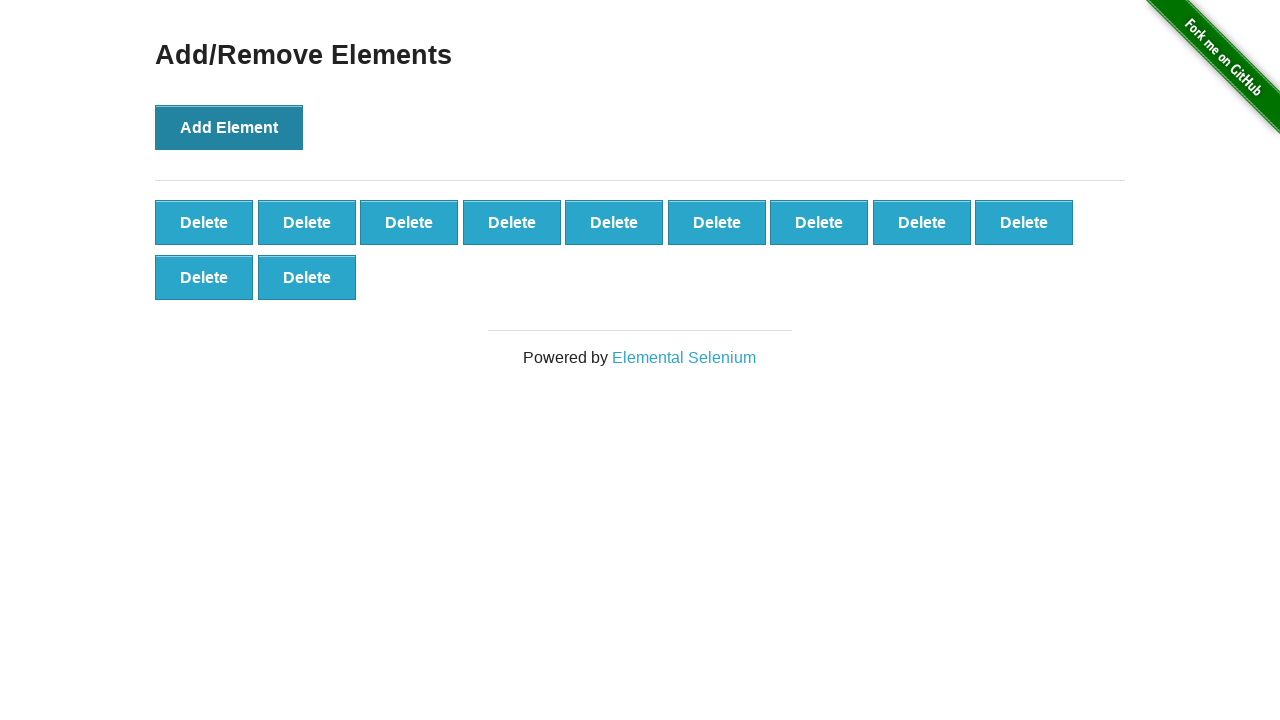

Clicked 'Add Element' button (iteration 12/100) at (229, 127) on button:text('Add Element')
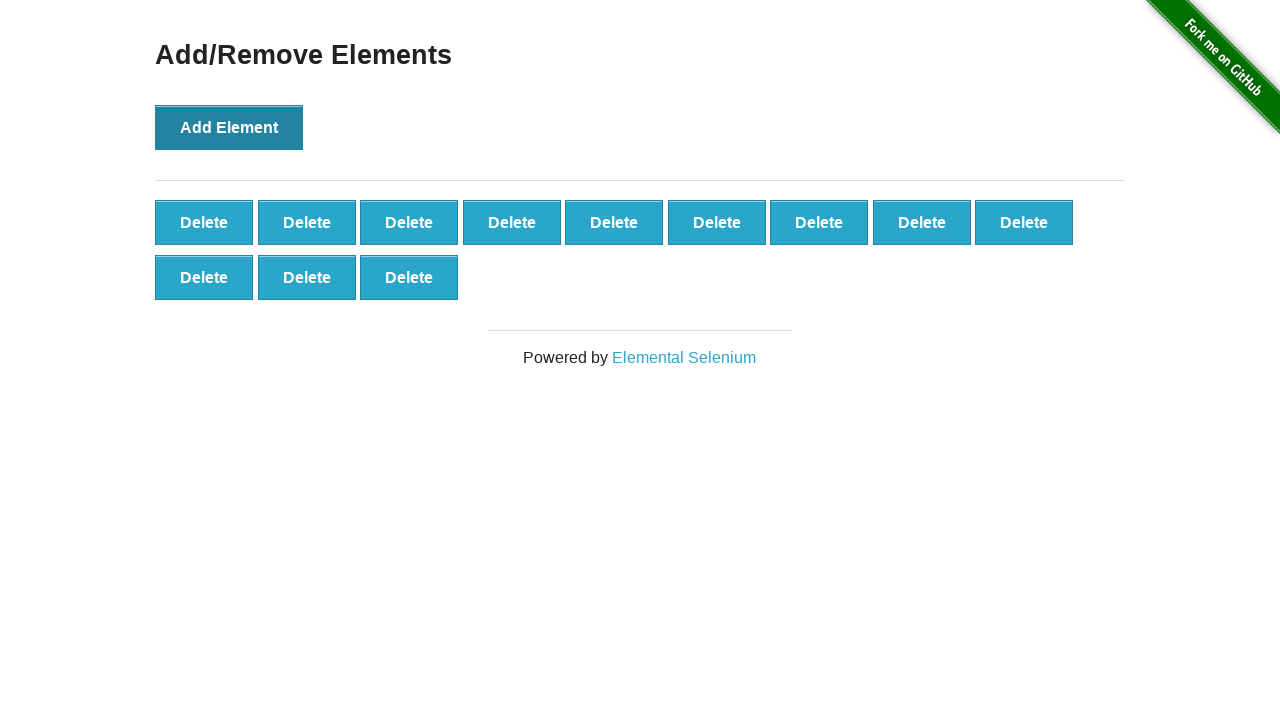

Clicked 'Add Element' button (iteration 13/100) at (229, 127) on button:text('Add Element')
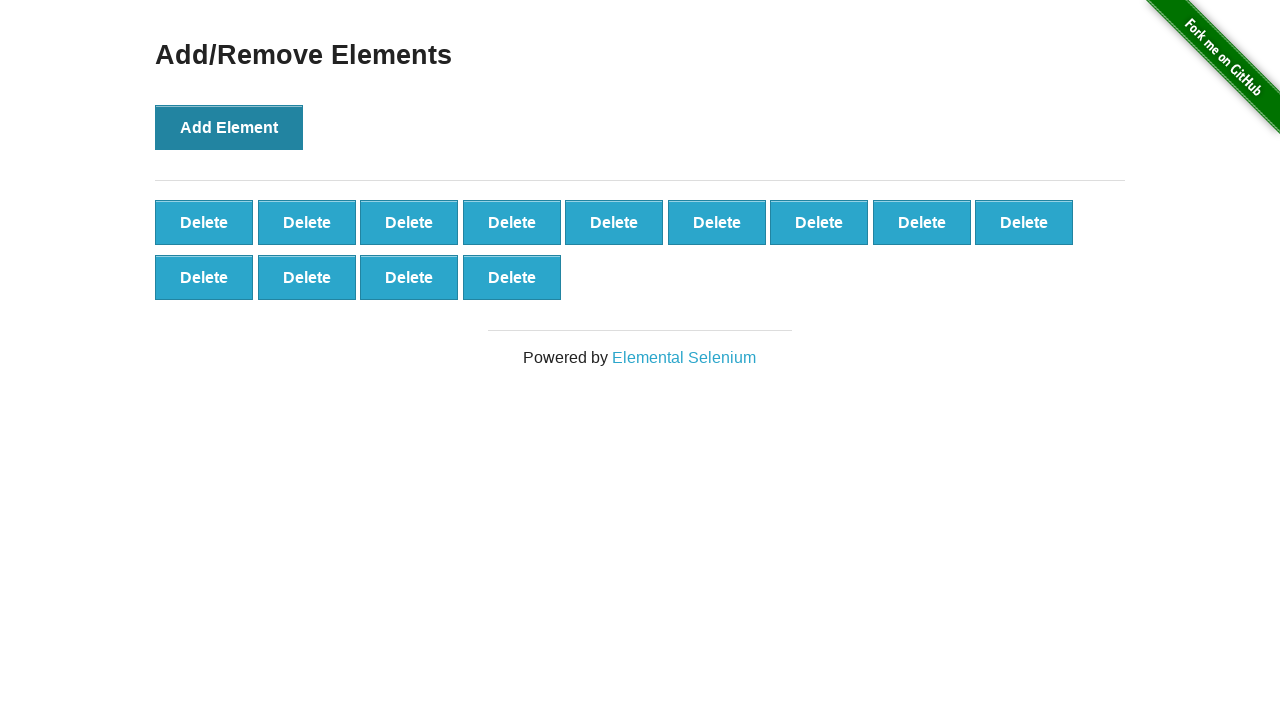

Clicked 'Add Element' button (iteration 14/100) at (229, 127) on button:text('Add Element')
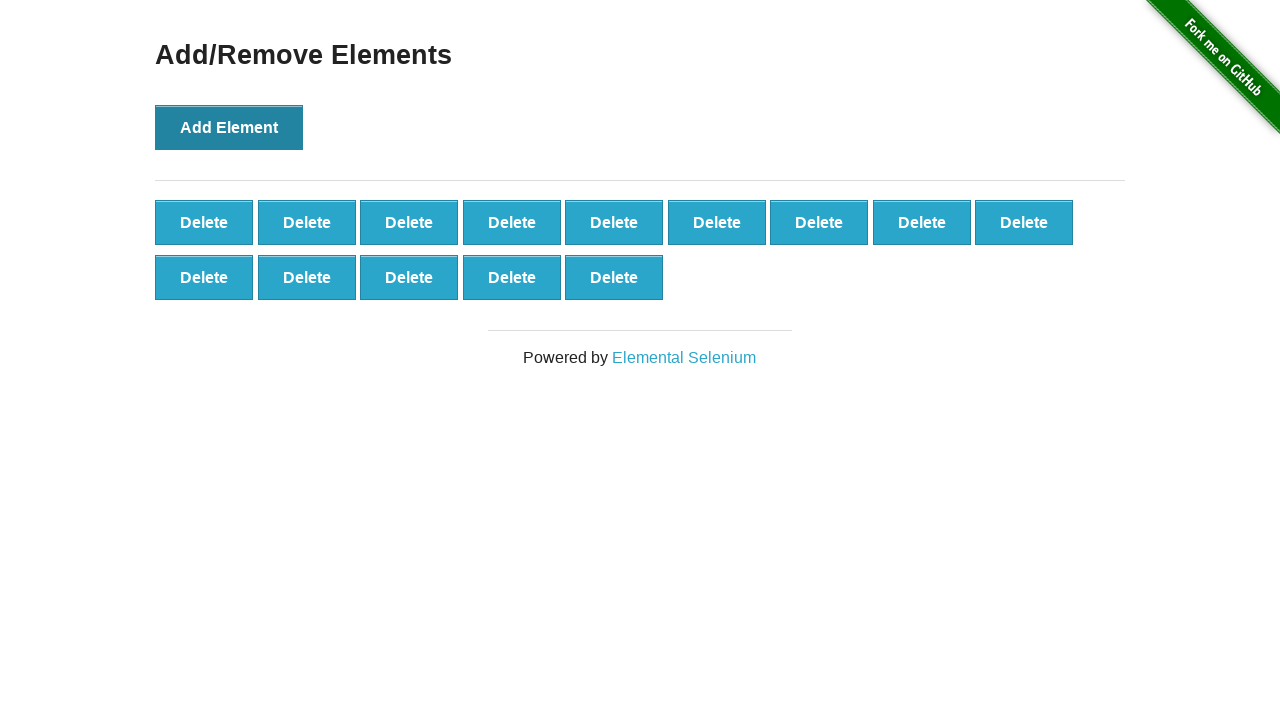

Clicked 'Add Element' button (iteration 15/100) at (229, 127) on button:text('Add Element')
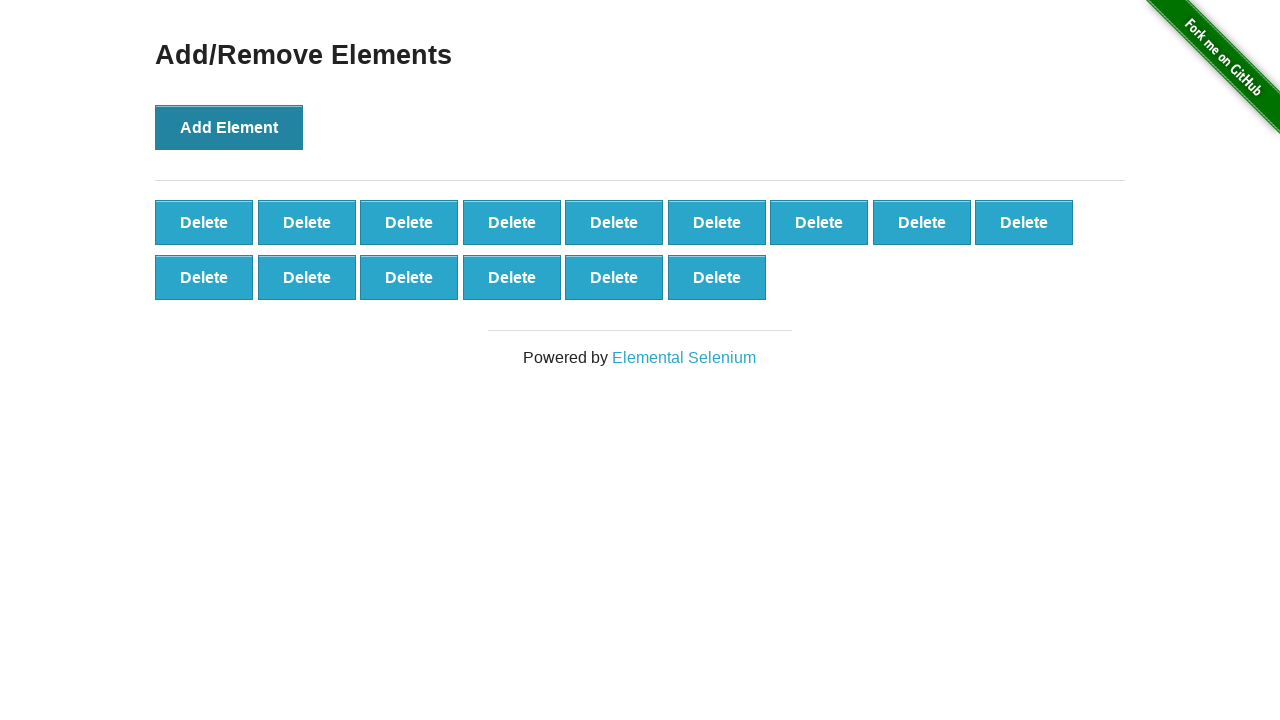

Clicked 'Add Element' button (iteration 16/100) at (229, 127) on button:text('Add Element')
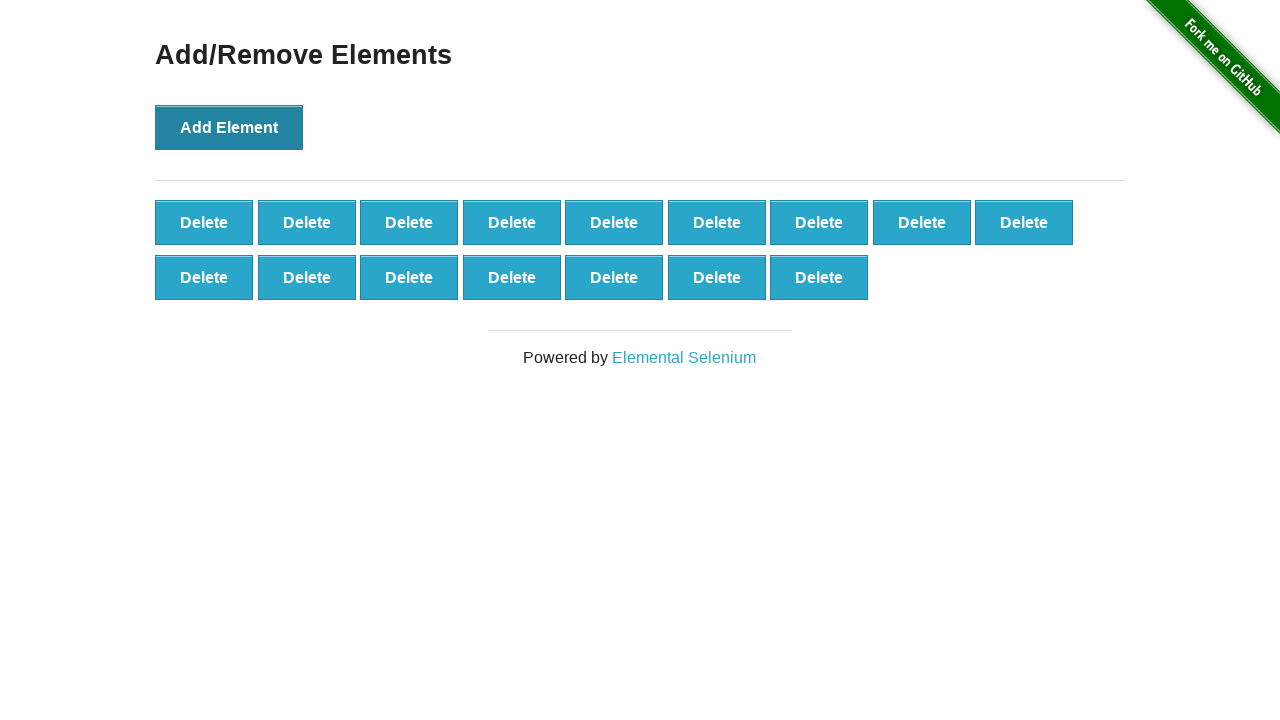

Clicked 'Add Element' button (iteration 17/100) at (229, 127) on button:text('Add Element')
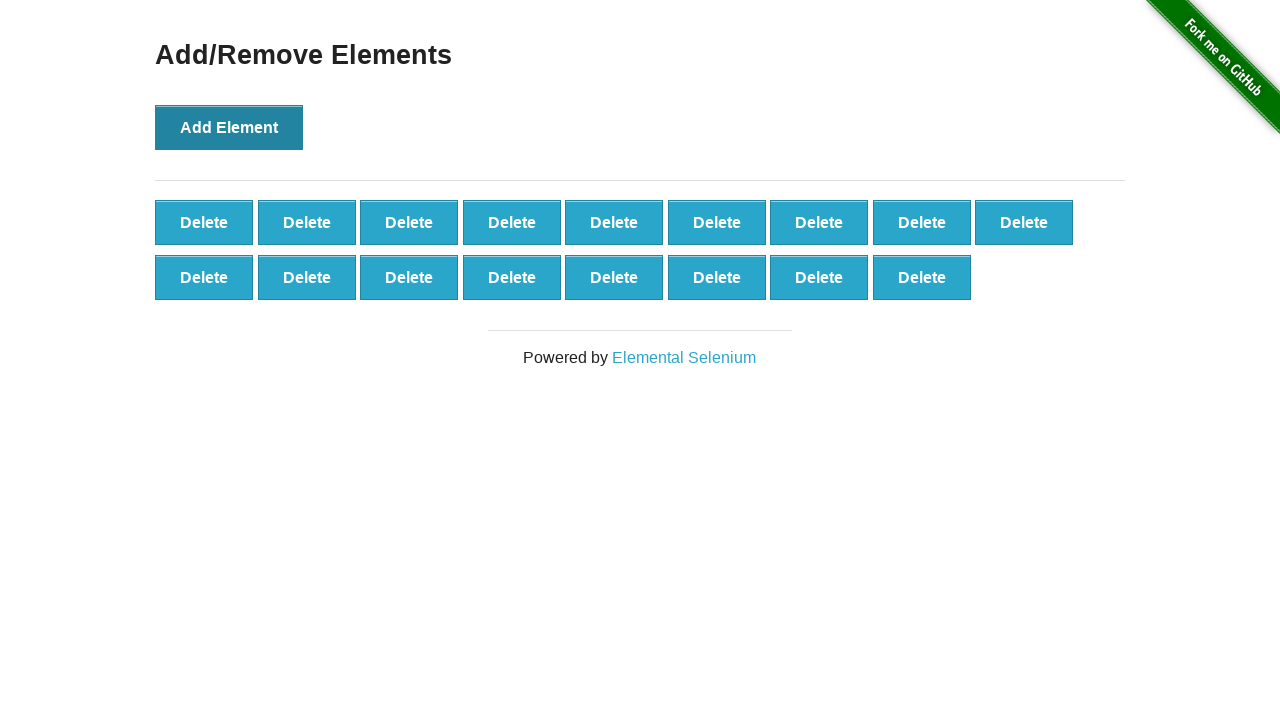

Clicked 'Add Element' button (iteration 18/100) at (229, 127) on button:text('Add Element')
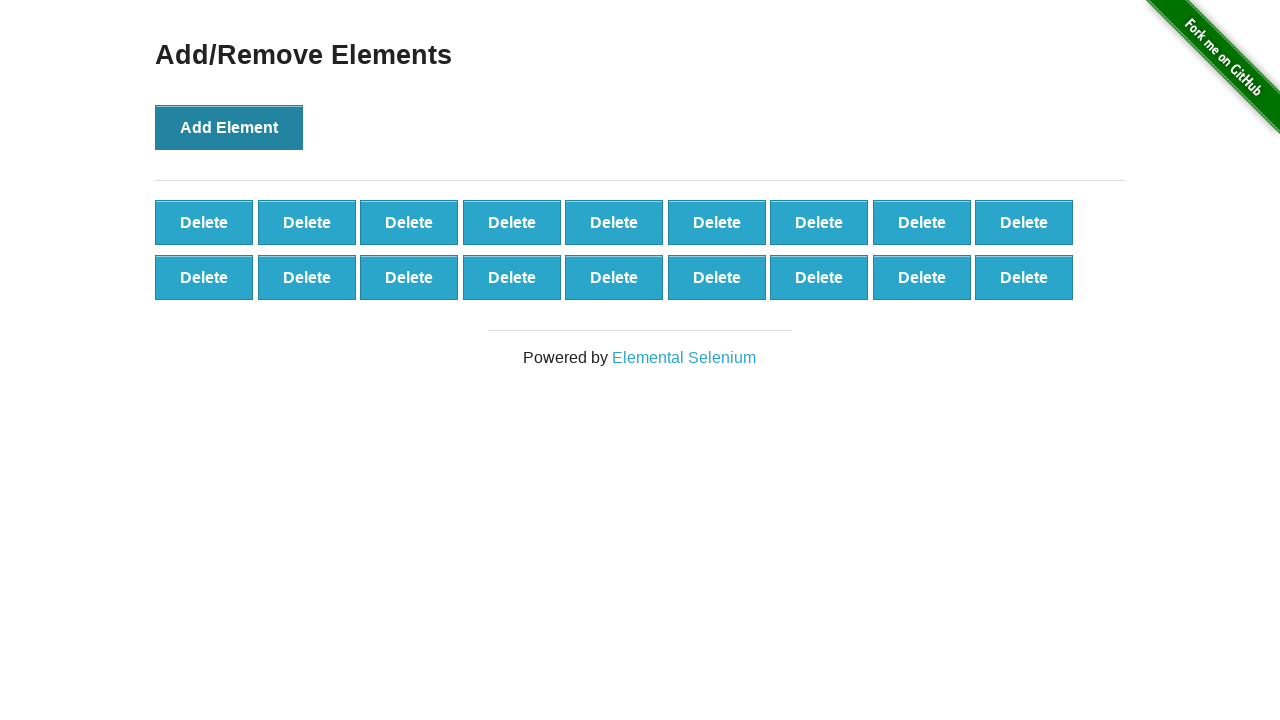

Clicked 'Add Element' button (iteration 19/100) at (229, 127) on button:text('Add Element')
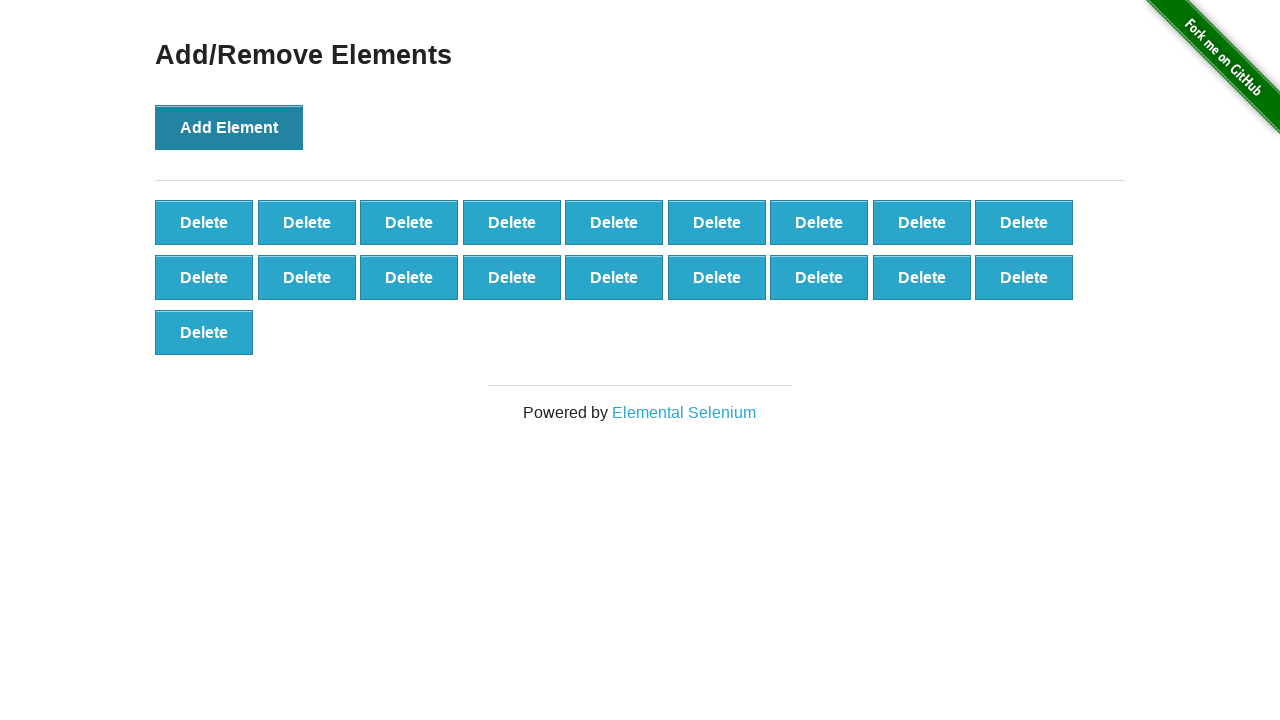

Clicked 'Add Element' button (iteration 20/100) at (229, 127) on button:text('Add Element')
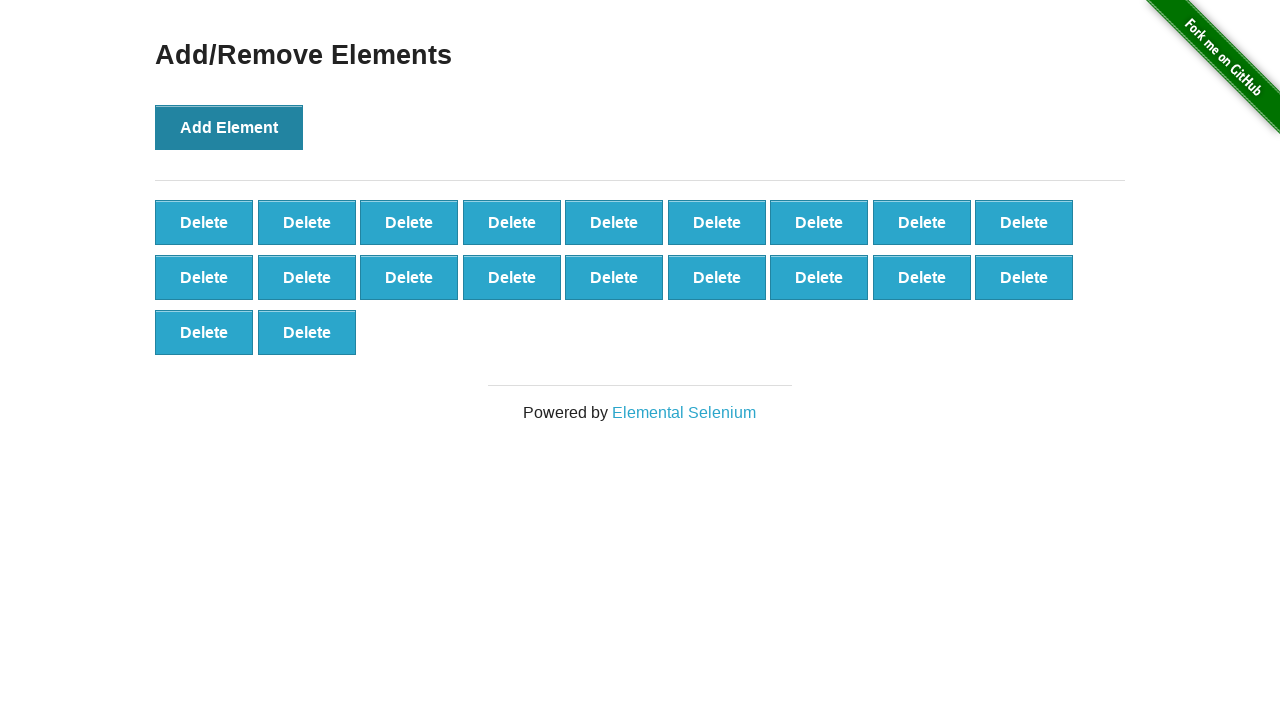

Clicked 'Add Element' button (iteration 21/100) at (229, 127) on button:text('Add Element')
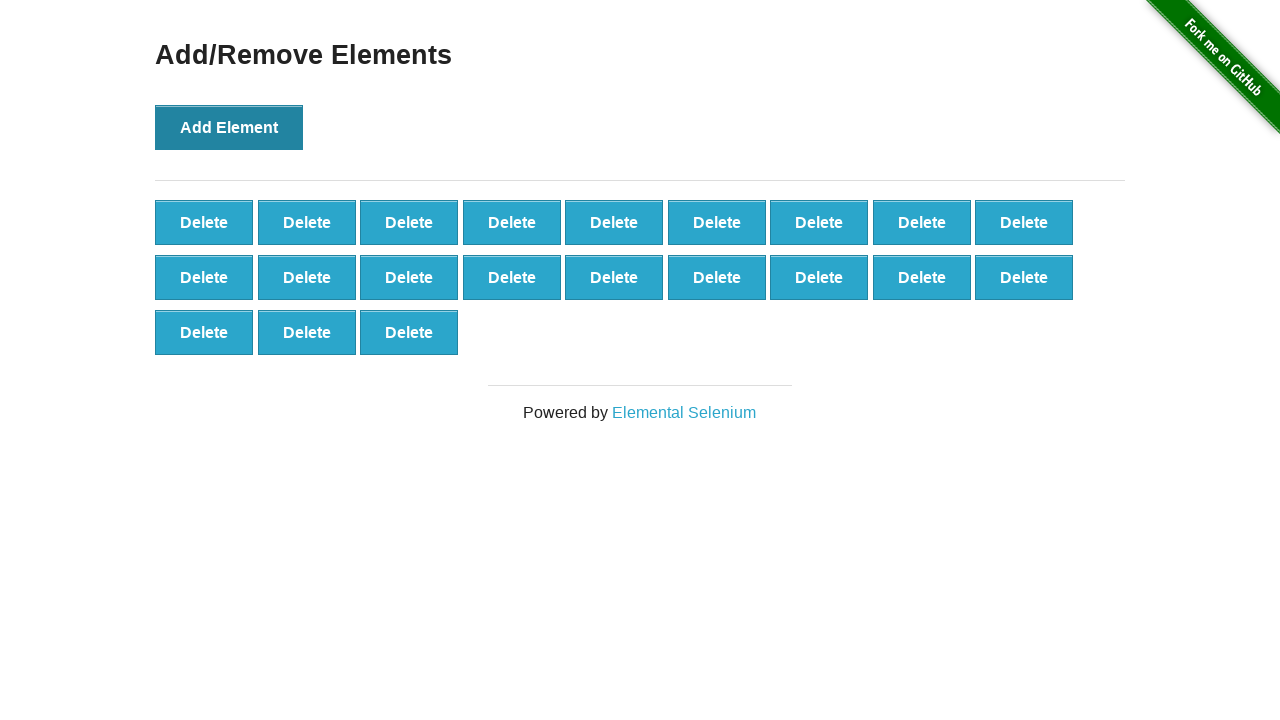

Clicked 'Add Element' button (iteration 22/100) at (229, 127) on button:text('Add Element')
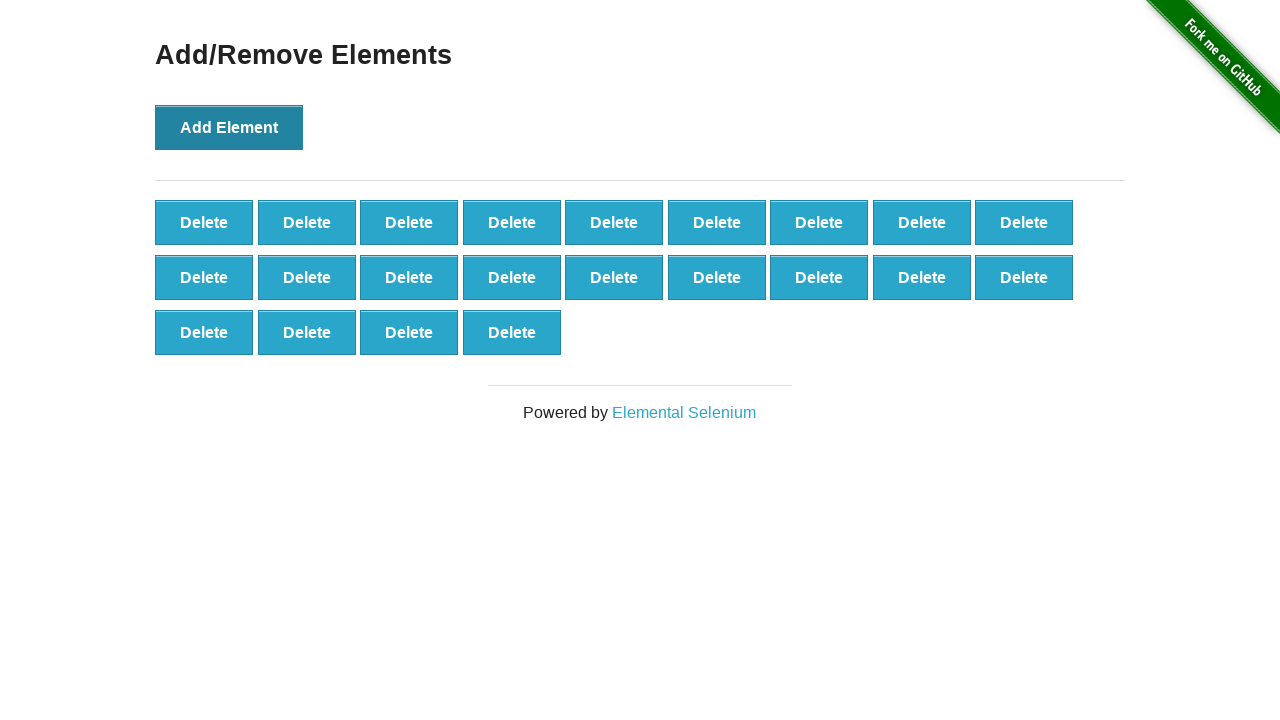

Clicked 'Add Element' button (iteration 23/100) at (229, 127) on button:text('Add Element')
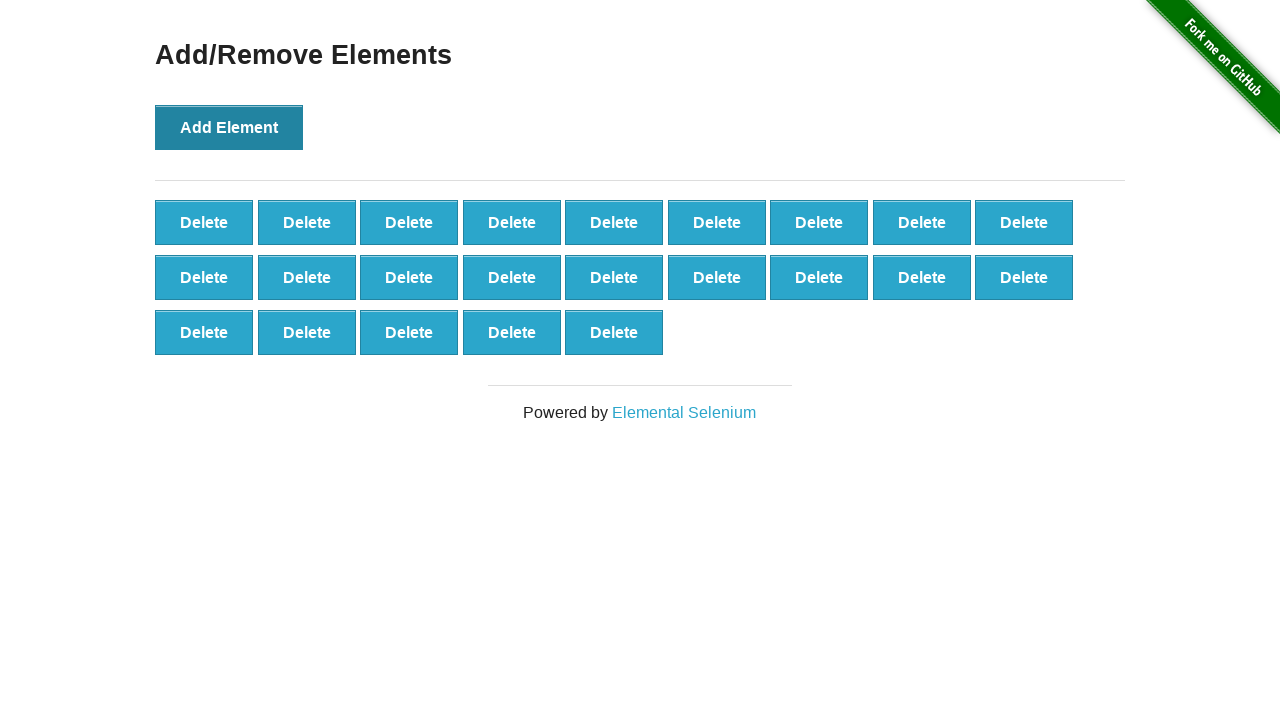

Clicked 'Add Element' button (iteration 24/100) at (229, 127) on button:text('Add Element')
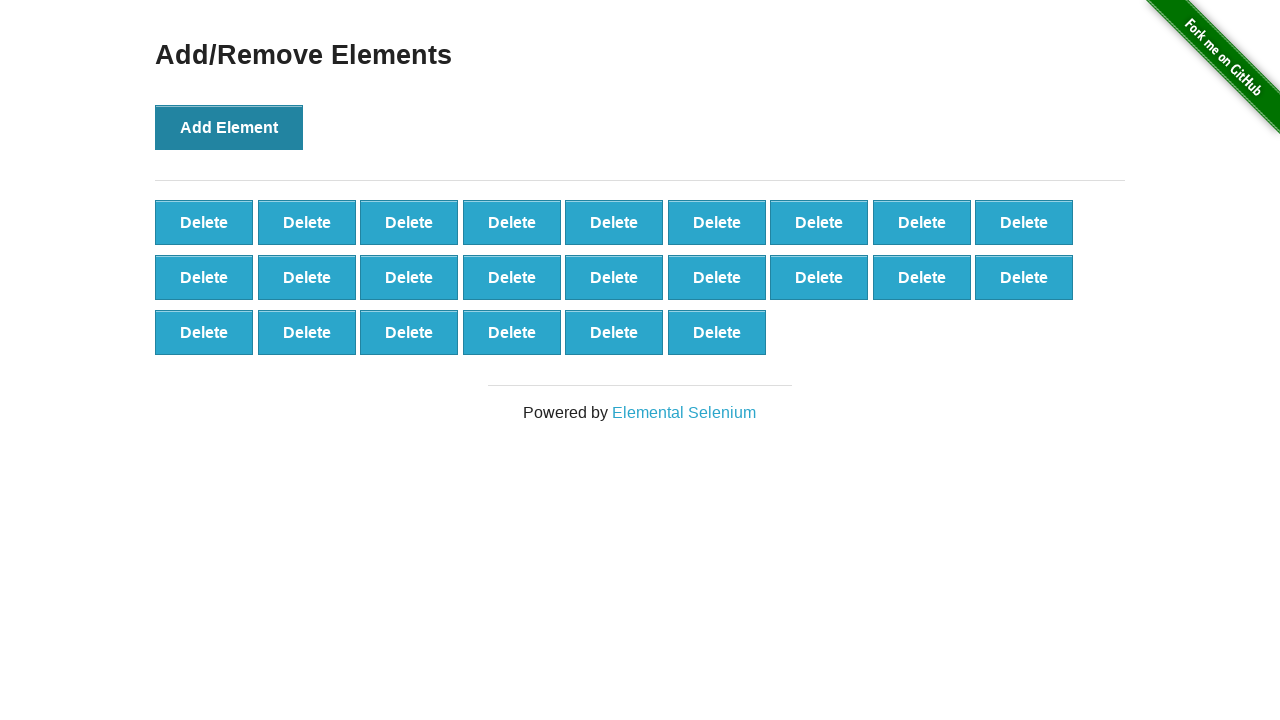

Clicked 'Add Element' button (iteration 25/100) at (229, 127) on button:text('Add Element')
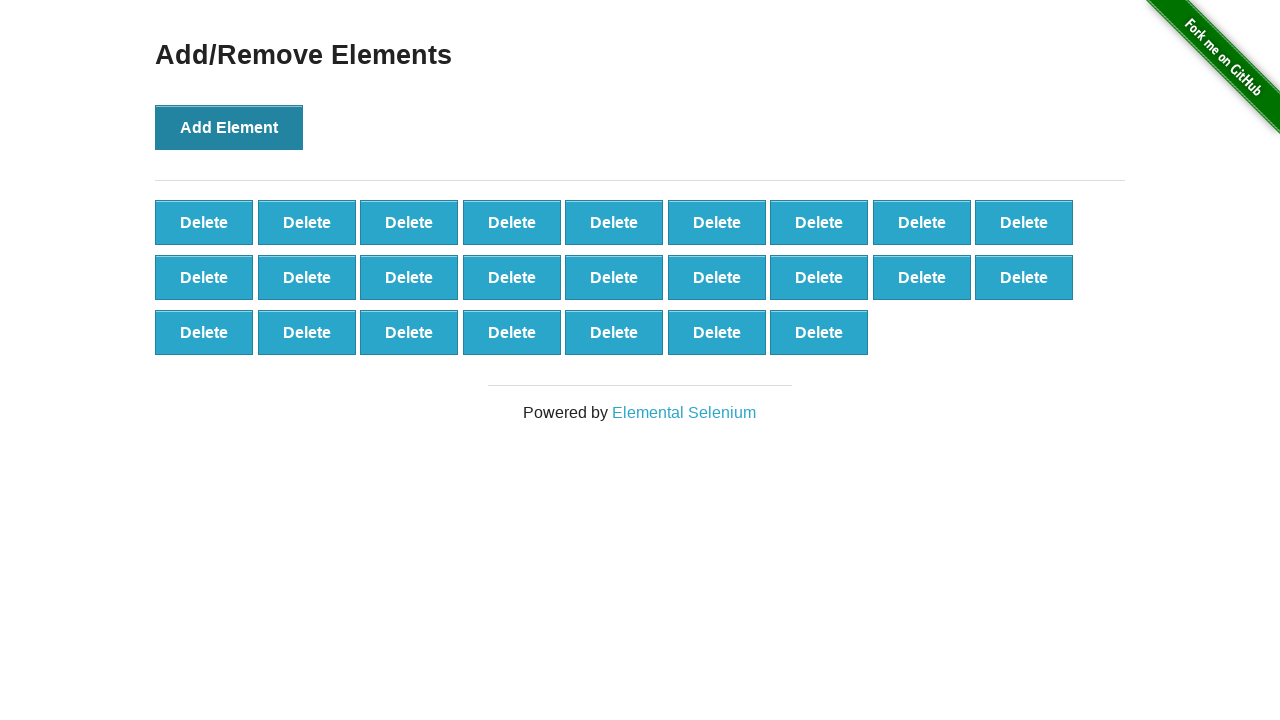

Clicked 'Add Element' button (iteration 26/100) at (229, 127) on button:text('Add Element')
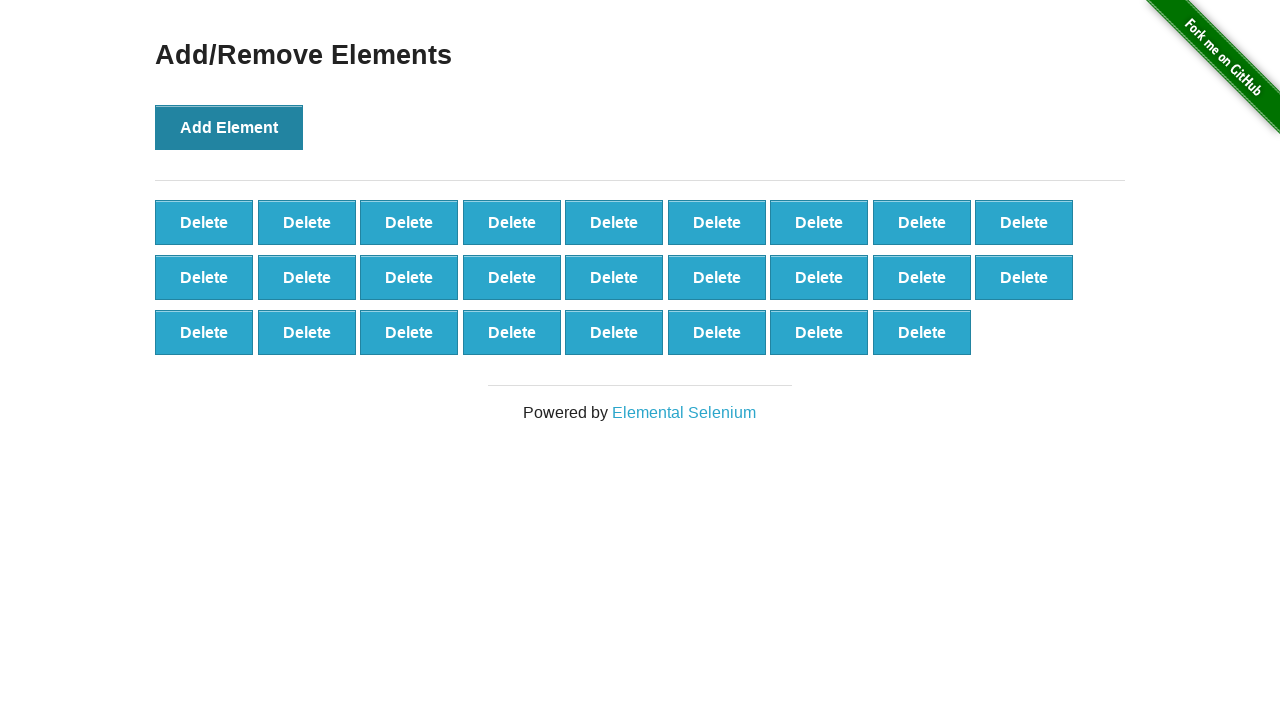

Clicked 'Add Element' button (iteration 27/100) at (229, 127) on button:text('Add Element')
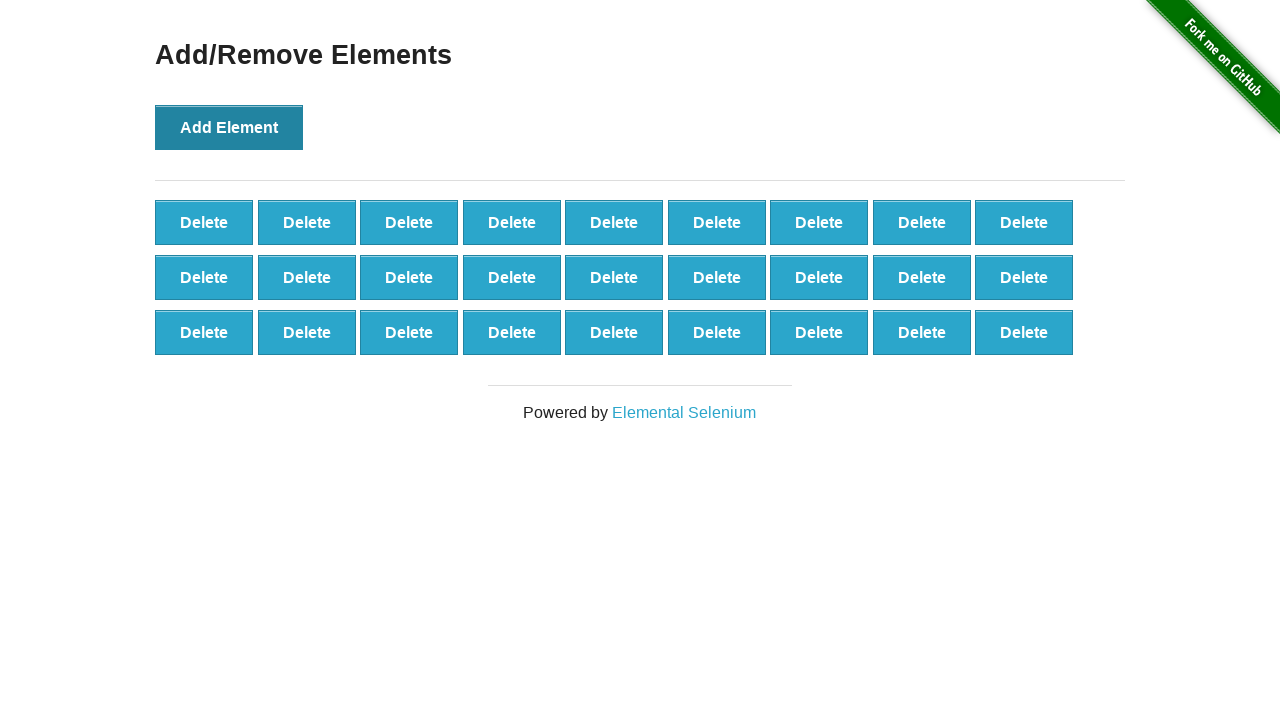

Clicked 'Add Element' button (iteration 28/100) at (229, 127) on button:text('Add Element')
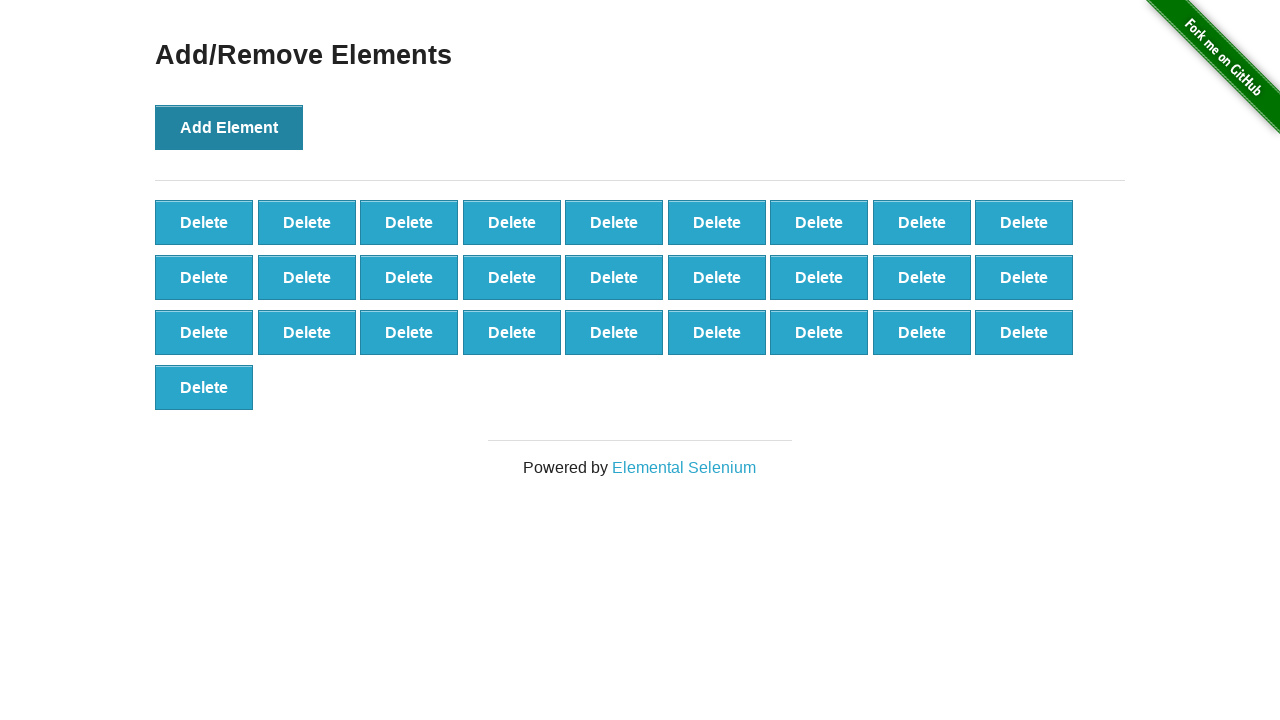

Clicked 'Add Element' button (iteration 29/100) at (229, 127) on button:text('Add Element')
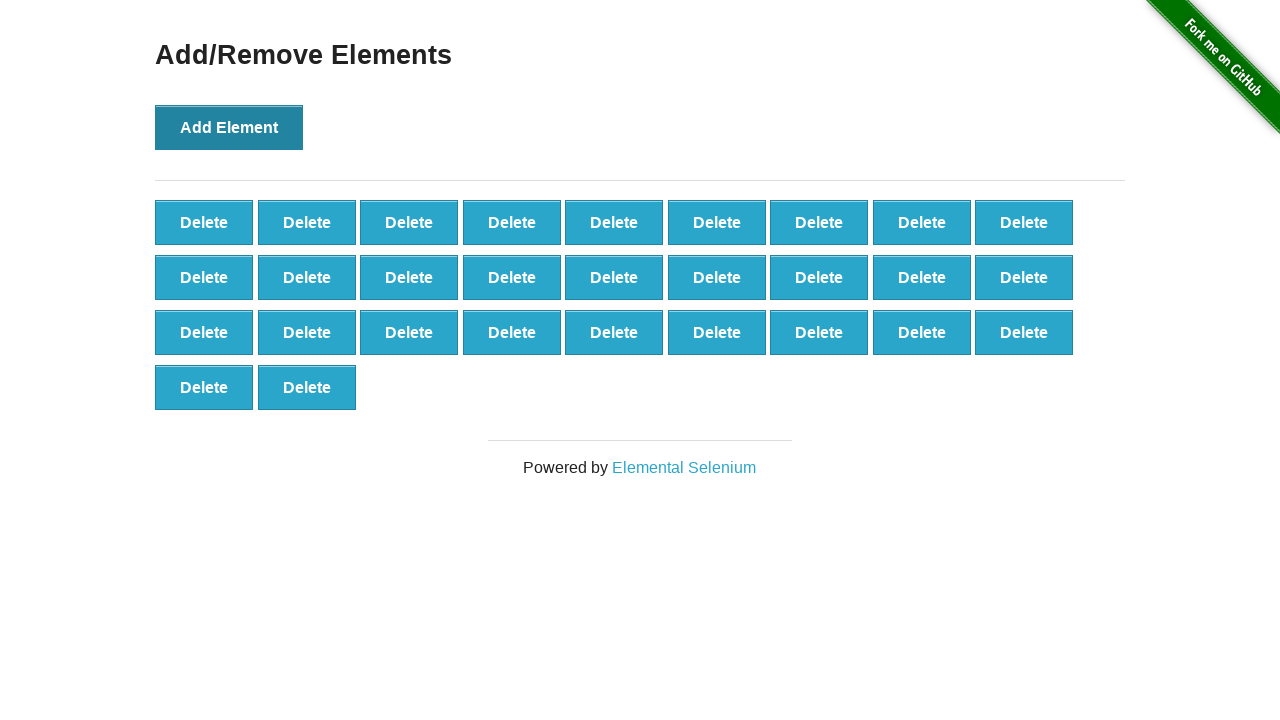

Clicked 'Add Element' button (iteration 30/100) at (229, 127) on button:text('Add Element')
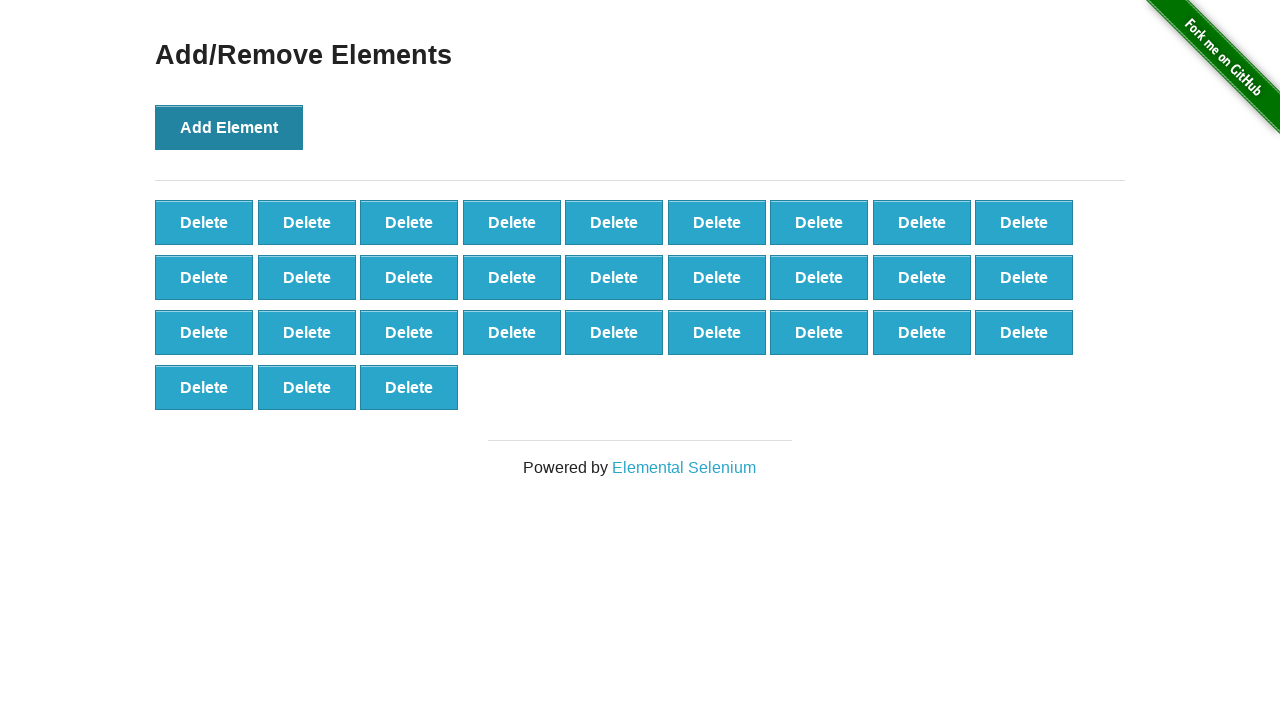

Clicked 'Add Element' button (iteration 31/100) at (229, 127) on button:text('Add Element')
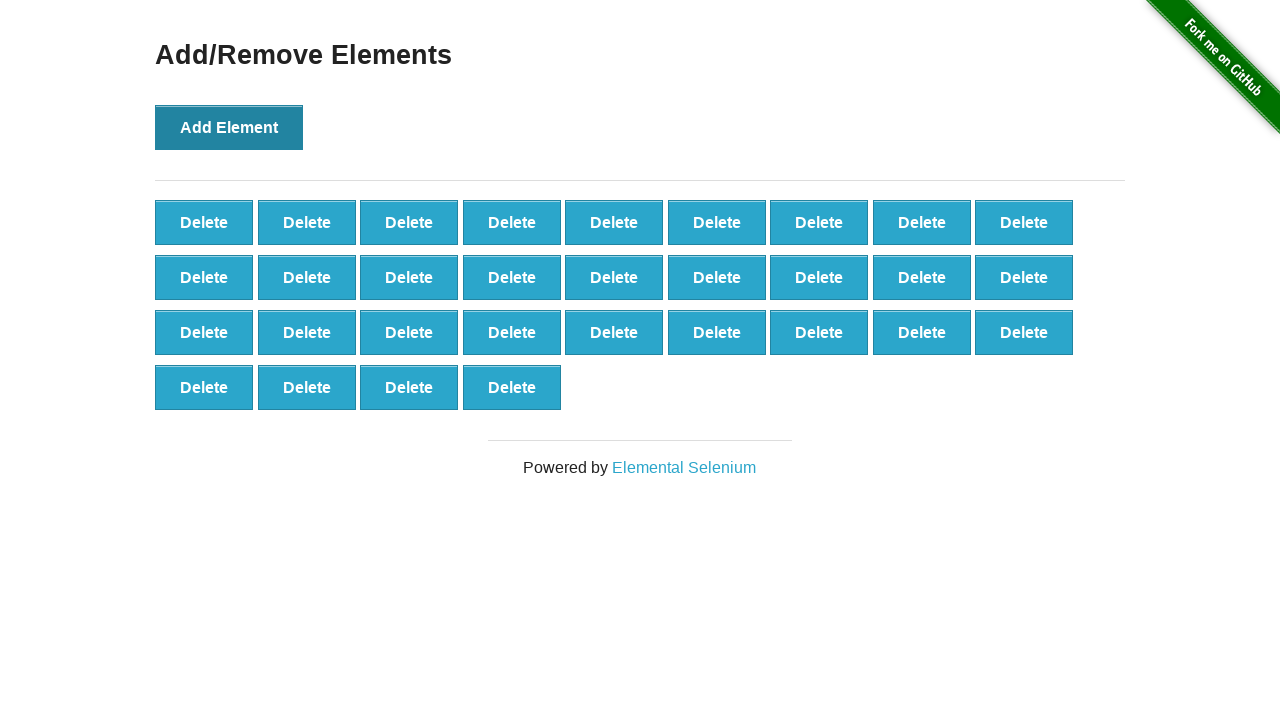

Clicked 'Add Element' button (iteration 32/100) at (229, 127) on button:text('Add Element')
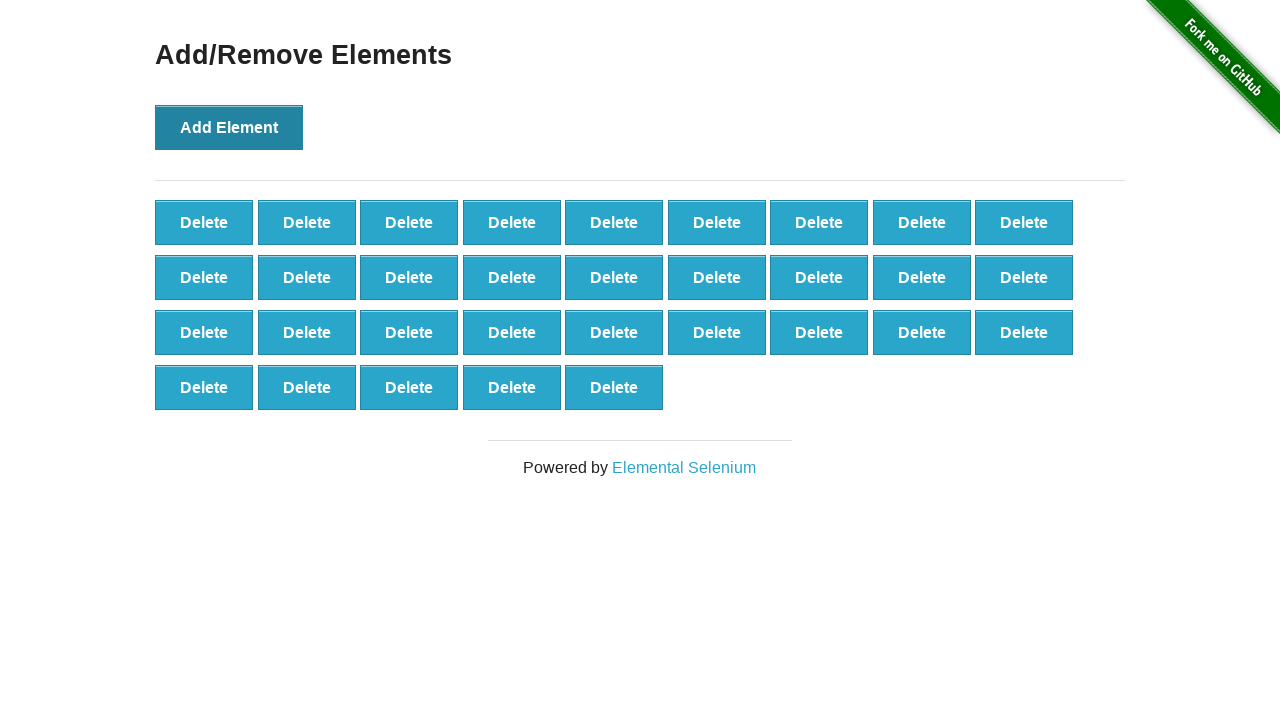

Clicked 'Add Element' button (iteration 33/100) at (229, 127) on button:text('Add Element')
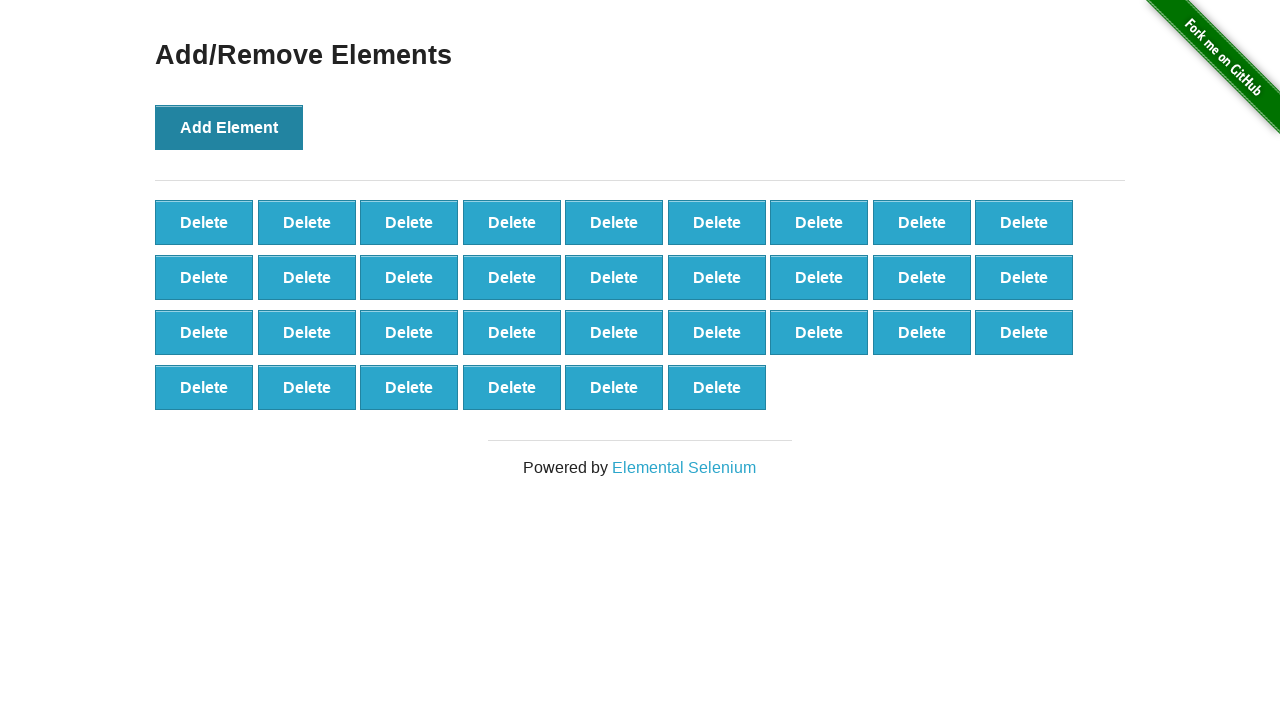

Clicked 'Add Element' button (iteration 34/100) at (229, 127) on button:text('Add Element')
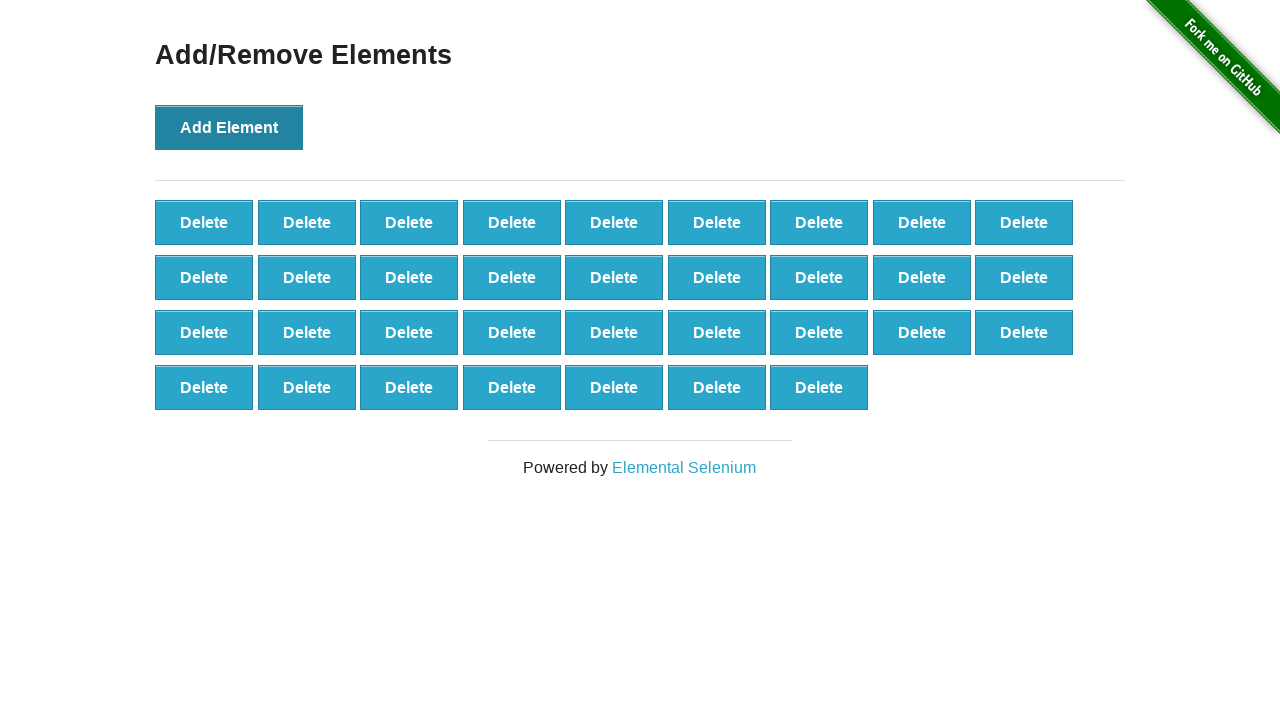

Clicked 'Add Element' button (iteration 35/100) at (229, 127) on button:text('Add Element')
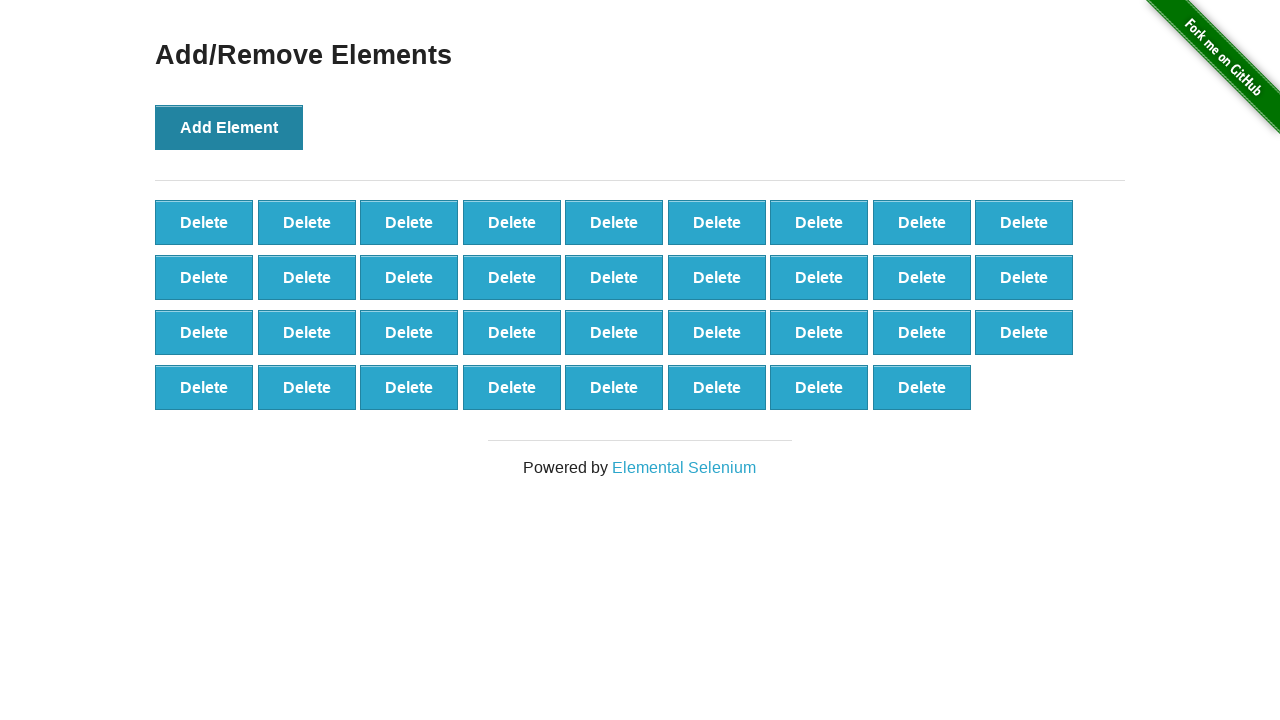

Clicked 'Add Element' button (iteration 36/100) at (229, 127) on button:text('Add Element')
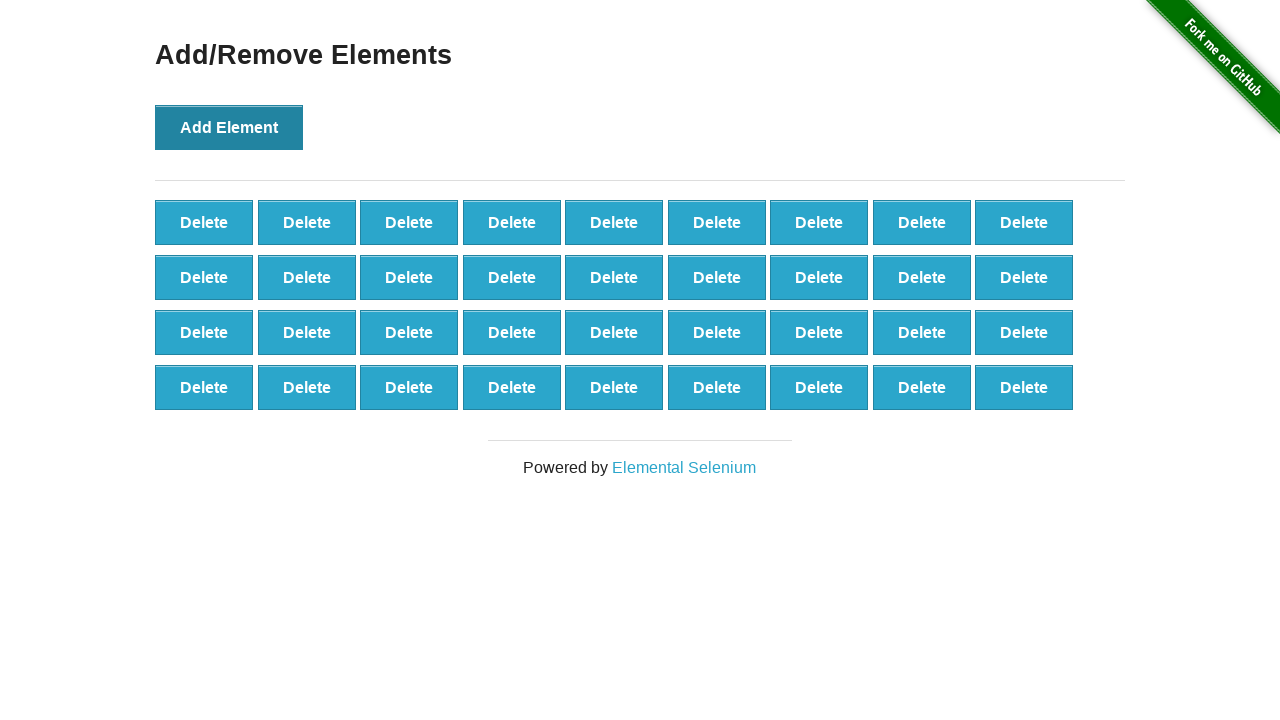

Clicked 'Add Element' button (iteration 37/100) at (229, 127) on button:text('Add Element')
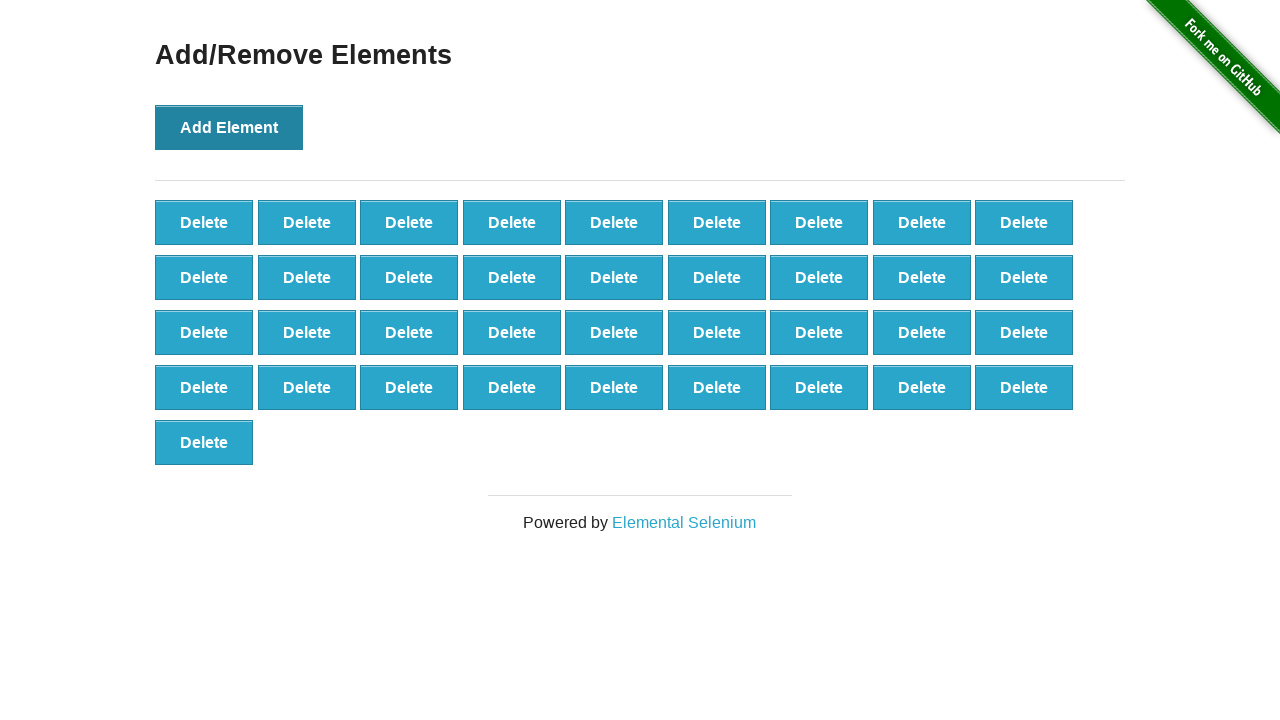

Clicked 'Add Element' button (iteration 38/100) at (229, 127) on button:text('Add Element')
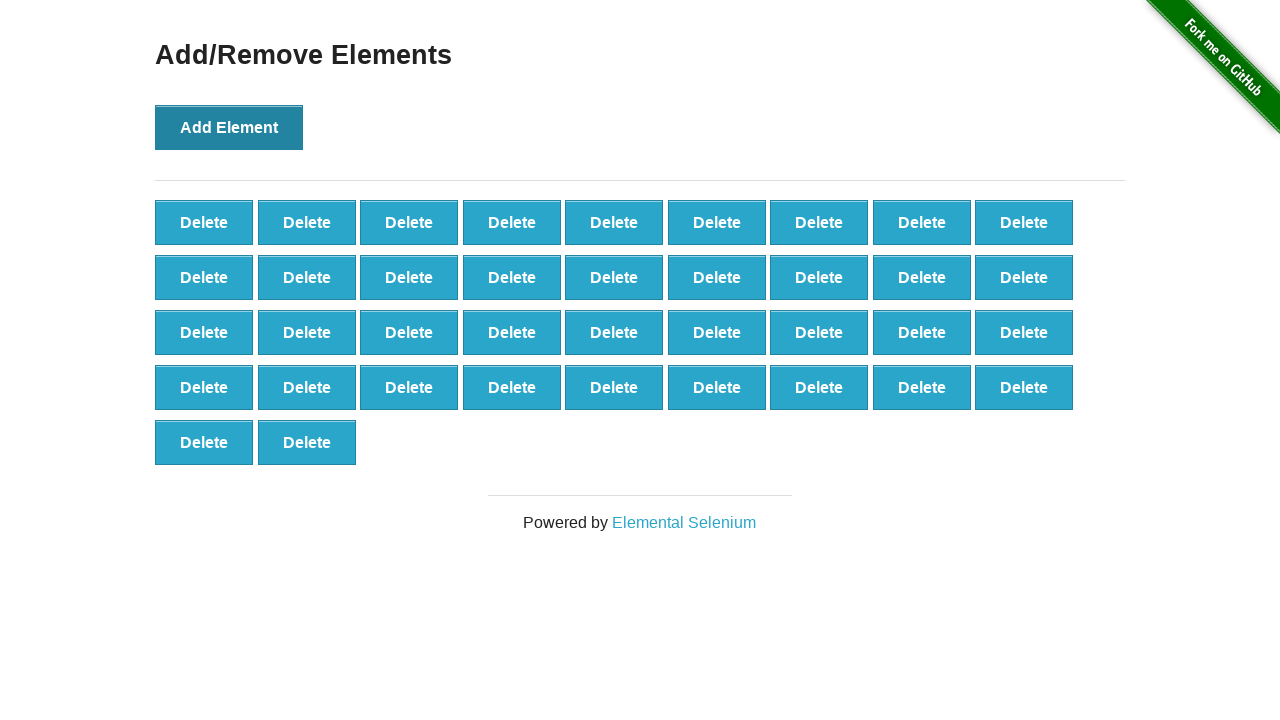

Clicked 'Add Element' button (iteration 39/100) at (229, 127) on button:text('Add Element')
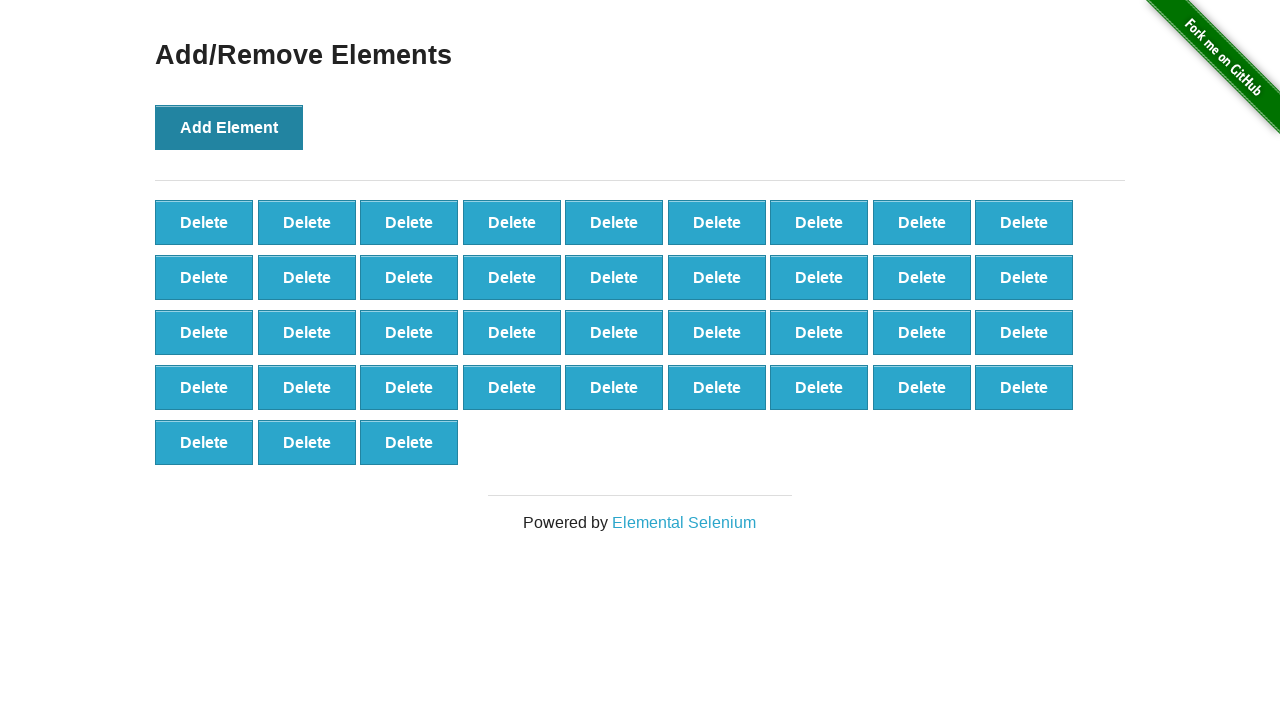

Clicked 'Add Element' button (iteration 40/100) at (229, 127) on button:text('Add Element')
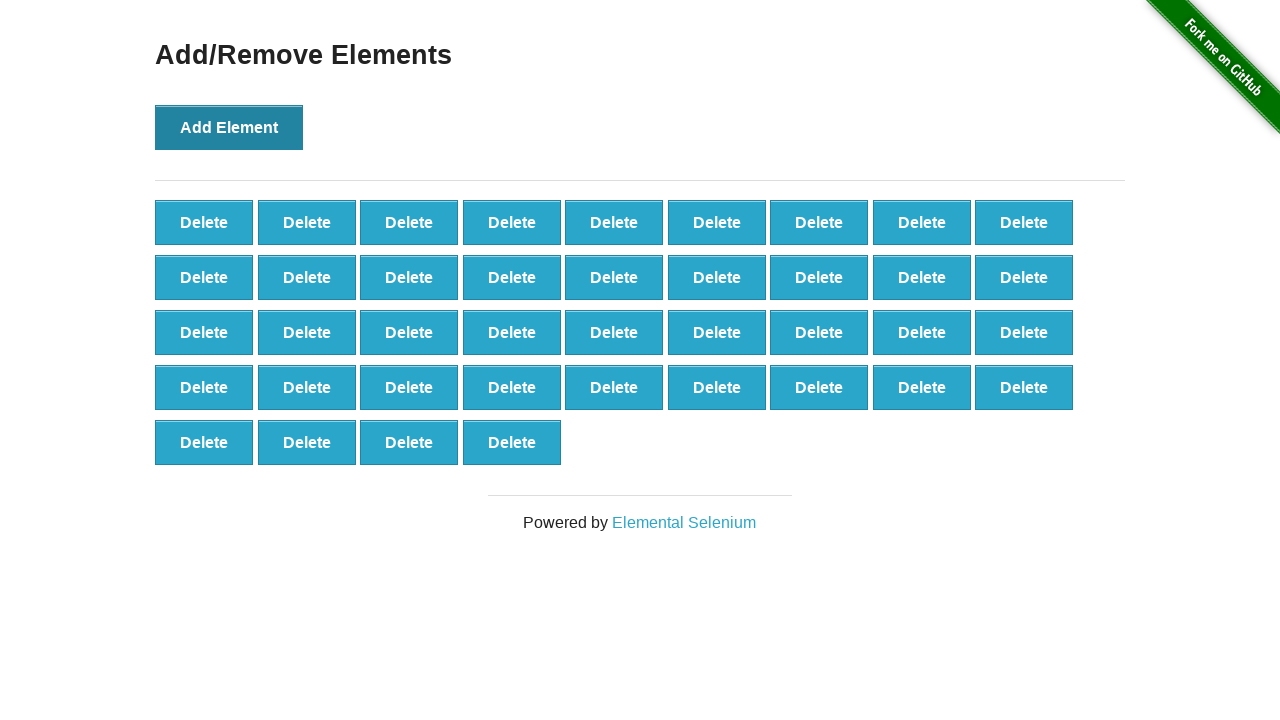

Clicked 'Add Element' button (iteration 41/100) at (229, 127) on button:text('Add Element')
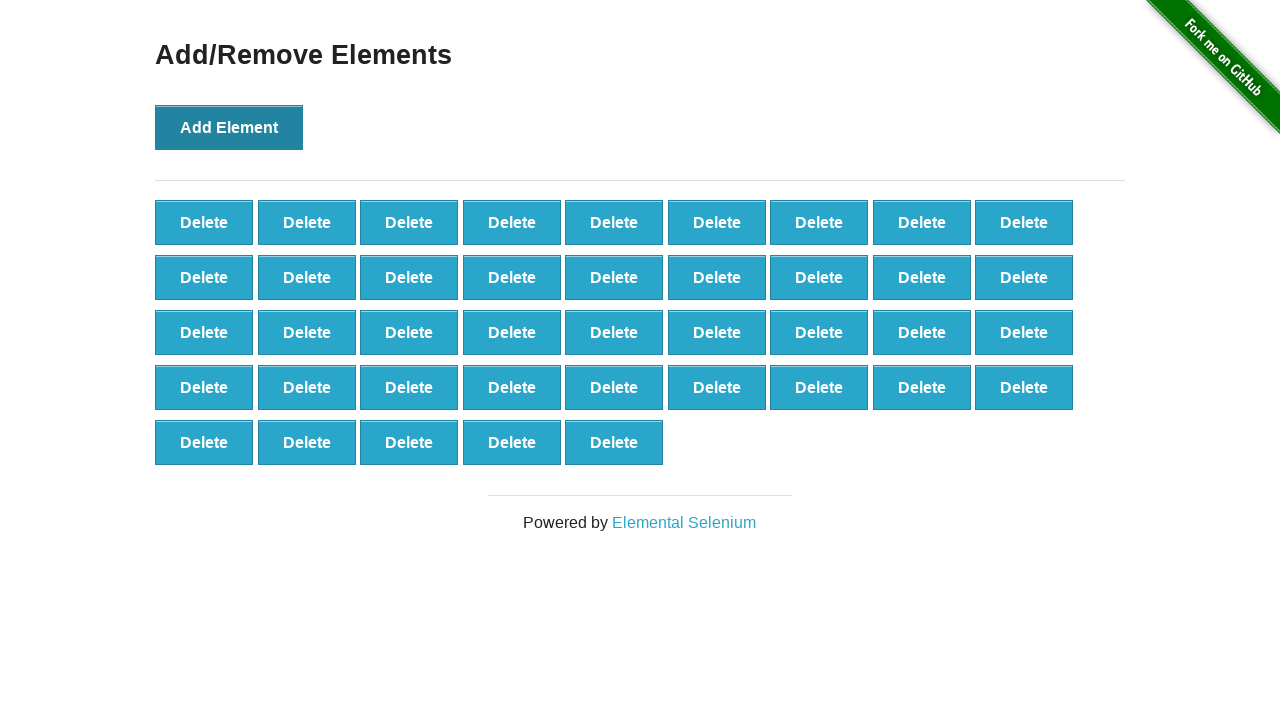

Clicked 'Add Element' button (iteration 42/100) at (229, 127) on button:text('Add Element')
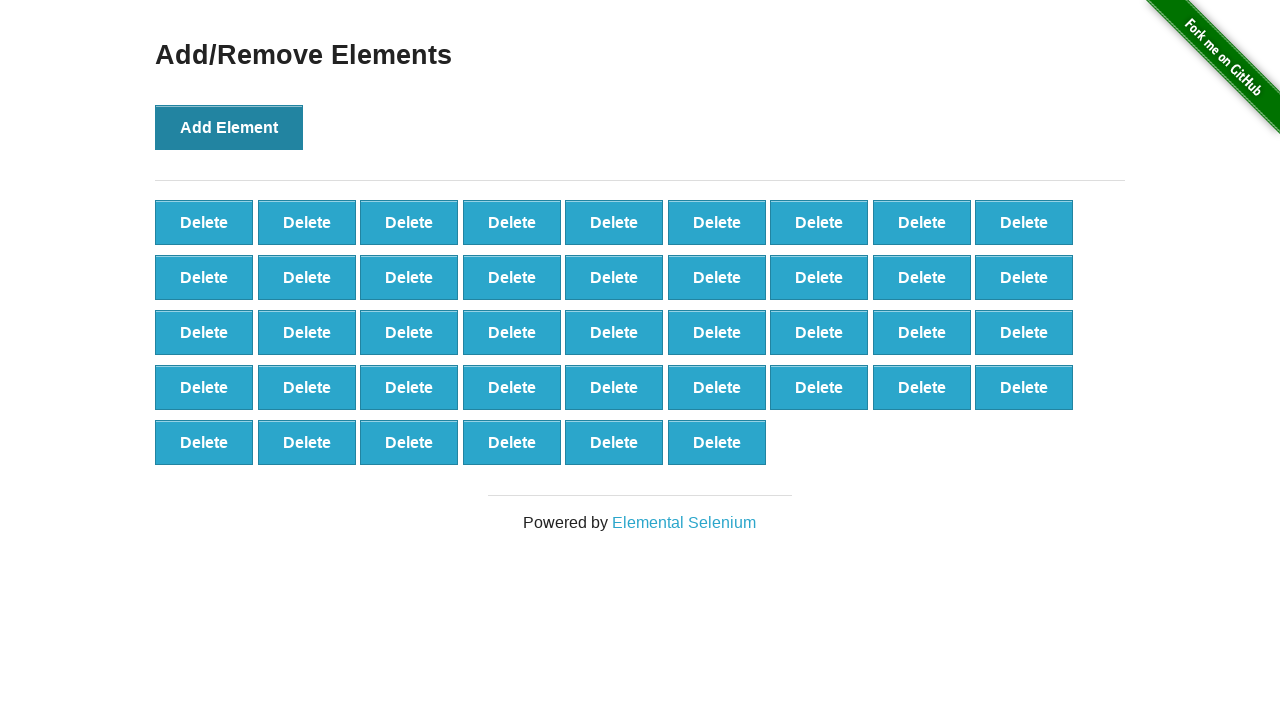

Clicked 'Add Element' button (iteration 43/100) at (229, 127) on button:text('Add Element')
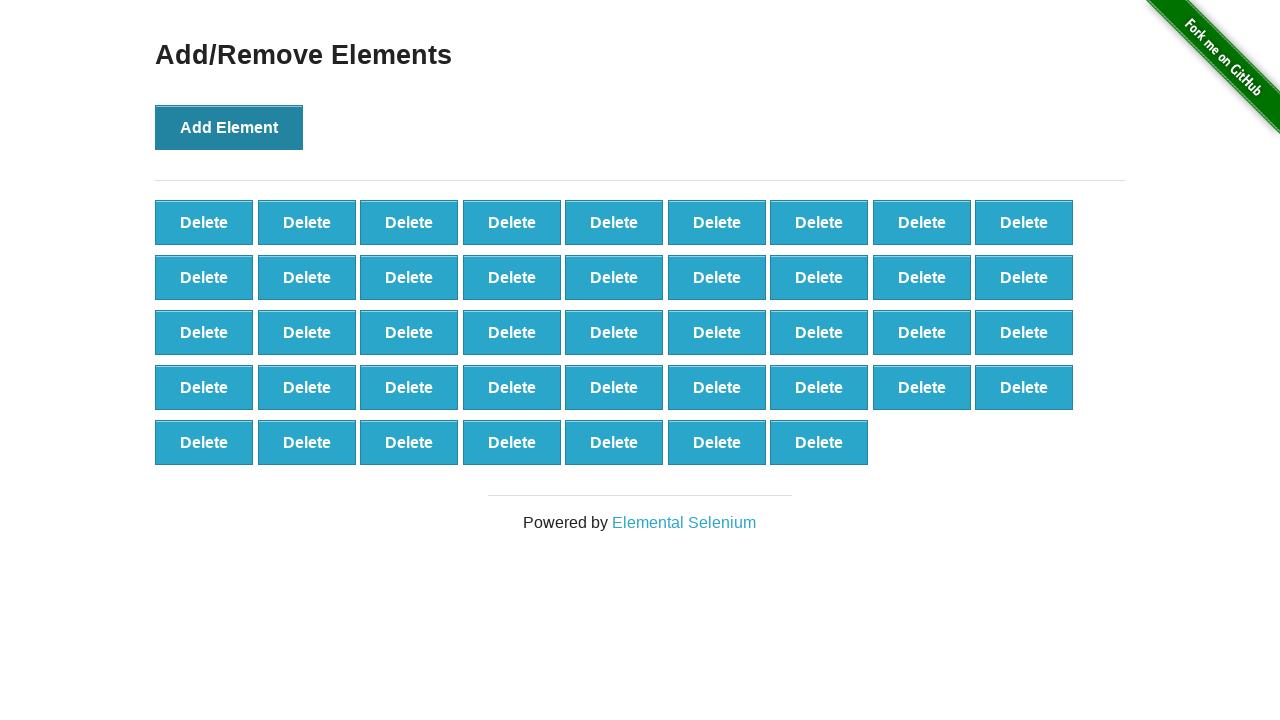

Clicked 'Add Element' button (iteration 44/100) at (229, 127) on button:text('Add Element')
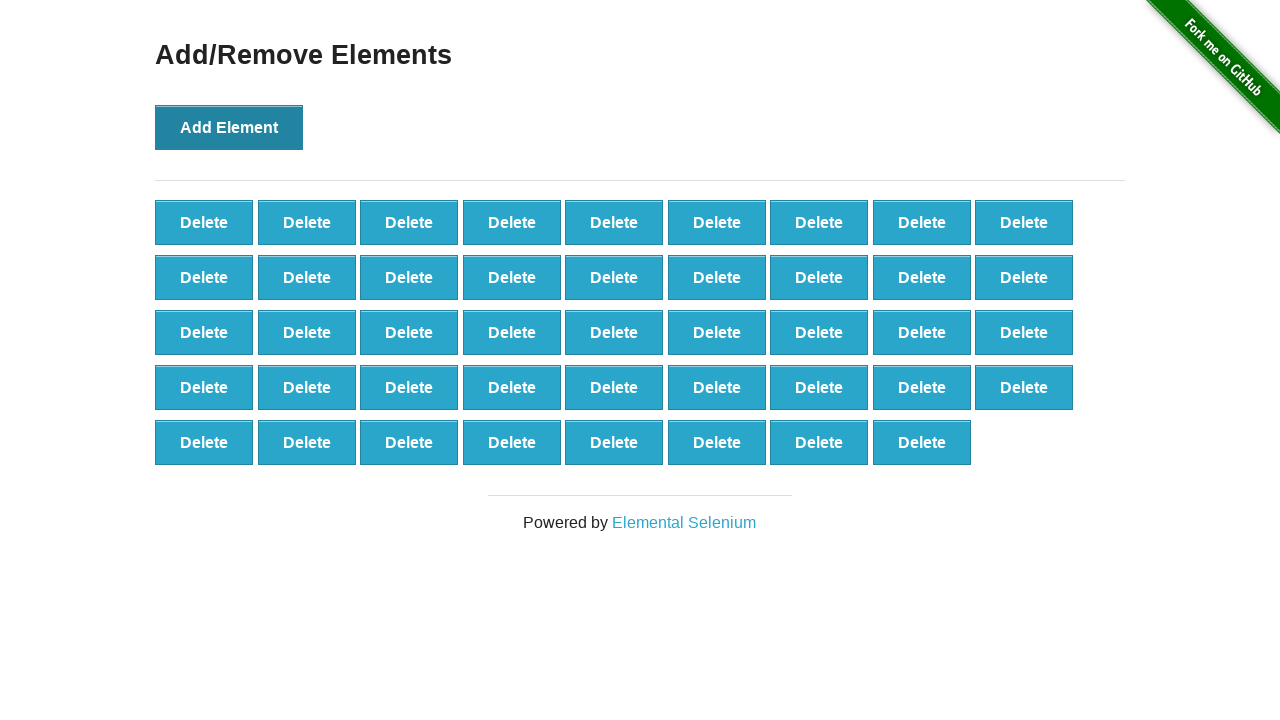

Clicked 'Add Element' button (iteration 45/100) at (229, 127) on button:text('Add Element')
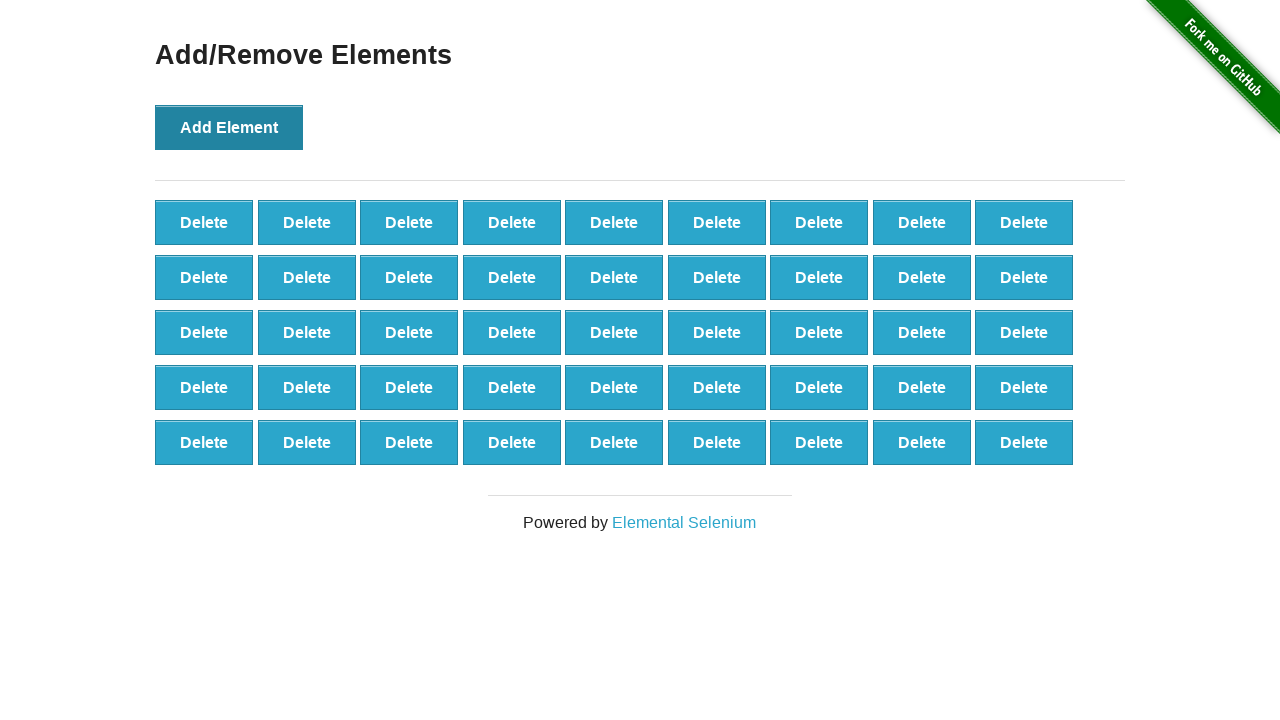

Clicked 'Add Element' button (iteration 46/100) at (229, 127) on button:text('Add Element')
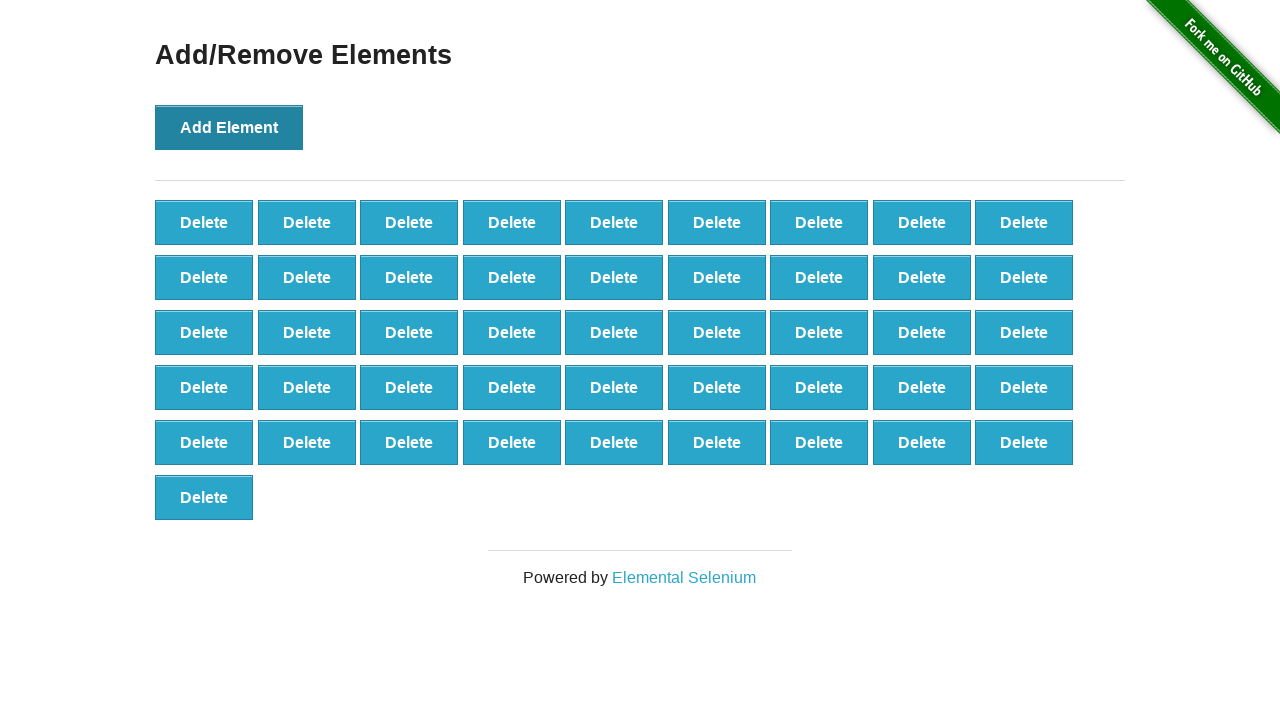

Clicked 'Add Element' button (iteration 47/100) at (229, 127) on button:text('Add Element')
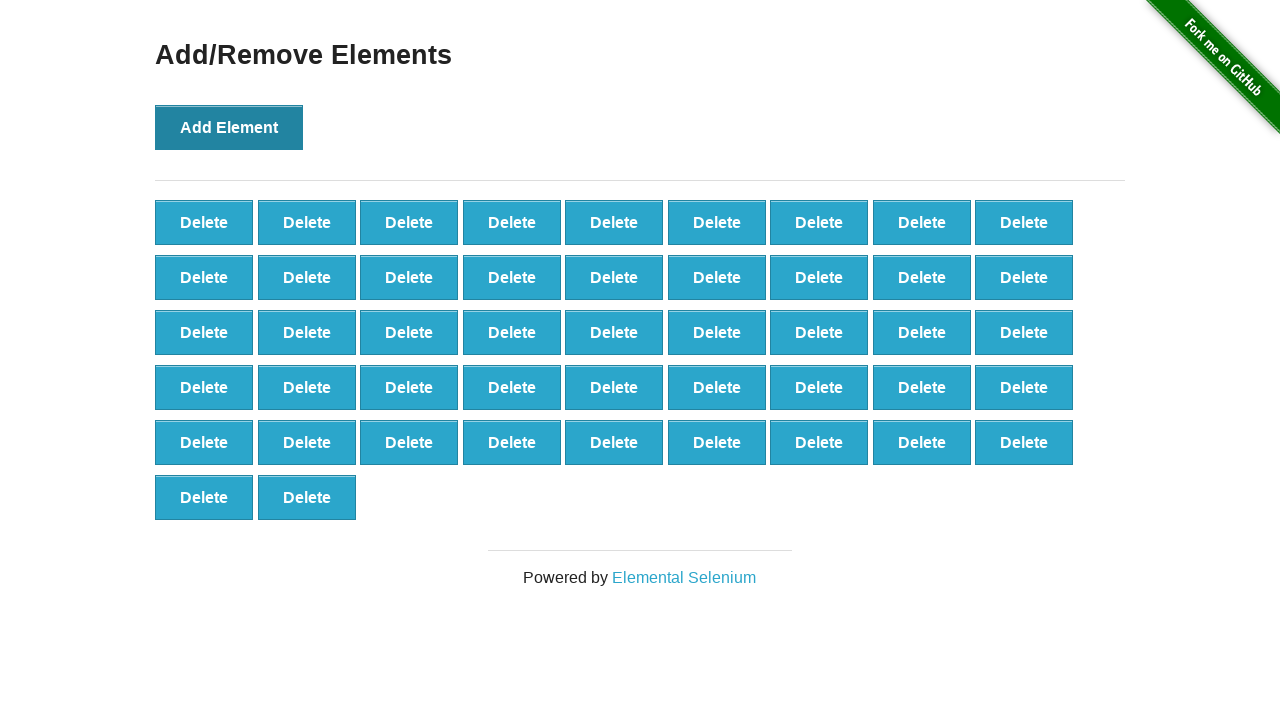

Clicked 'Add Element' button (iteration 48/100) at (229, 127) on button:text('Add Element')
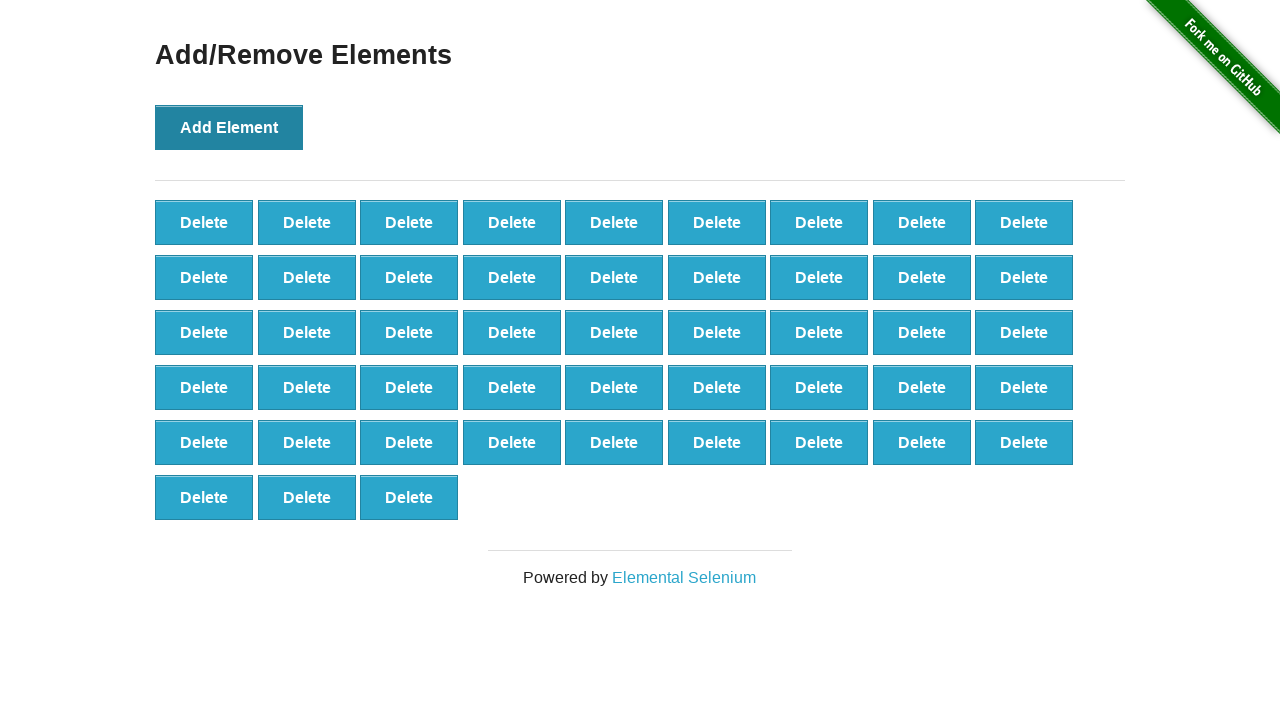

Clicked 'Add Element' button (iteration 49/100) at (229, 127) on button:text('Add Element')
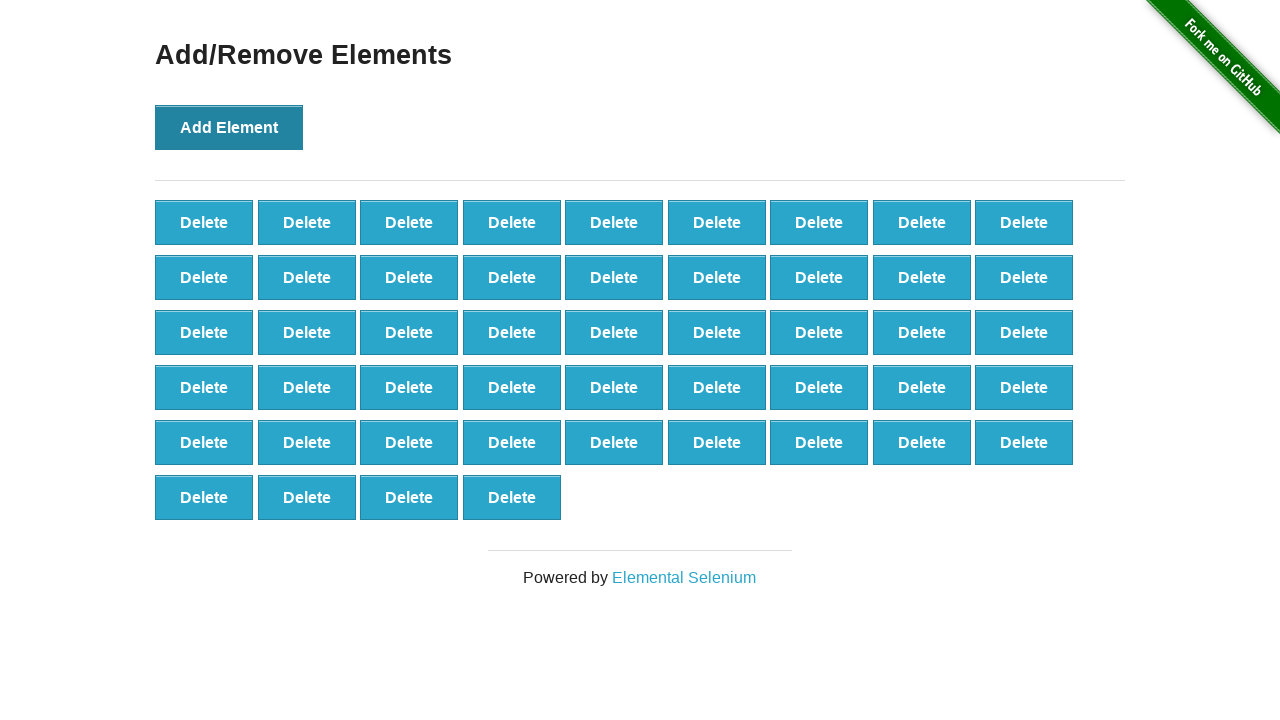

Clicked 'Add Element' button (iteration 50/100) at (229, 127) on button:text('Add Element')
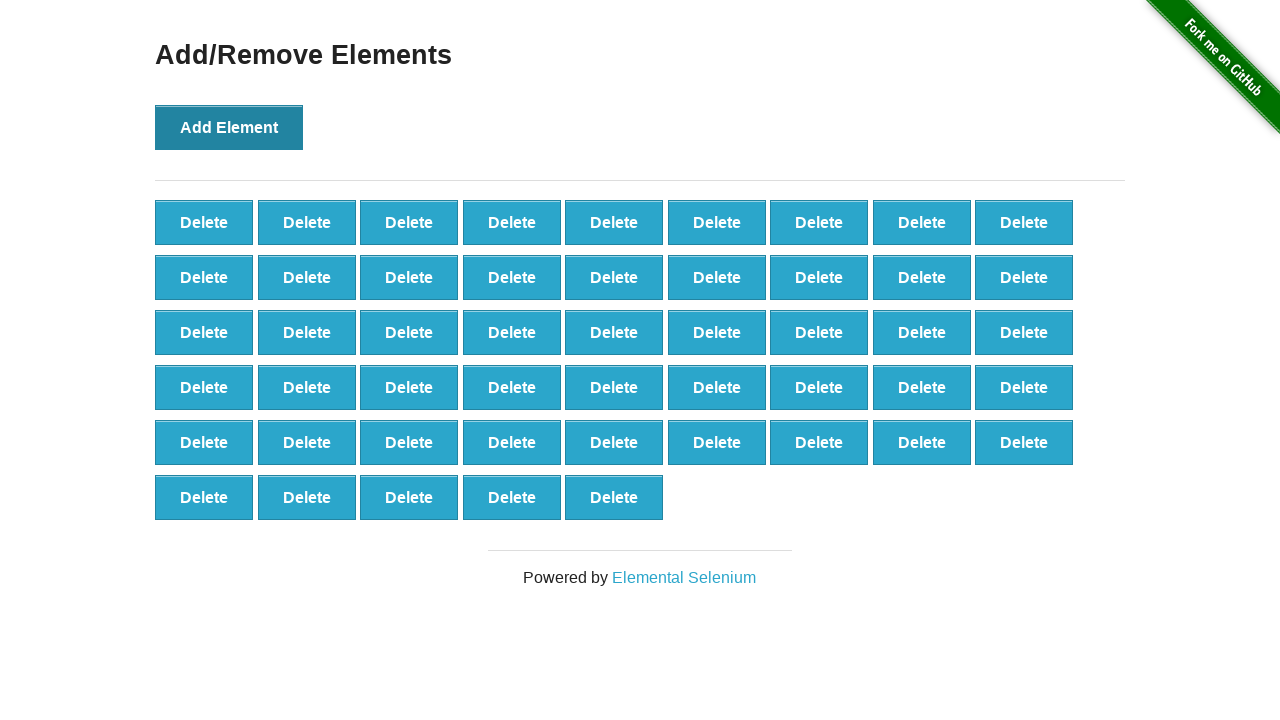

Clicked 'Add Element' button (iteration 51/100) at (229, 127) on button:text('Add Element')
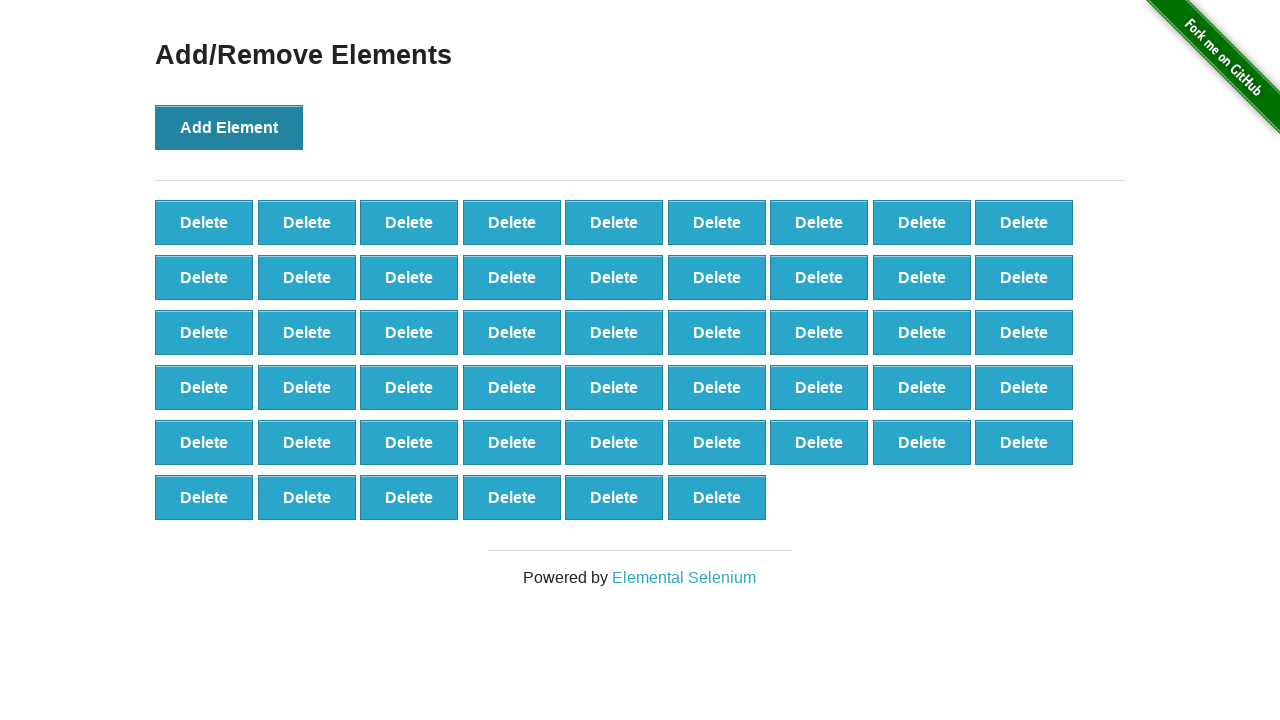

Clicked 'Add Element' button (iteration 52/100) at (229, 127) on button:text('Add Element')
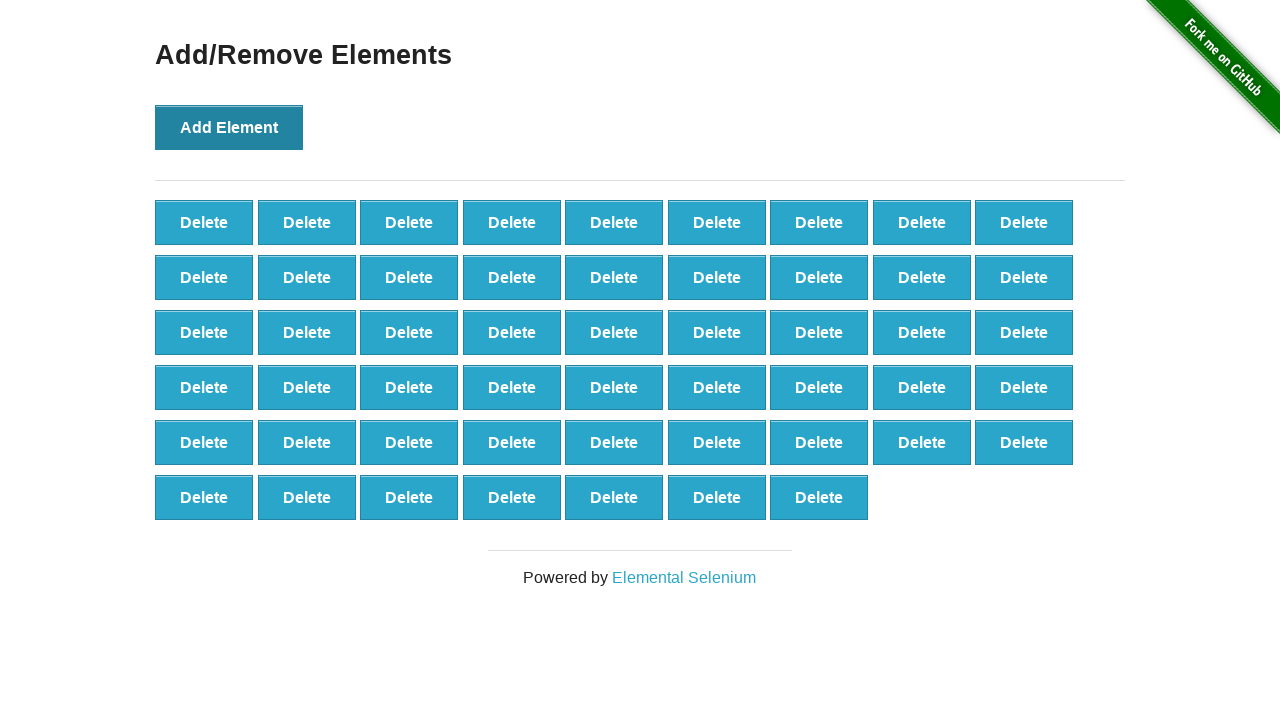

Clicked 'Add Element' button (iteration 53/100) at (229, 127) on button:text('Add Element')
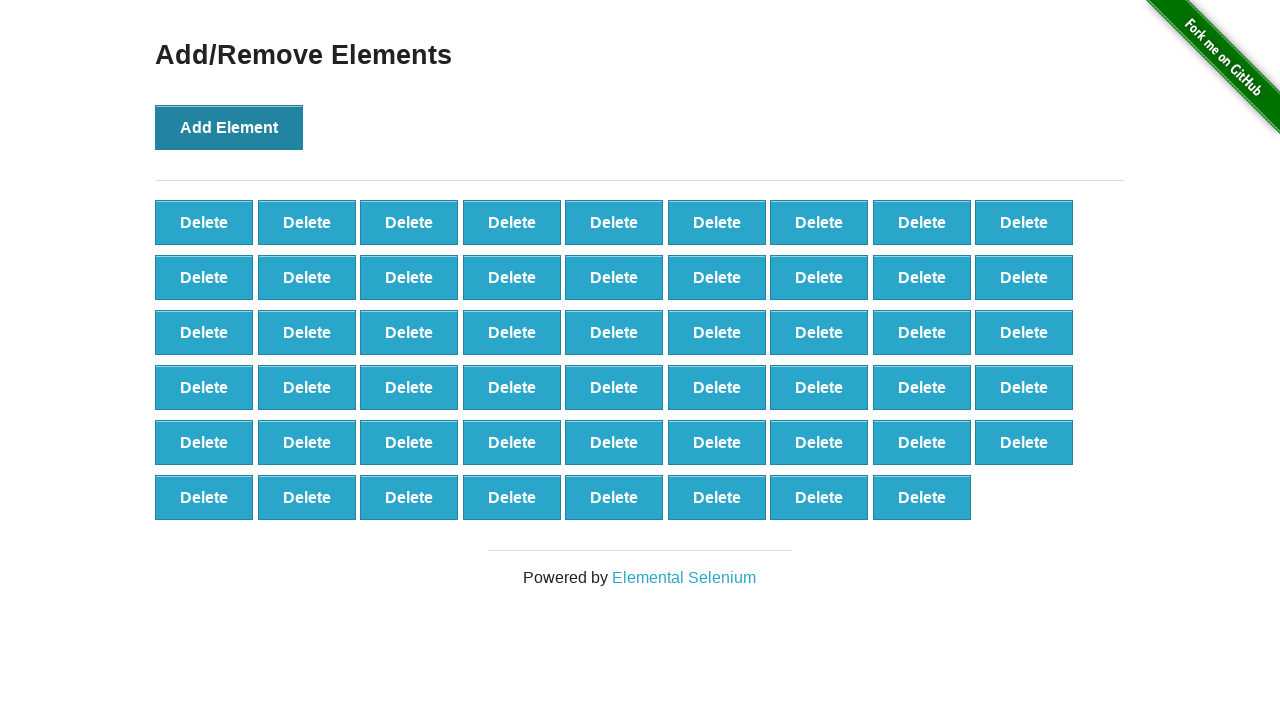

Clicked 'Add Element' button (iteration 54/100) at (229, 127) on button:text('Add Element')
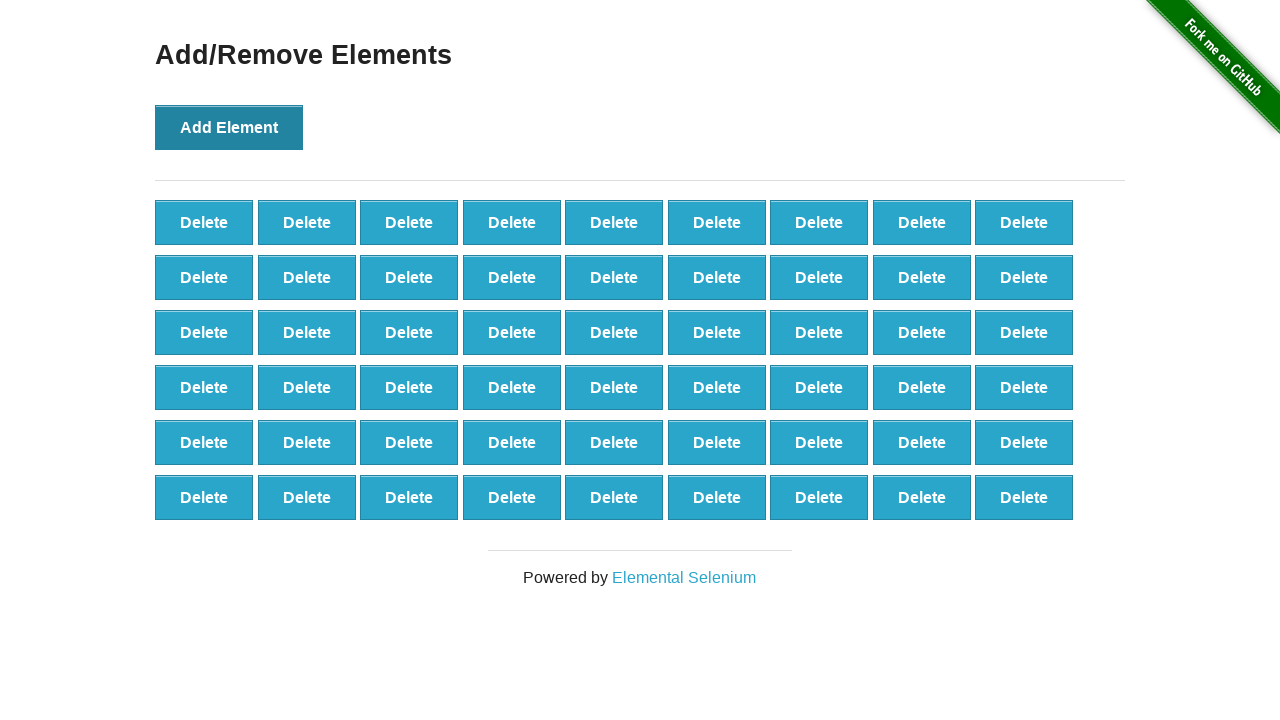

Clicked 'Add Element' button (iteration 55/100) at (229, 127) on button:text('Add Element')
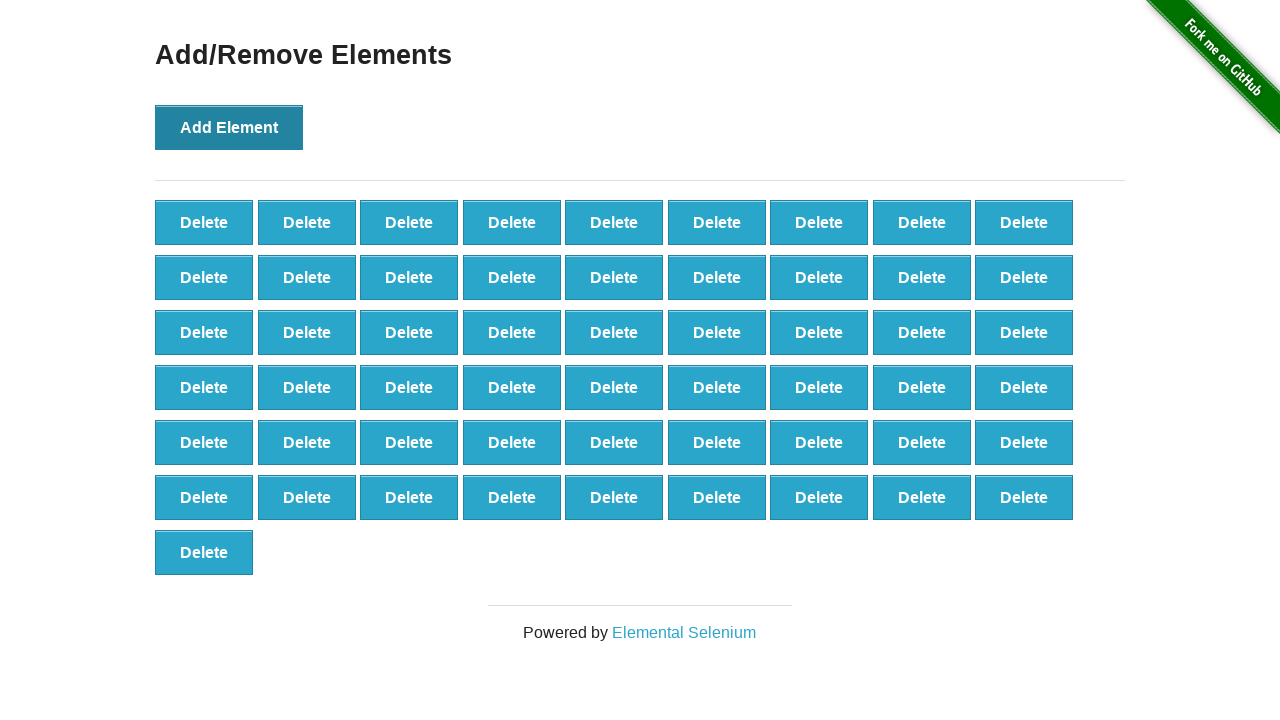

Clicked 'Add Element' button (iteration 56/100) at (229, 127) on button:text('Add Element')
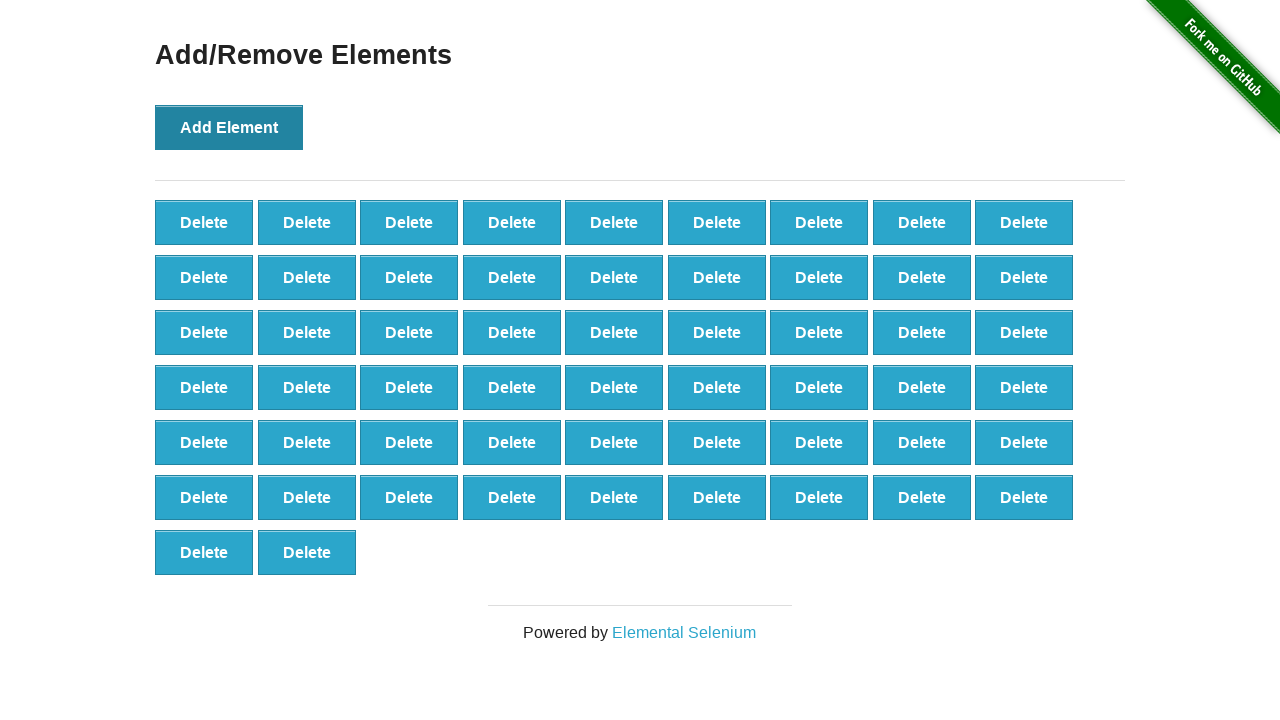

Clicked 'Add Element' button (iteration 57/100) at (229, 127) on button:text('Add Element')
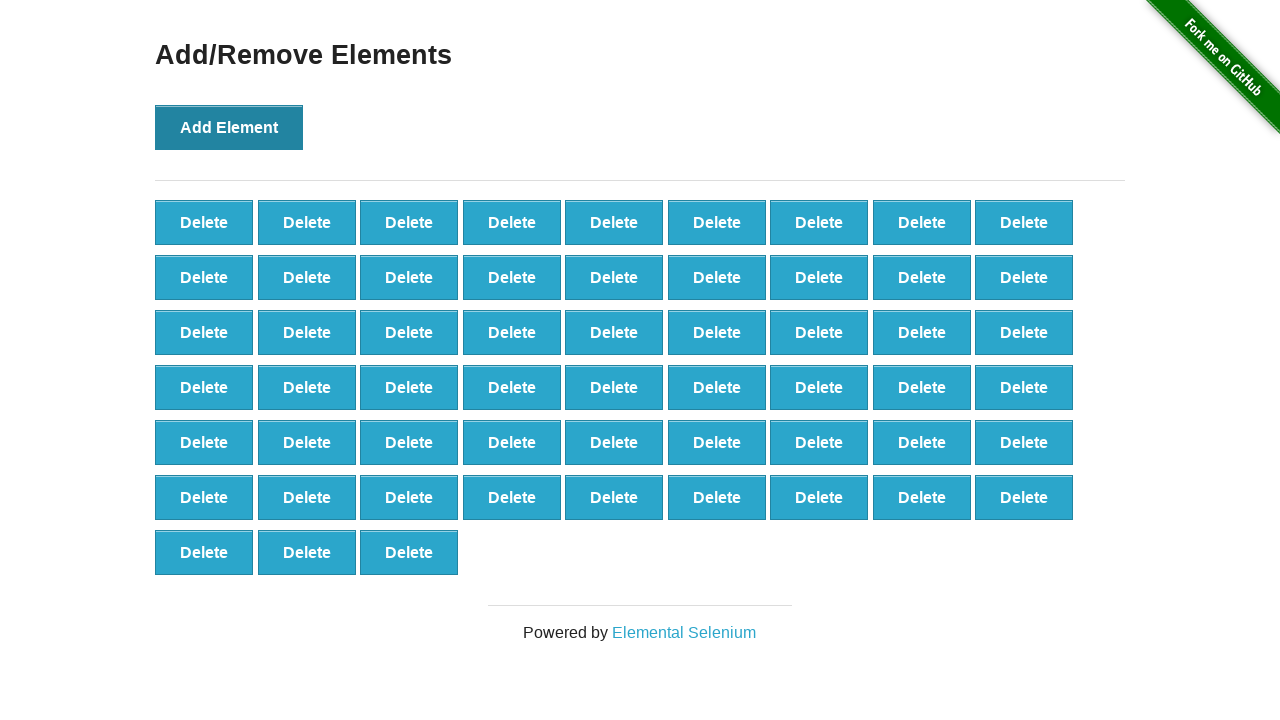

Clicked 'Add Element' button (iteration 58/100) at (229, 127) on button:text('Add Element')
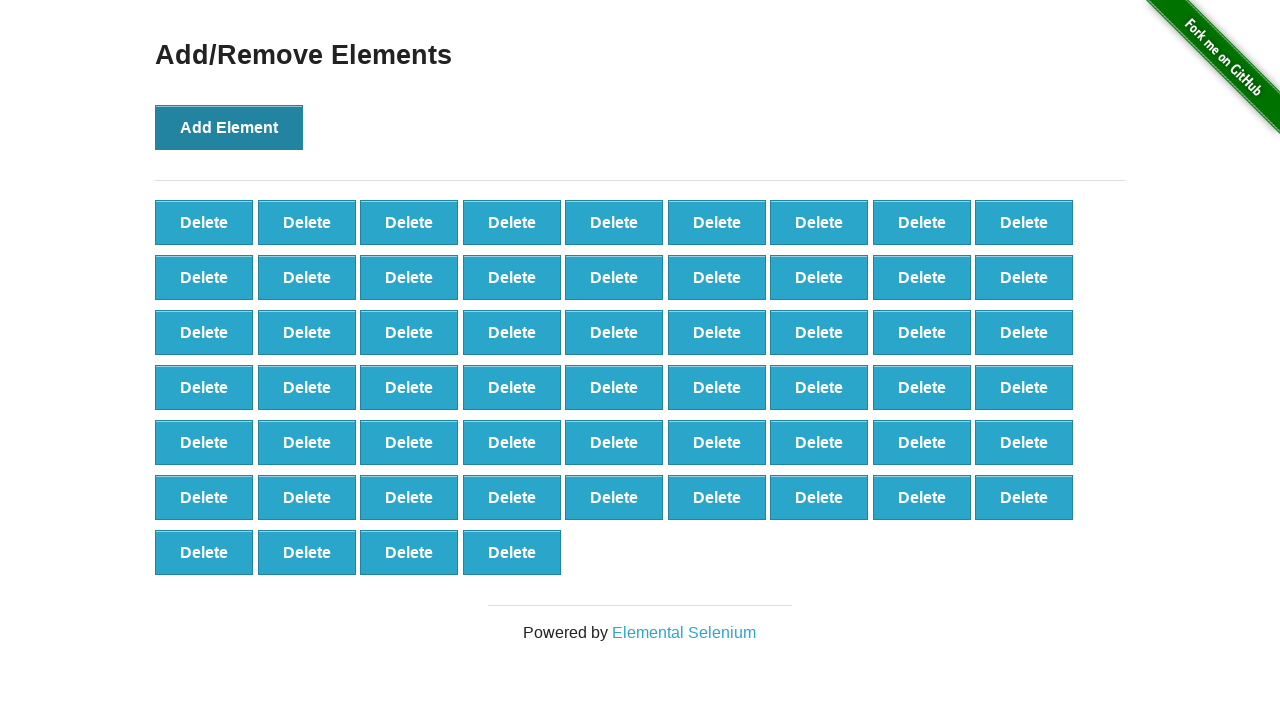

Clicked 'Add Element' button (iteration 59/100) at (229, 127) on button:text('Add Element')
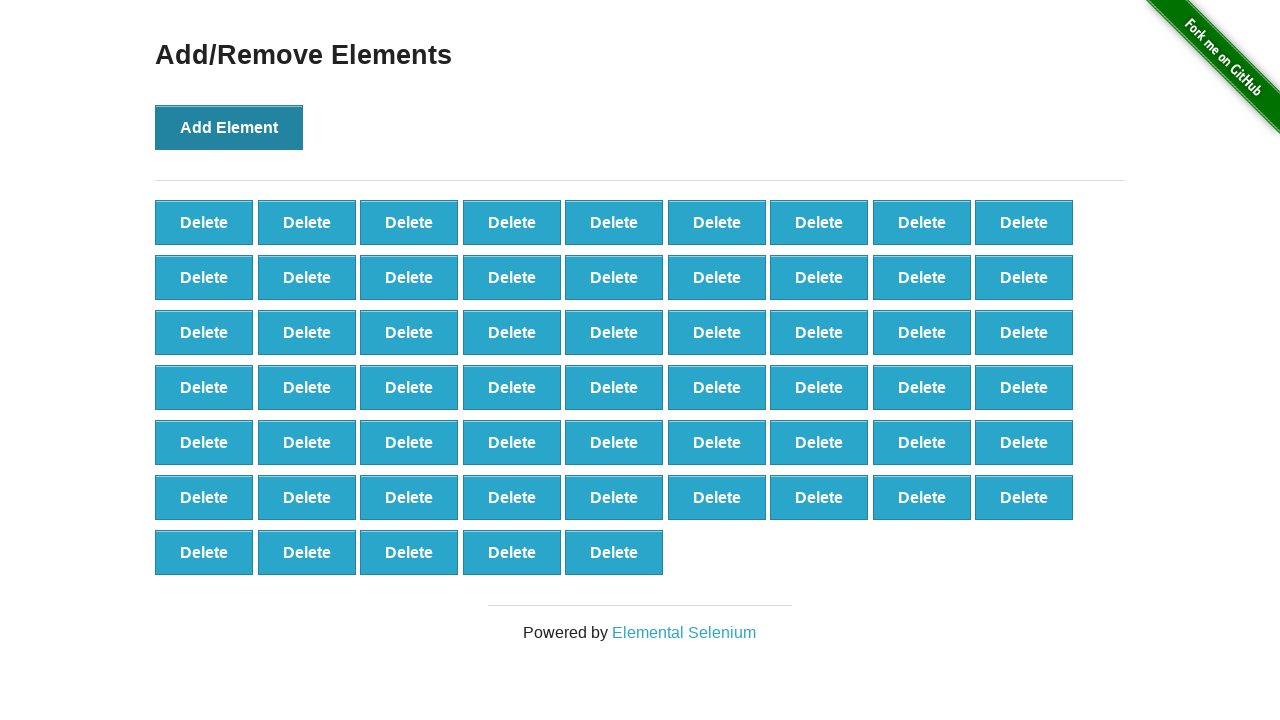

Clicked 'Add Element' button (iteration 60/100) at (229, 127) on button:text('Add Element')
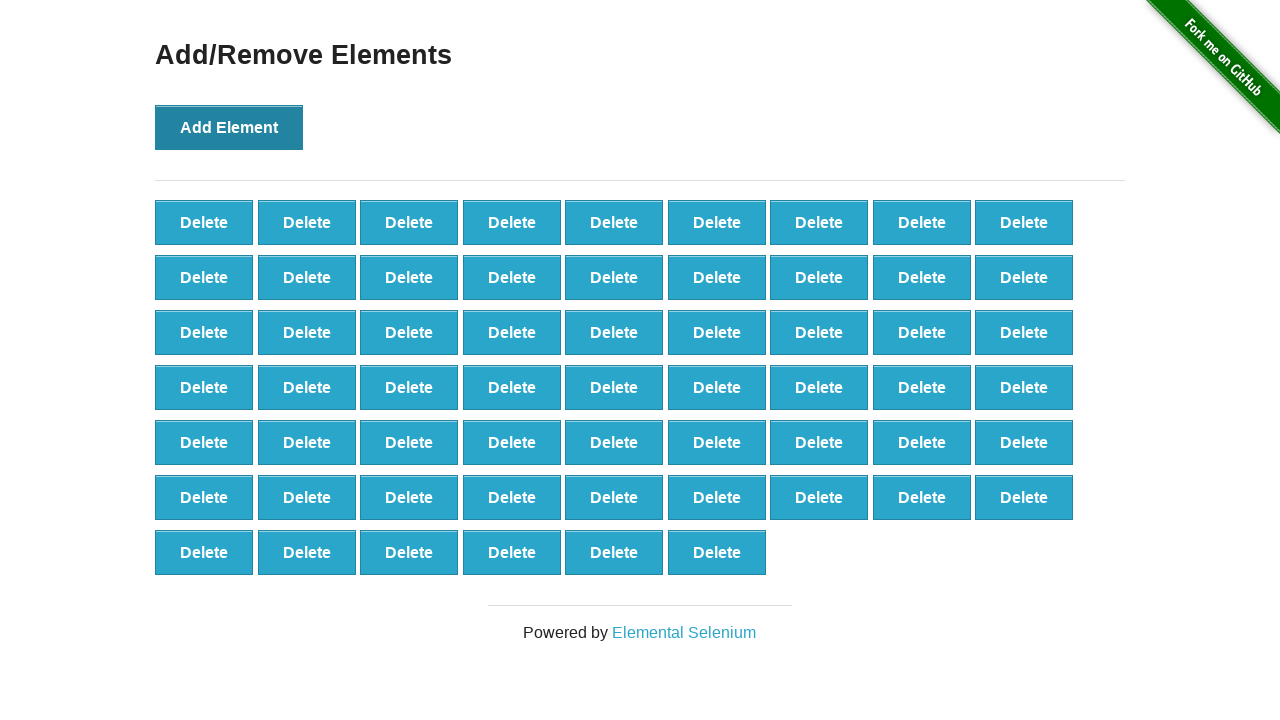

Clicked 'Add Element' button (iteration 61/100) at (229, 127) on button:text('Add Element')
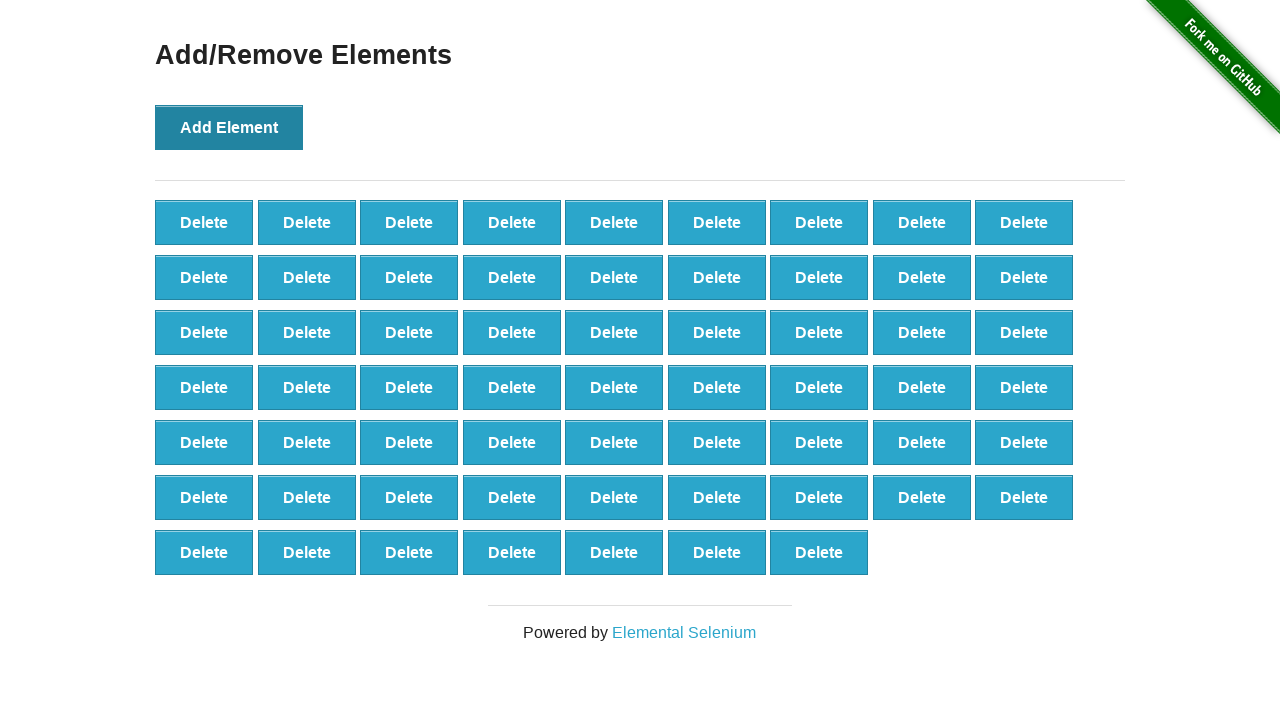

Clicked 'Add Element' button (iteration 62/100) at (229, 127) on button:text('Add Element')
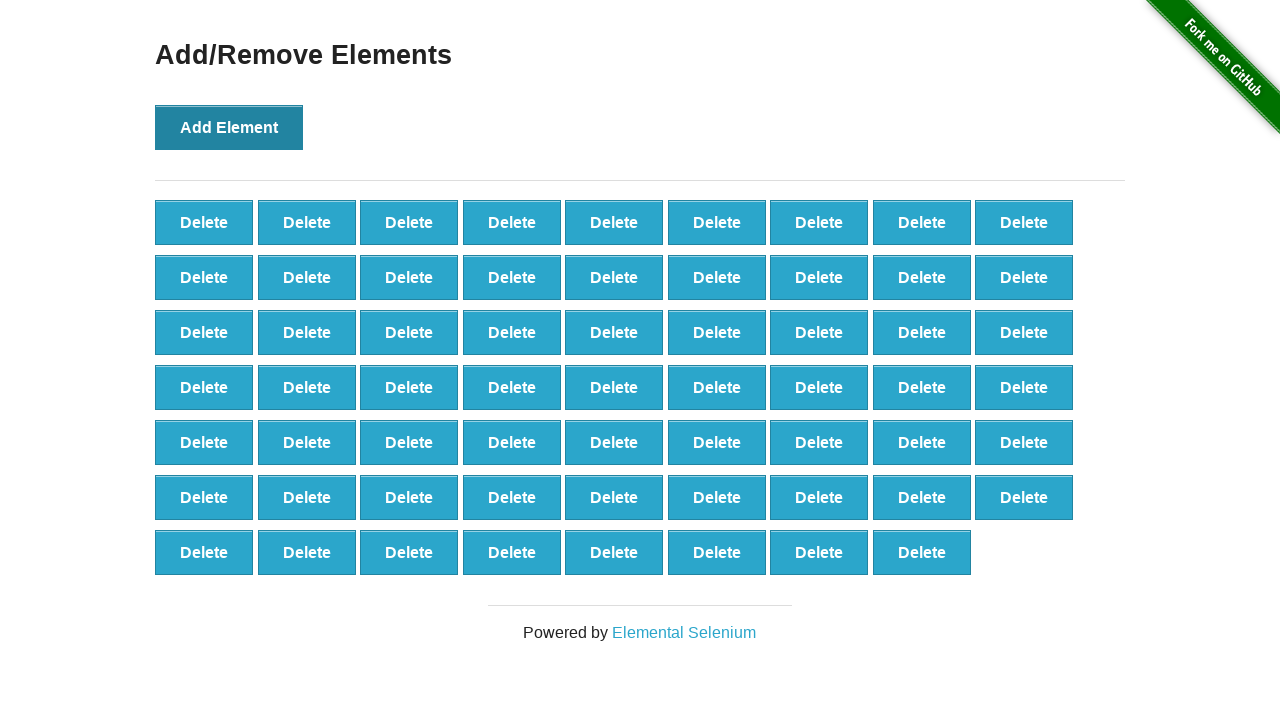

Clicked 'Add Element' button (iteration 63/100) at (229, 127) on button:text('Add Element')
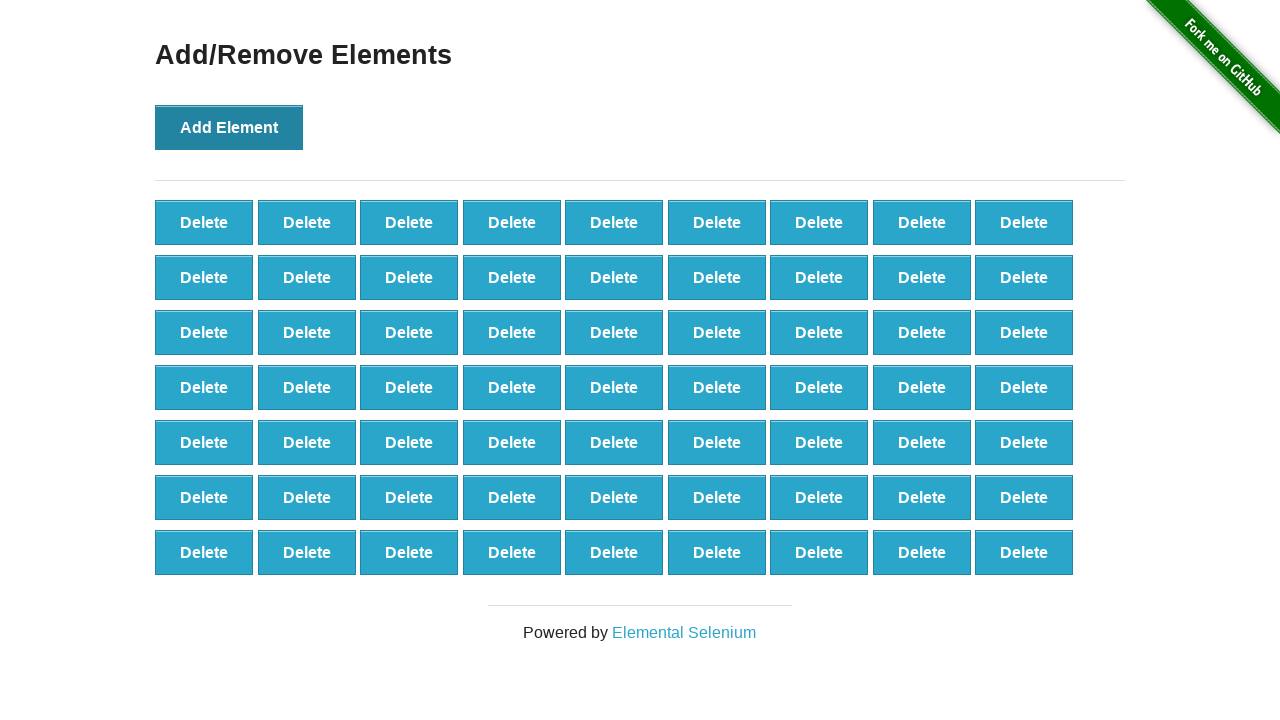

Clicked 'Add Element' button (iteration 64/100) at (229, 127) on button:text('Add Element')
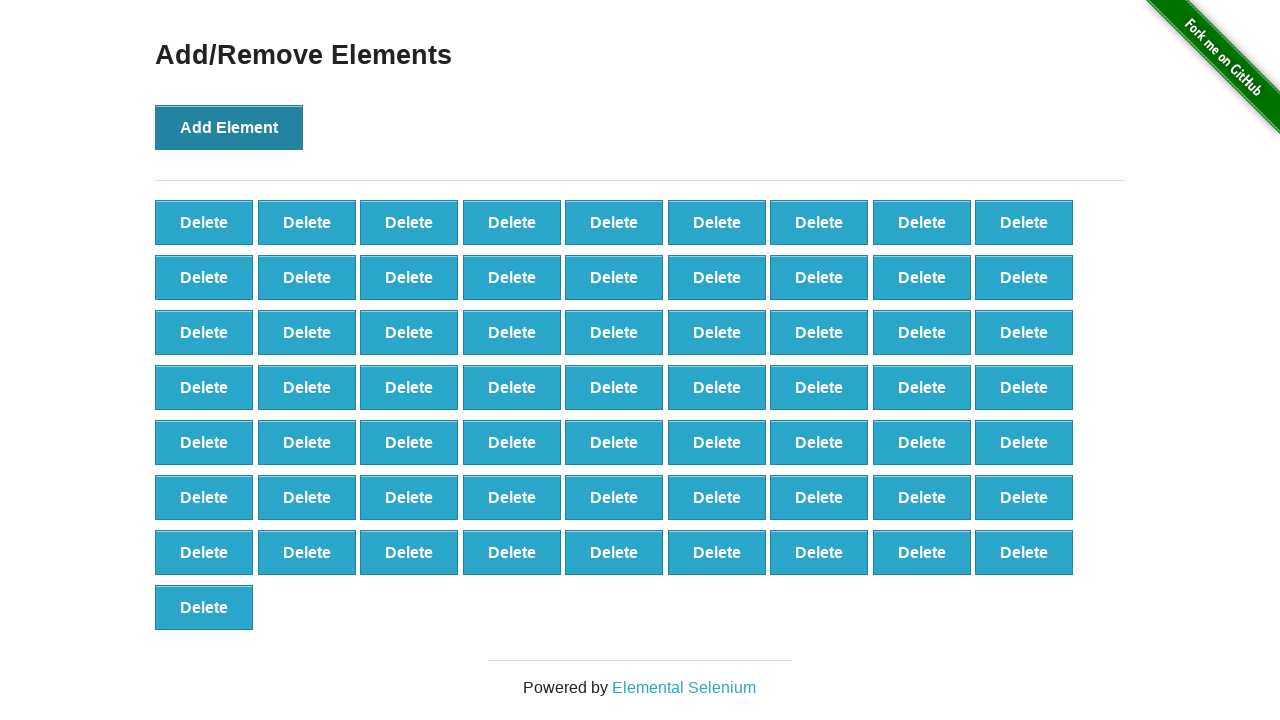

Clicked 'Add Element' button (iteration 65/100) at (229, 127) on button:text('Add Element')
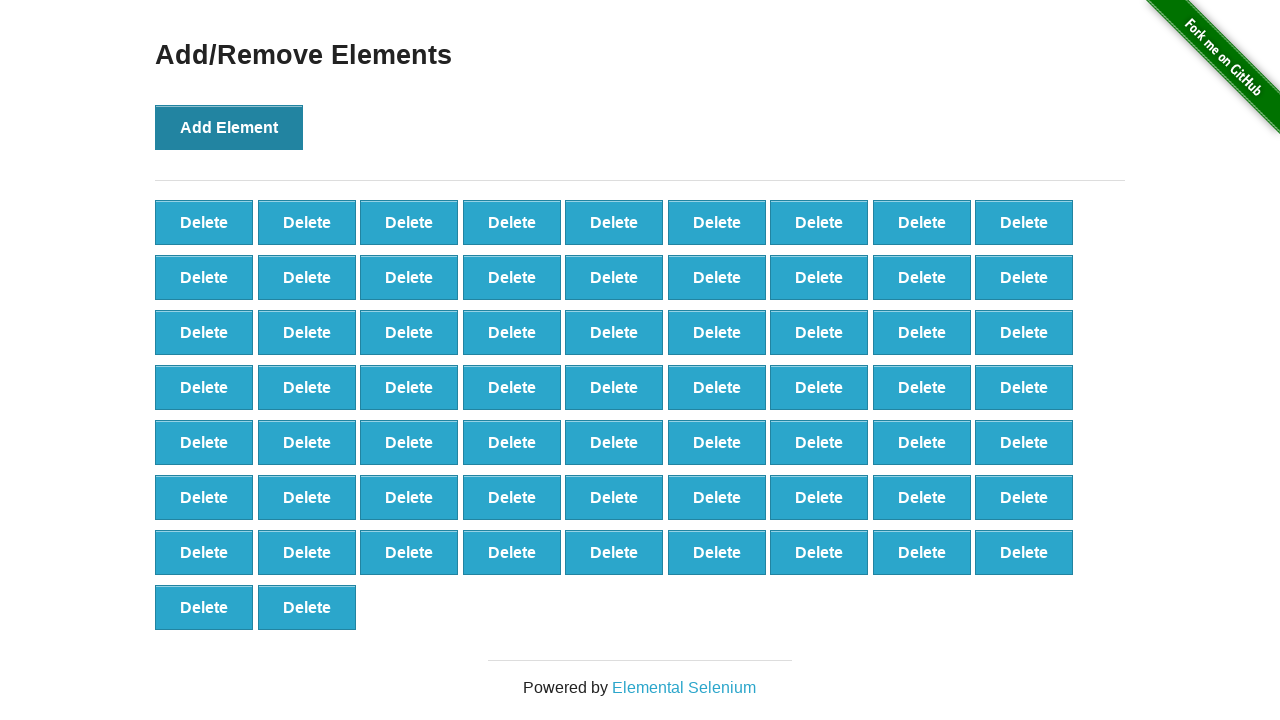

Clicked 'Add Element' button (iteration 66/100) at (229, 127) on button:text('Add Element')
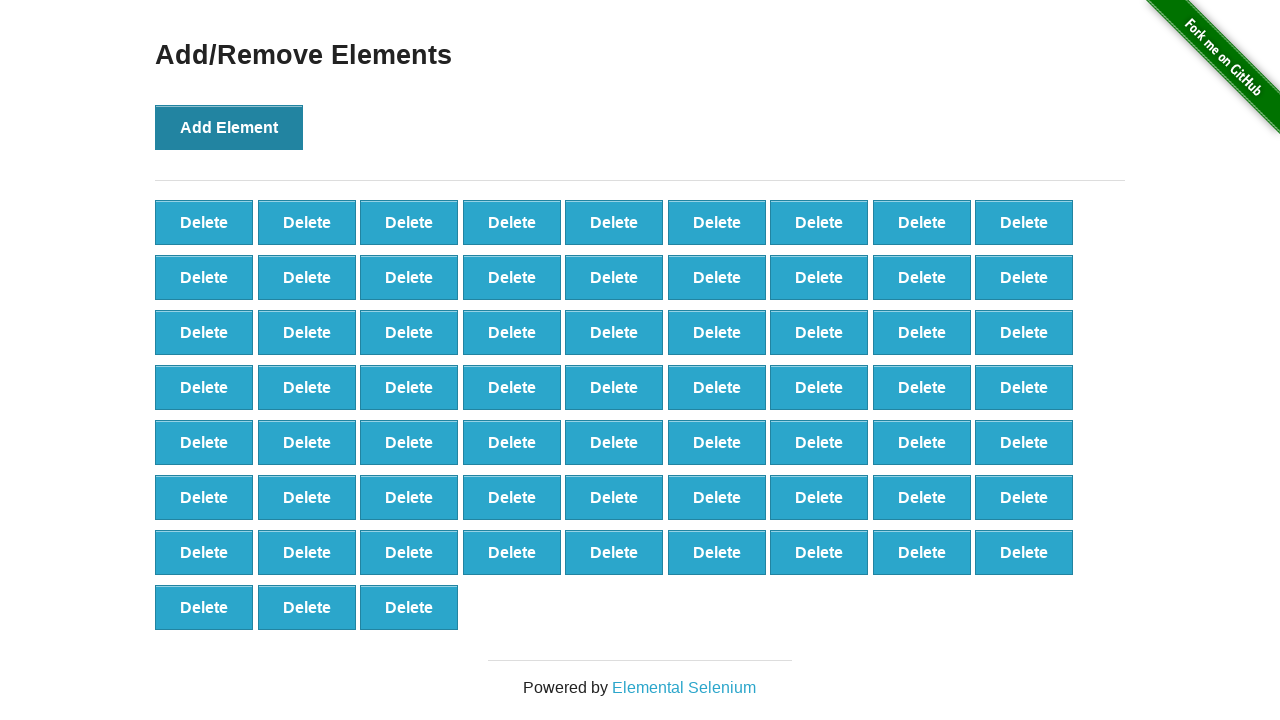

Clicked 'Add Element' button (iteration 67/100) at (229, 127) on button:text('Add Element')
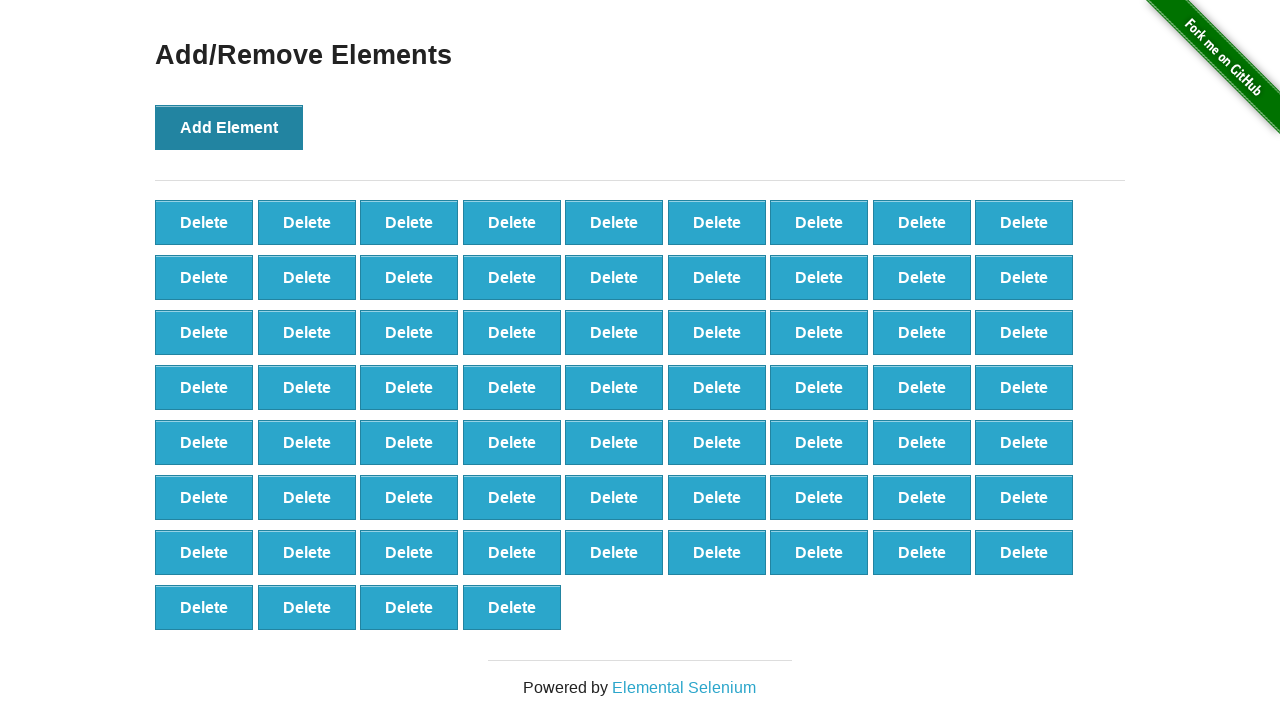

Clicked 'Add Element' button (iteration 68/100) at (229, 127) on button:text('Add Element')
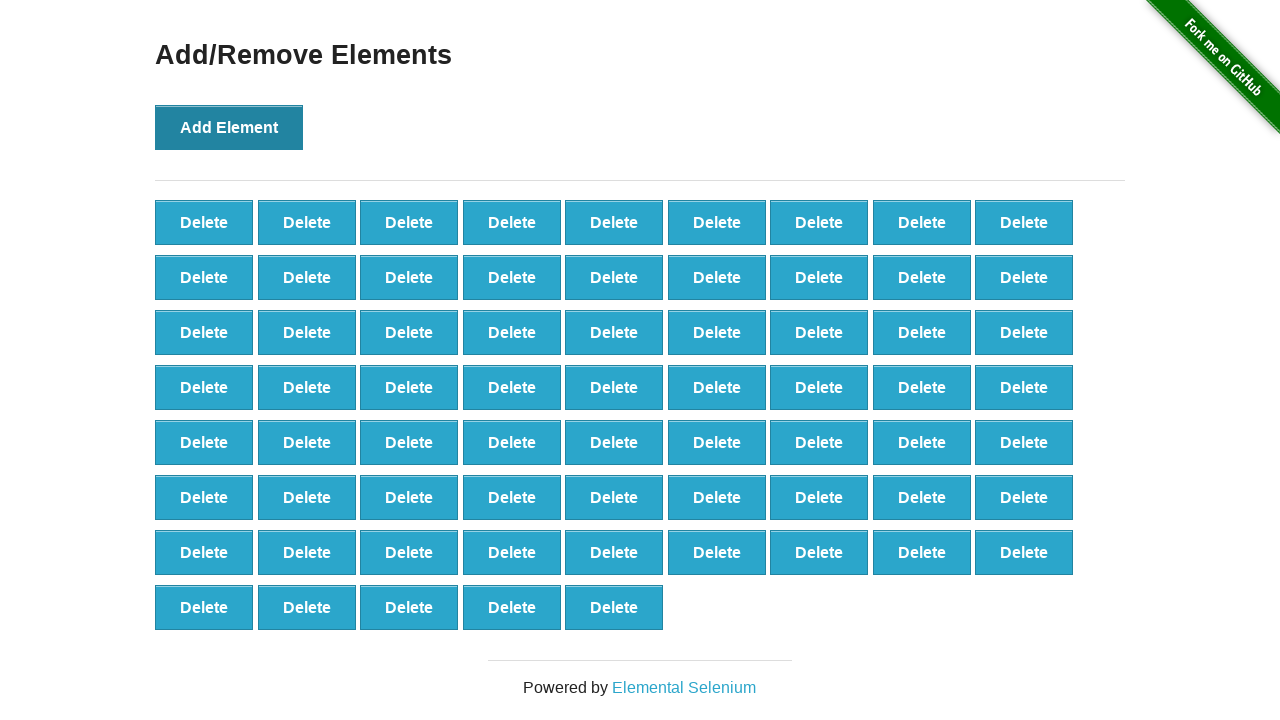

Clicked 'Add Element' button (iteration 69/100) at (229, 127) on button:text('Add Element')
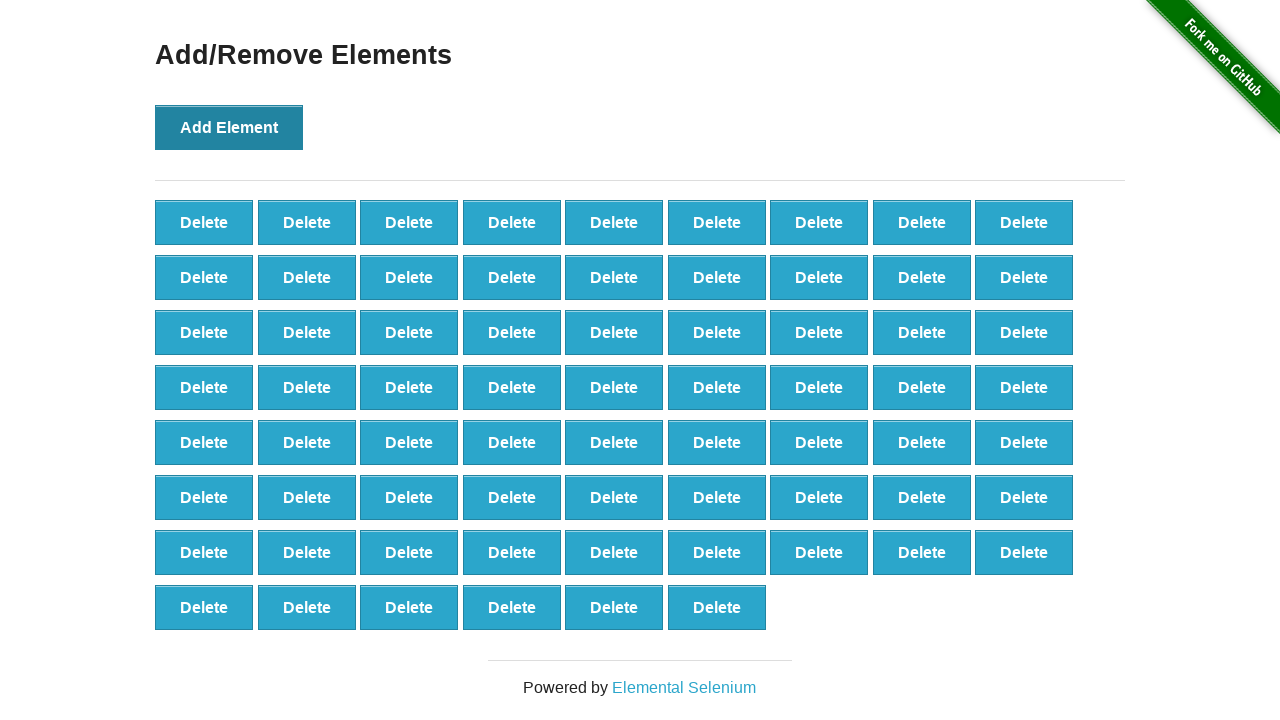

Clicked 'Add Element' button (iteration 70/100) at (229, 127) on button:text('Add Element')
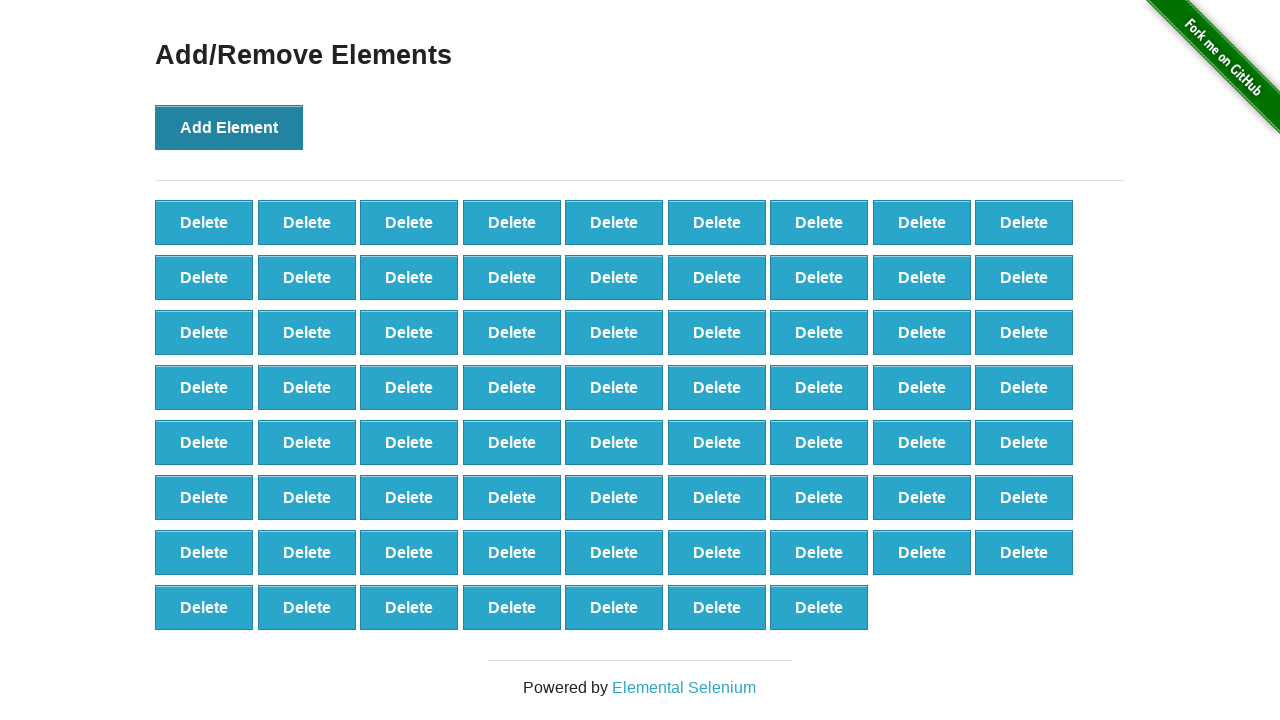

Clicked 'Add Element' button (iteration 71/100) at (229, 127) on button:text('Add Element')
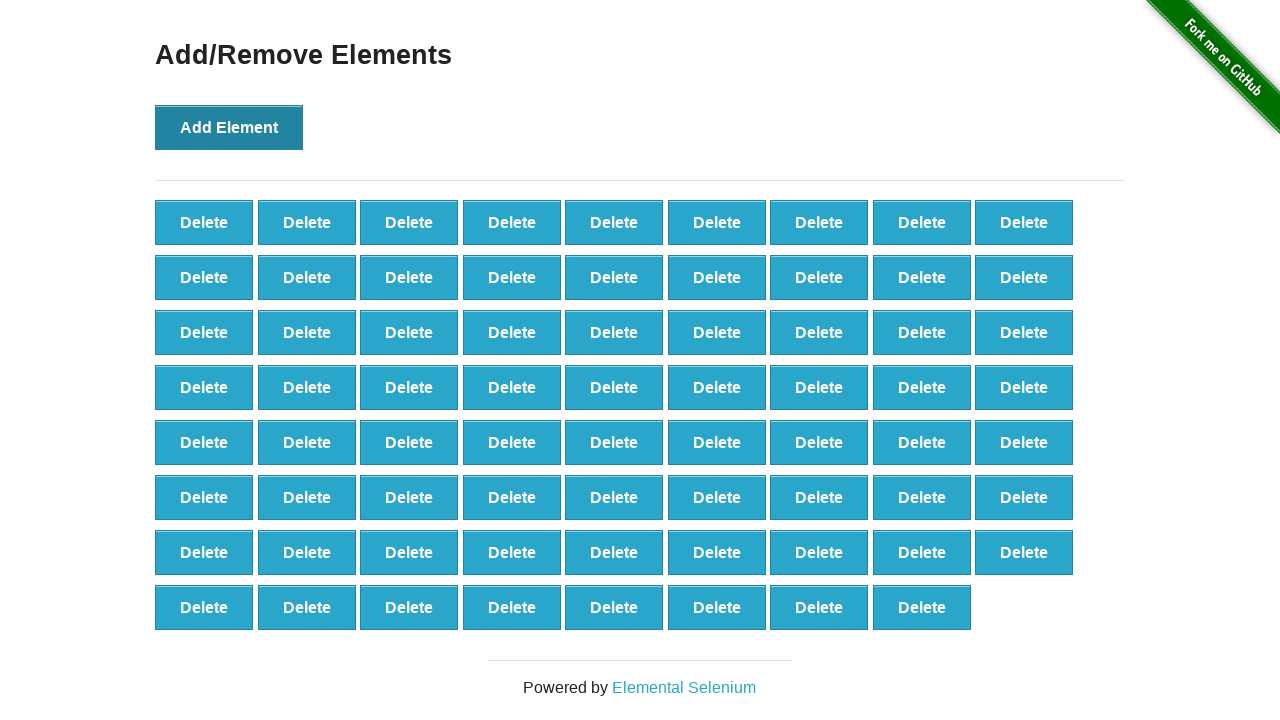

Clicked 'Add Element' button (iteration 72/100) at (229, 127) on button:text('Add Element')
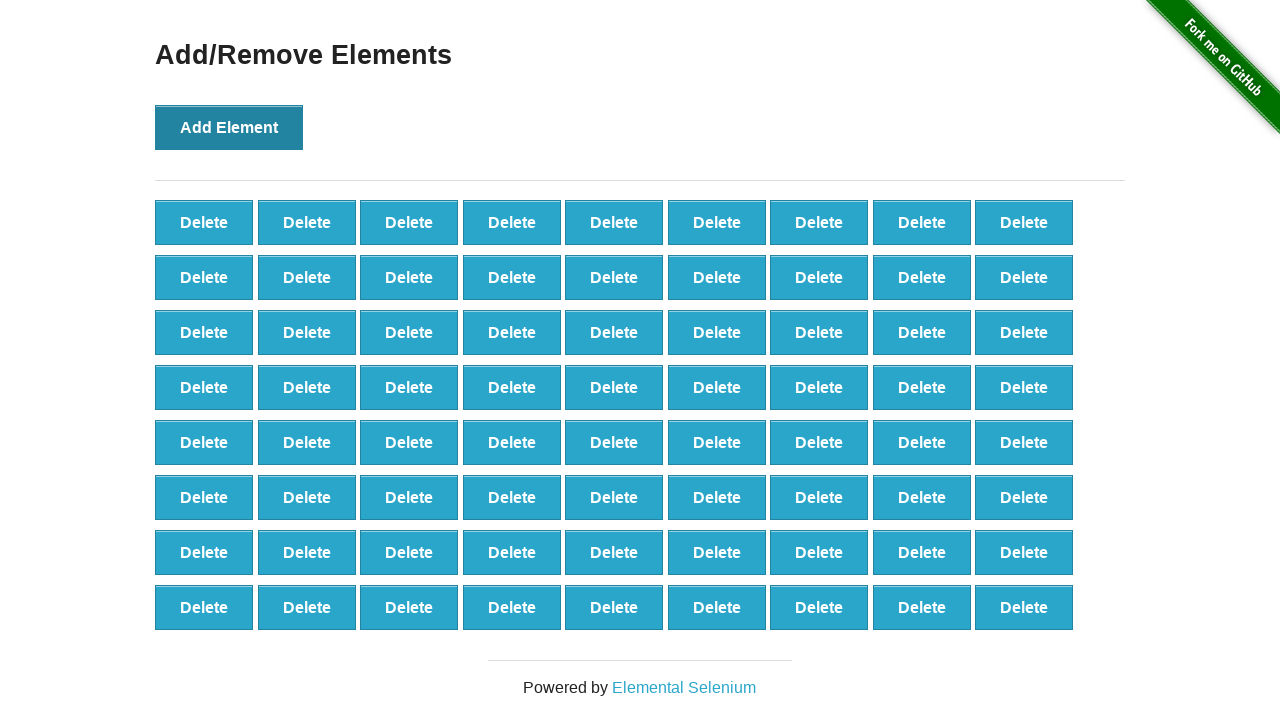

Clicked 'Add Element' button (iteration 73/100) at (229, 127) on button:text('Add Element')
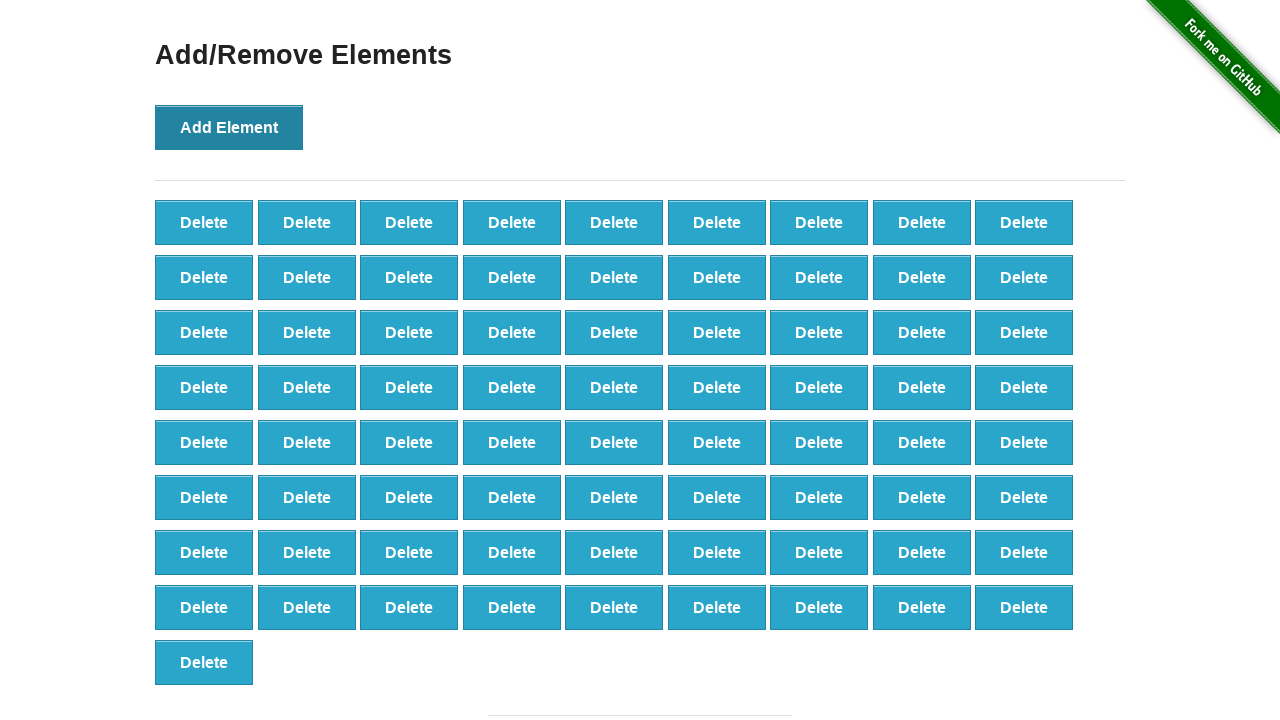

Clicked 'Add Element' button (iteration 74/100) at (229, 127) on button:text('Add Element')
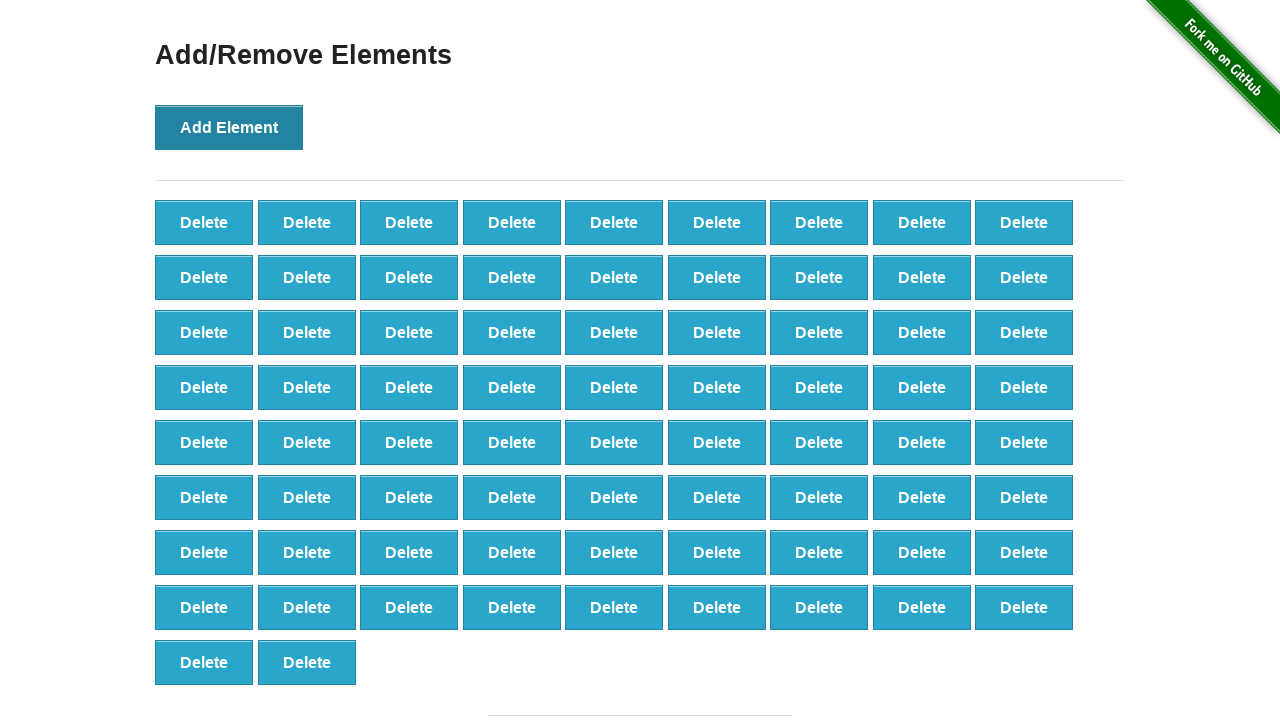

Clicked 'Add Element' button (iteration 75/100) at (229, 127) on button:text('Add Element')
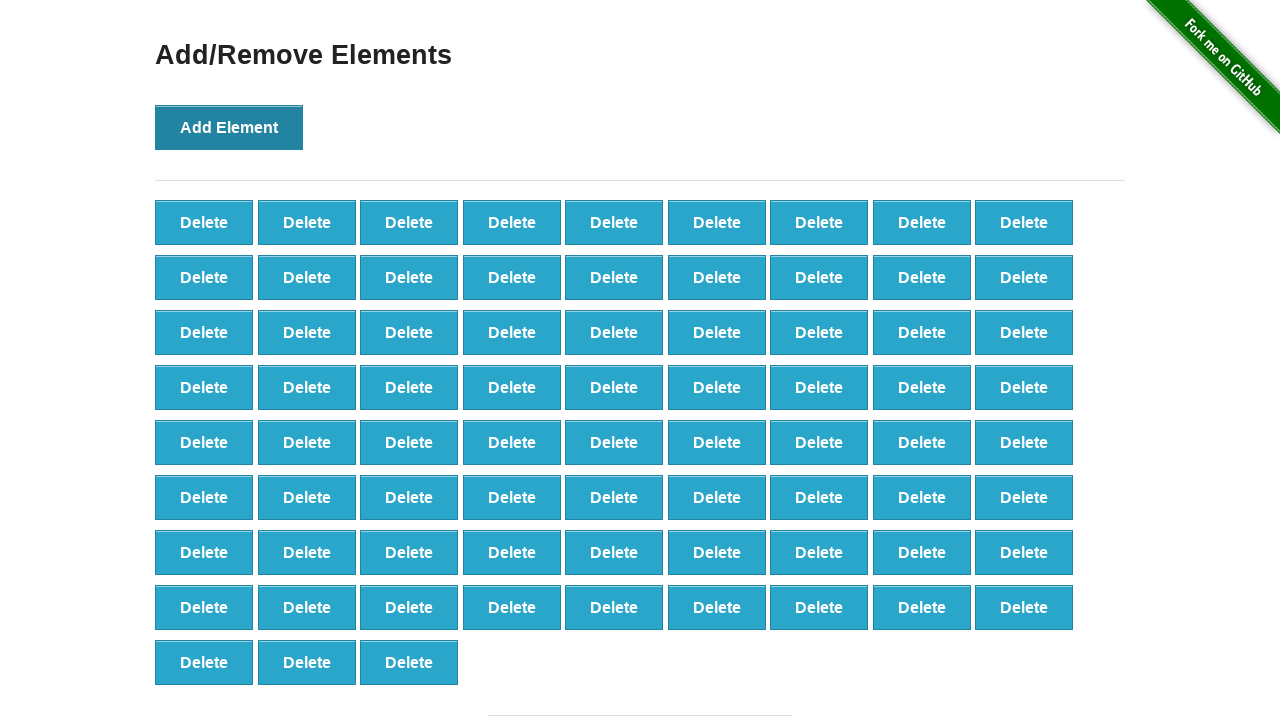

Clicked 'Add Element' button (iteration 76/100) at (229, 127) on button:text('Add Element')
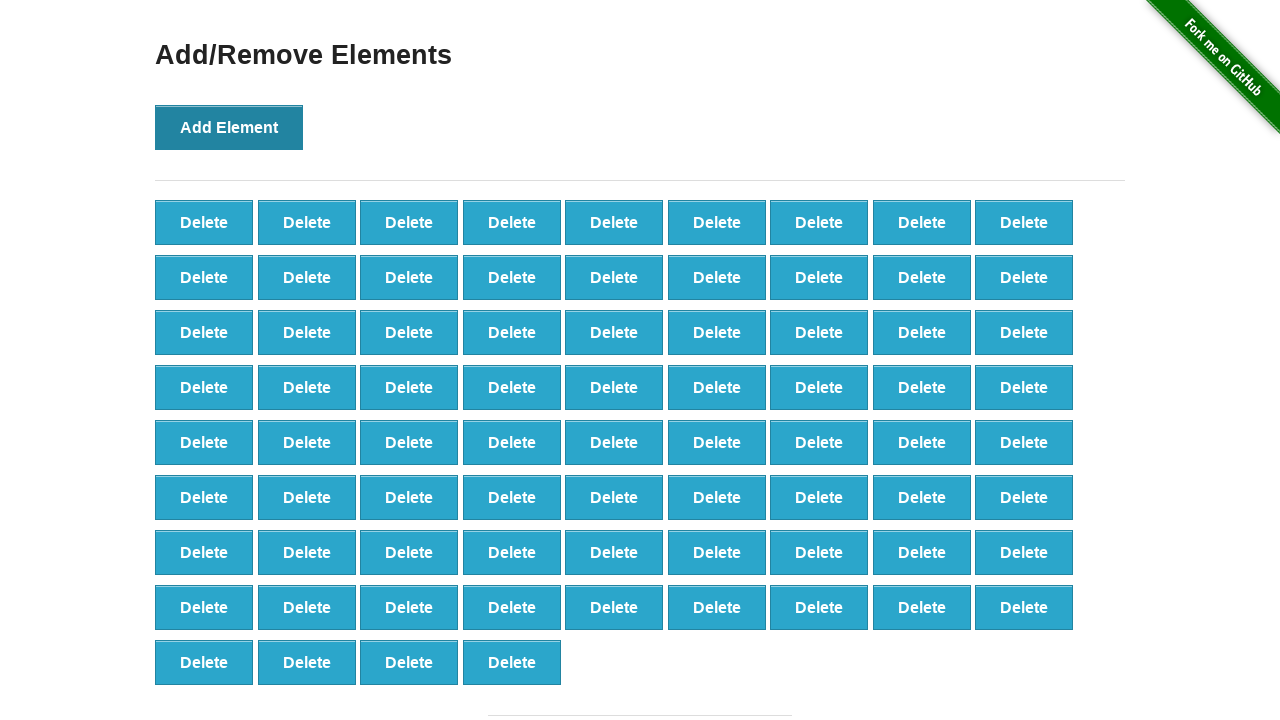

Clicked 'Add Element' button (iteration 77/100) at (229, 127) on button:text('Add Element')
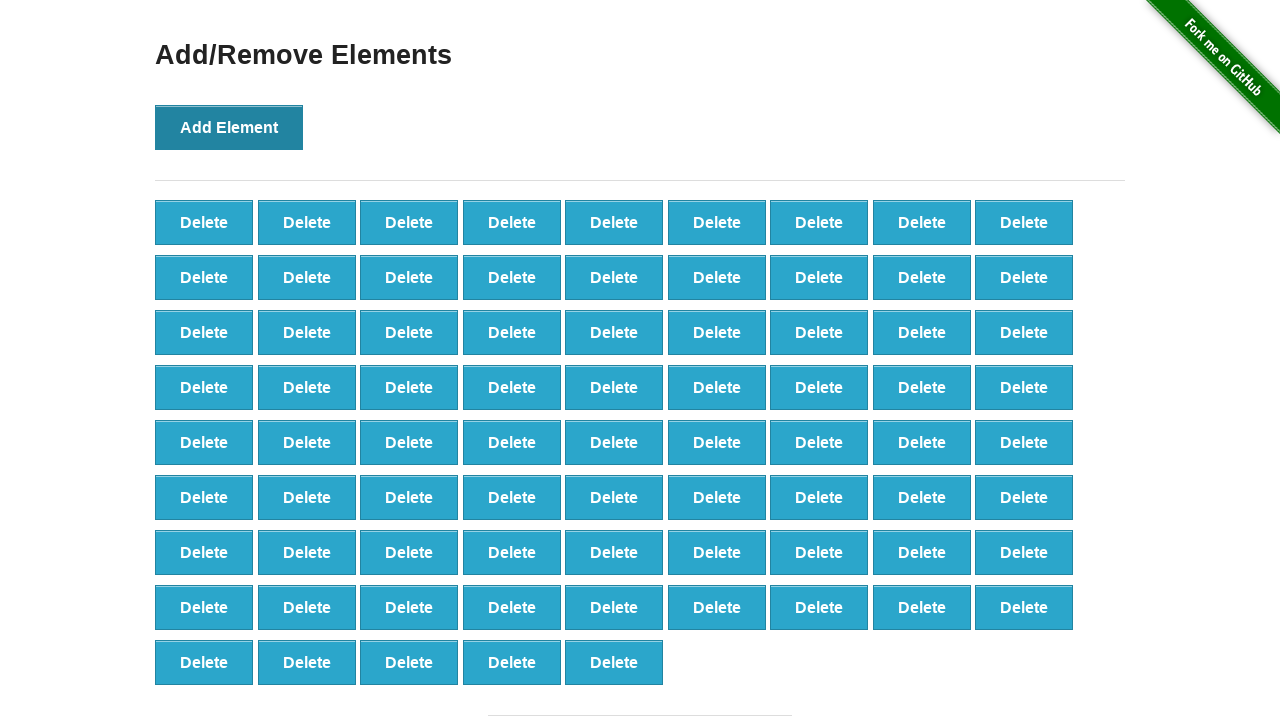

Clicked 'Add Element' button (iteration 78/100) at (229, 127) on button:text('Add Element')
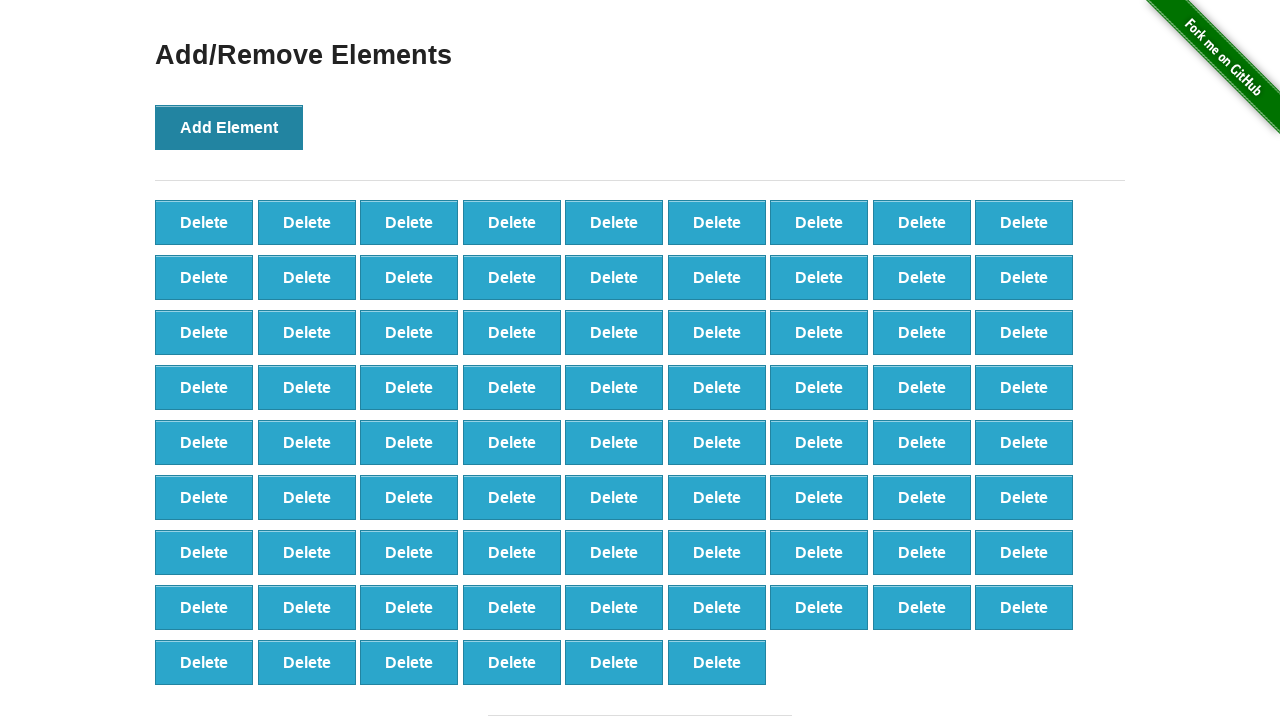

Clicked 'Add Element' button (iteration 79/100) at (229, 127) on button:text('Add Element')
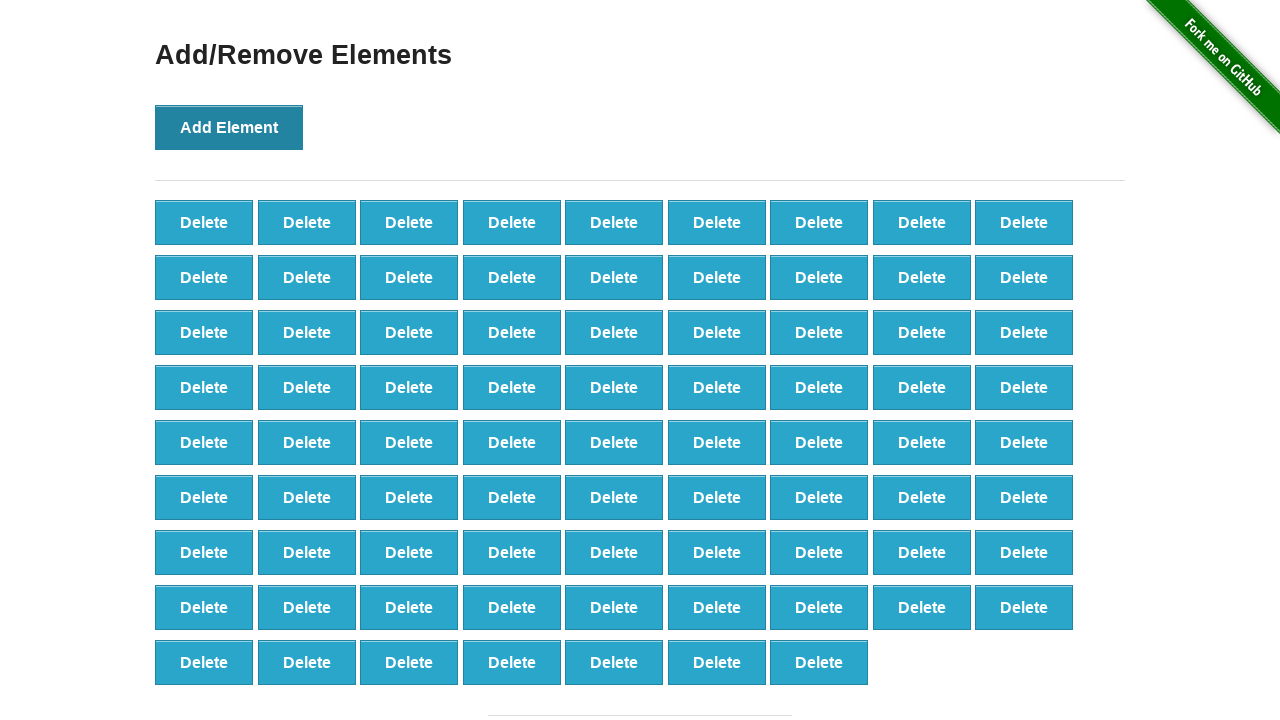

Clicked 'Add Element' button (iteration 80/100) at (229, 127) on button:text('Add Element')
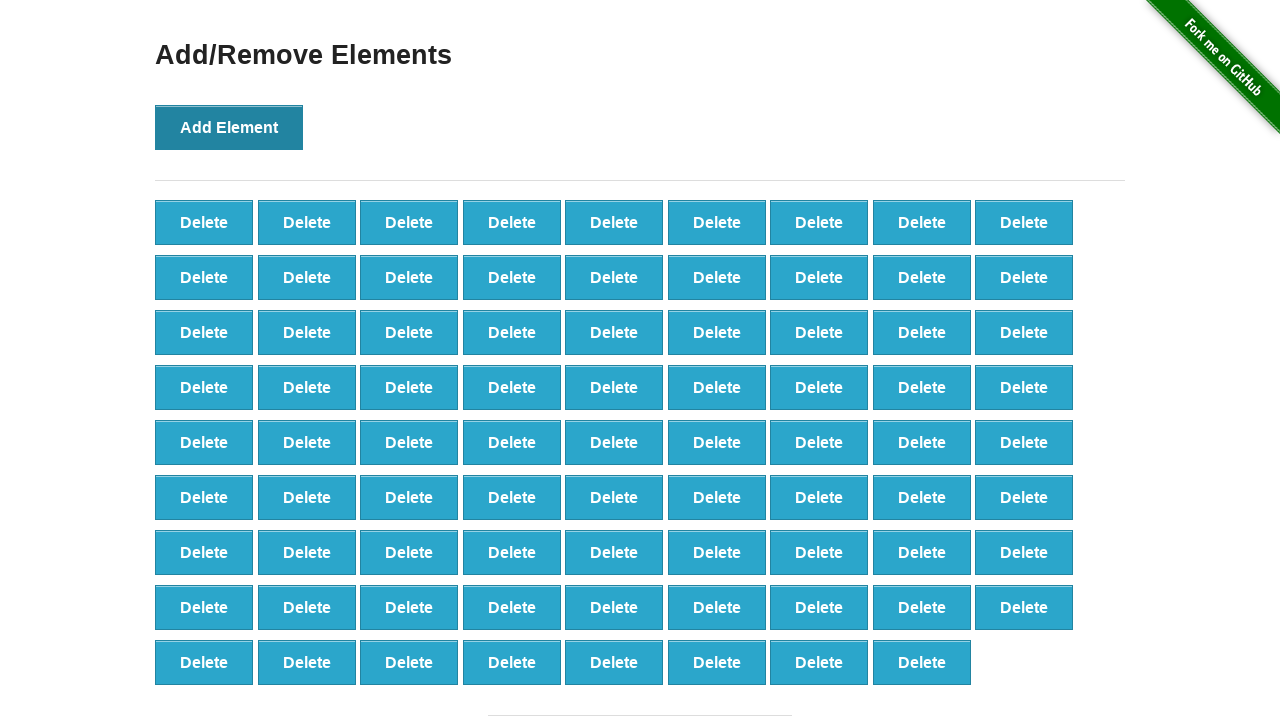

Clicked 'Add Element' button (iteration 81/100) at (229, 127) on button:text('Add Element')
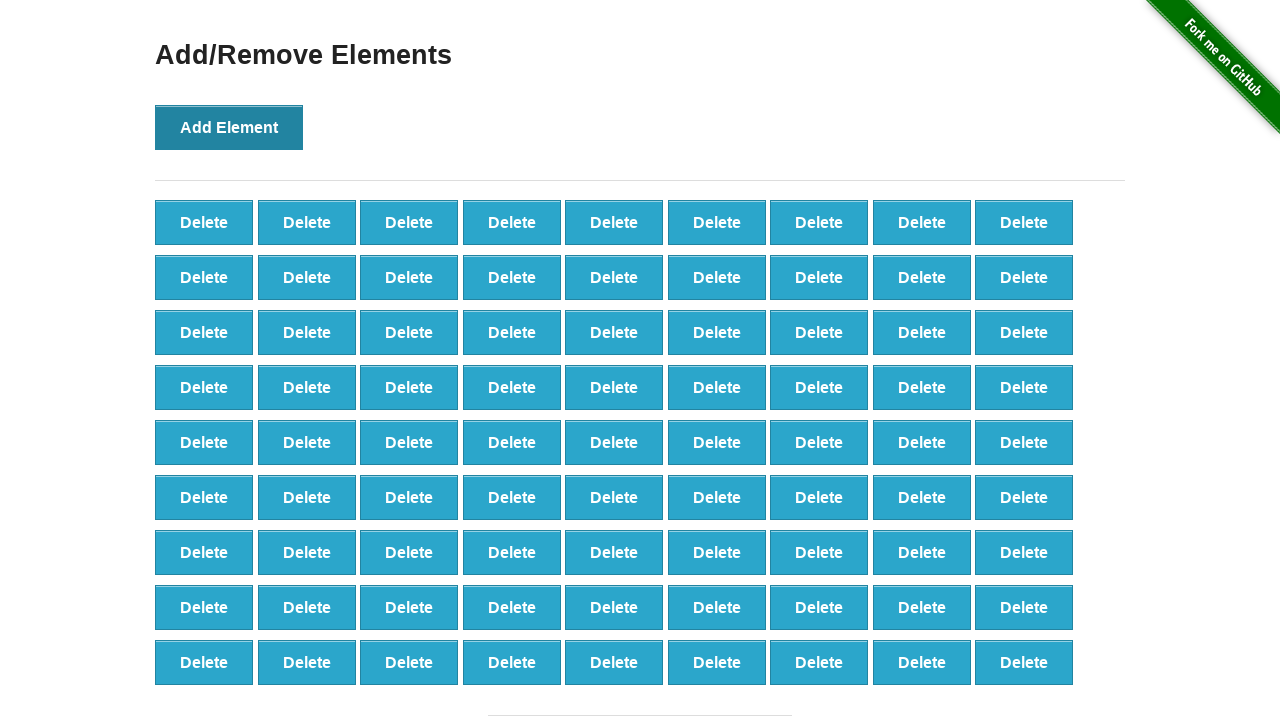

Clicked 'Add Element' button (iteration 82/100) at (229, 127) on button:text('Add Element')
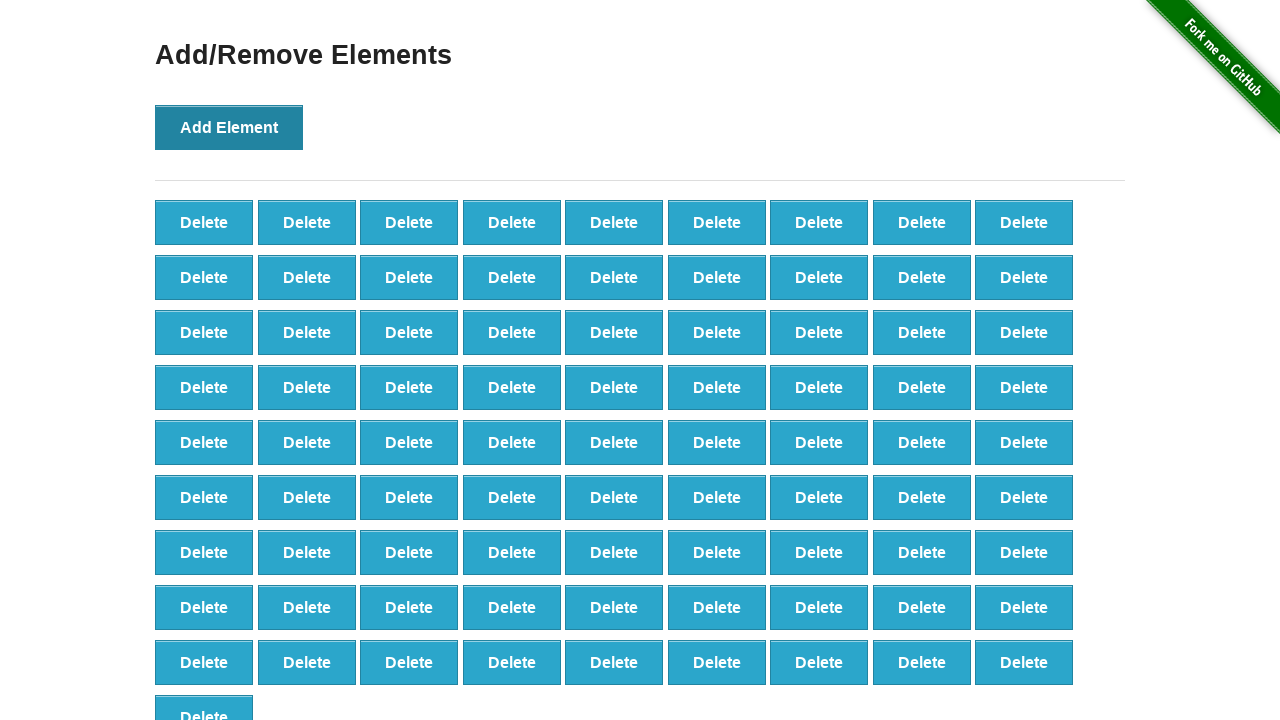

Clicked 'Add Element' button (iteration 83/100) at (229, 127) on button:text('Add Element')
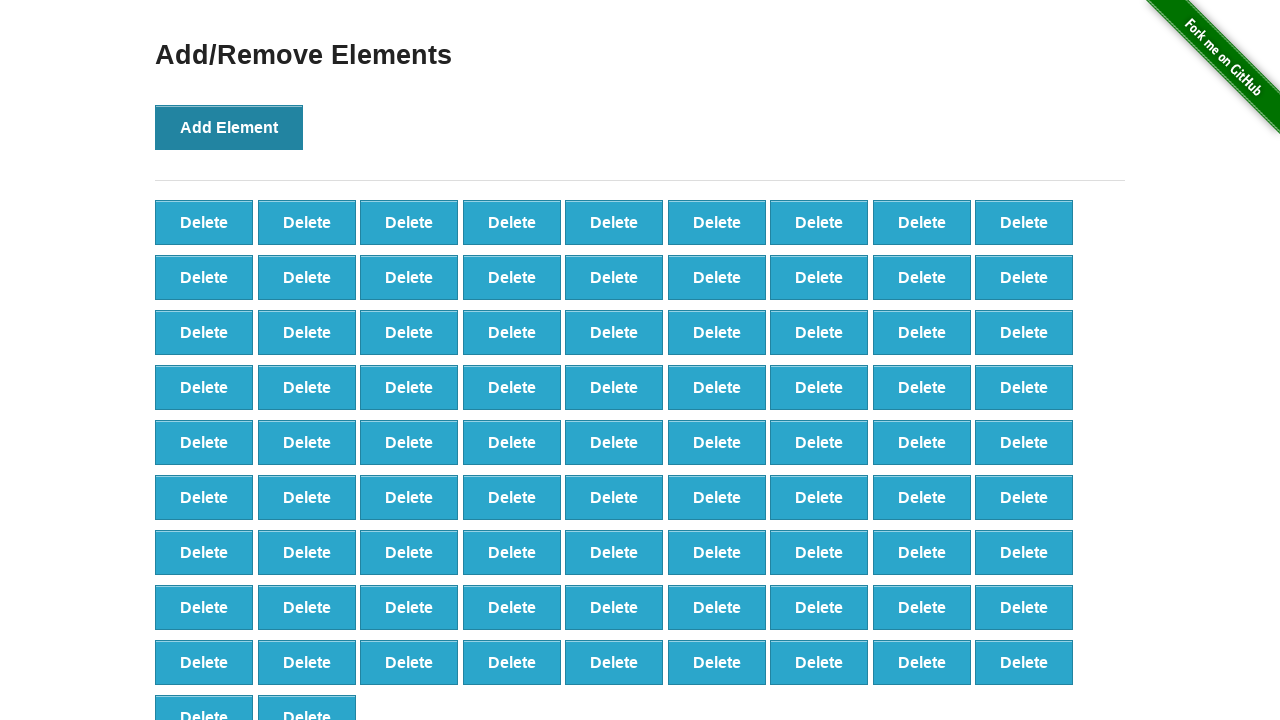

Clicked 'Add Element' button (iteration 84/100) at (229, 127) on button:text('Add Element')
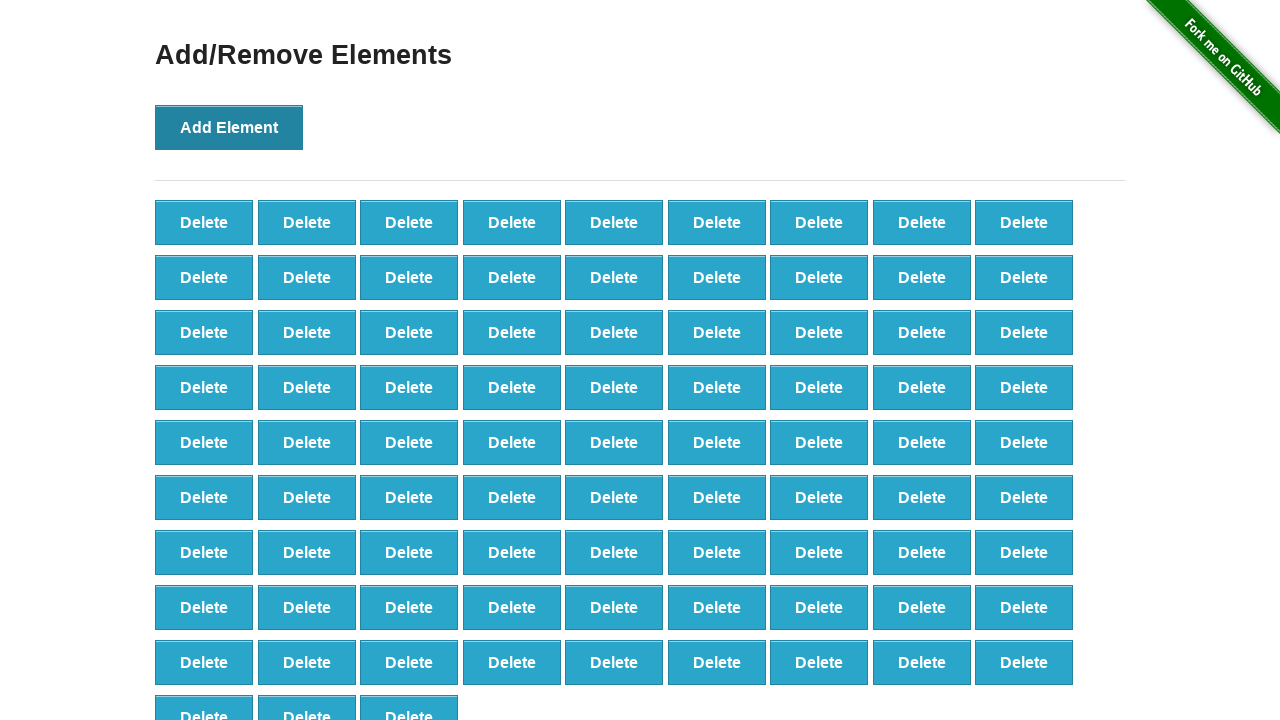

Clicked 'Add Element' button (iteration 85/100) at (229, 127) on button:text('Add Element')
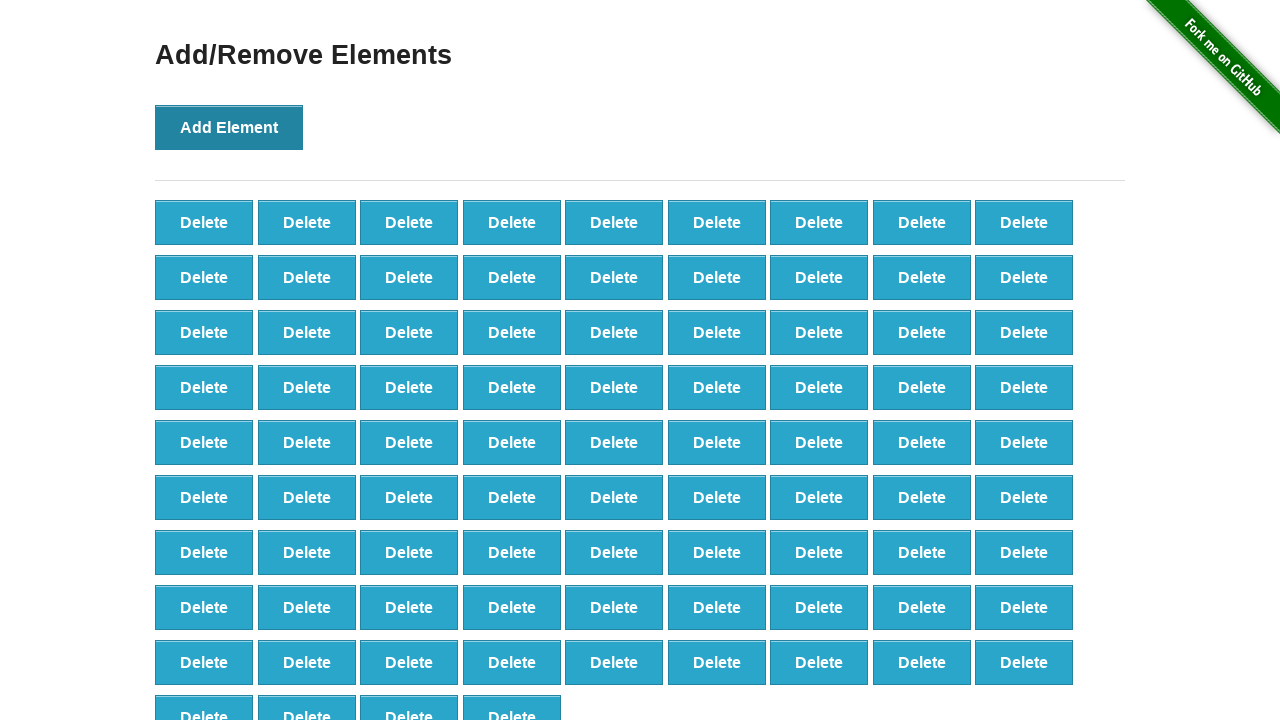

Clicked 'Add Element' button (iteration 86/100) at (229, 127) on button:text('Add Element')
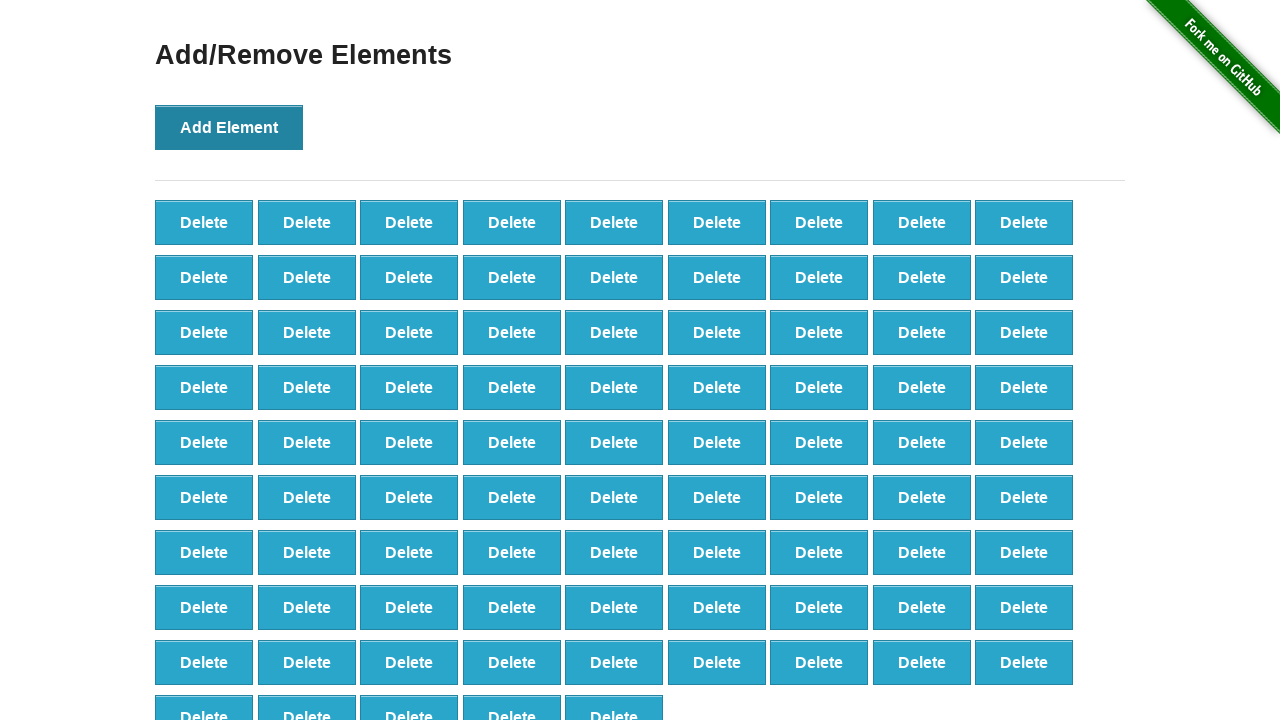

Clicked 'Add Element' button (iteration 87/100) at (229, 127) on button:text('Add Element')
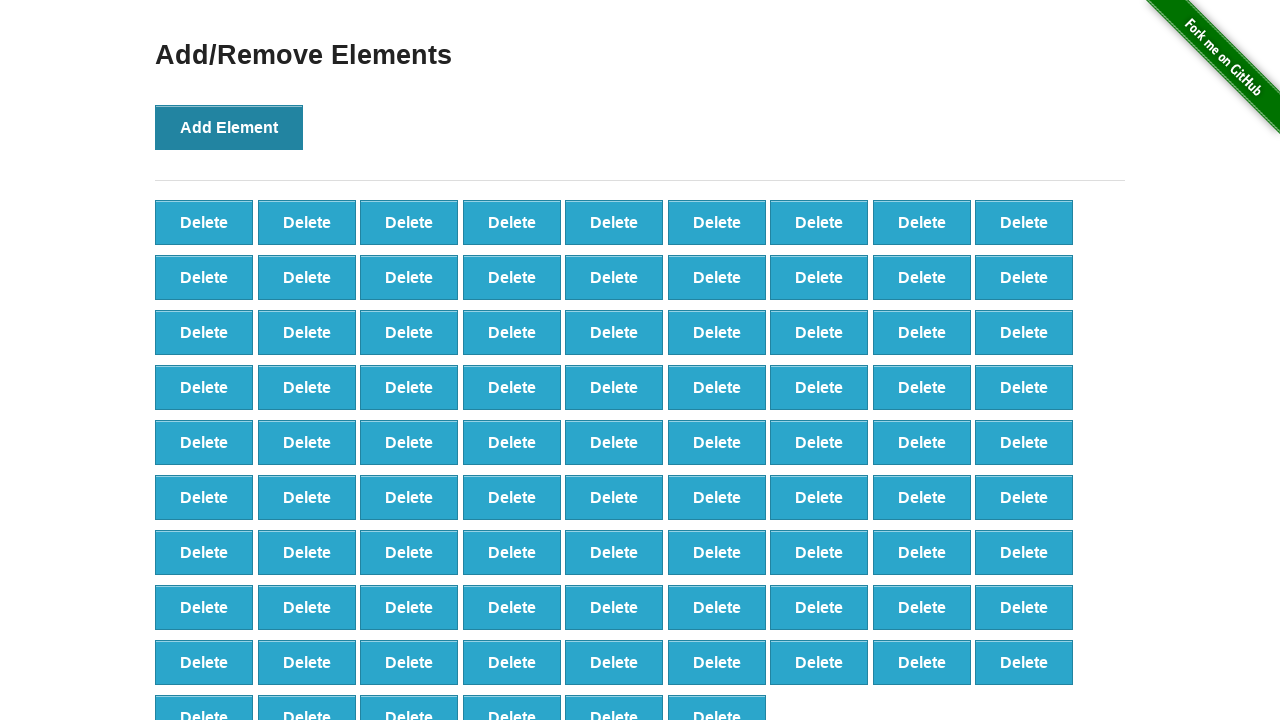

Clicked 'Add Element' button (iteration 88/100) at (229, 127) on button:text('Add Element')
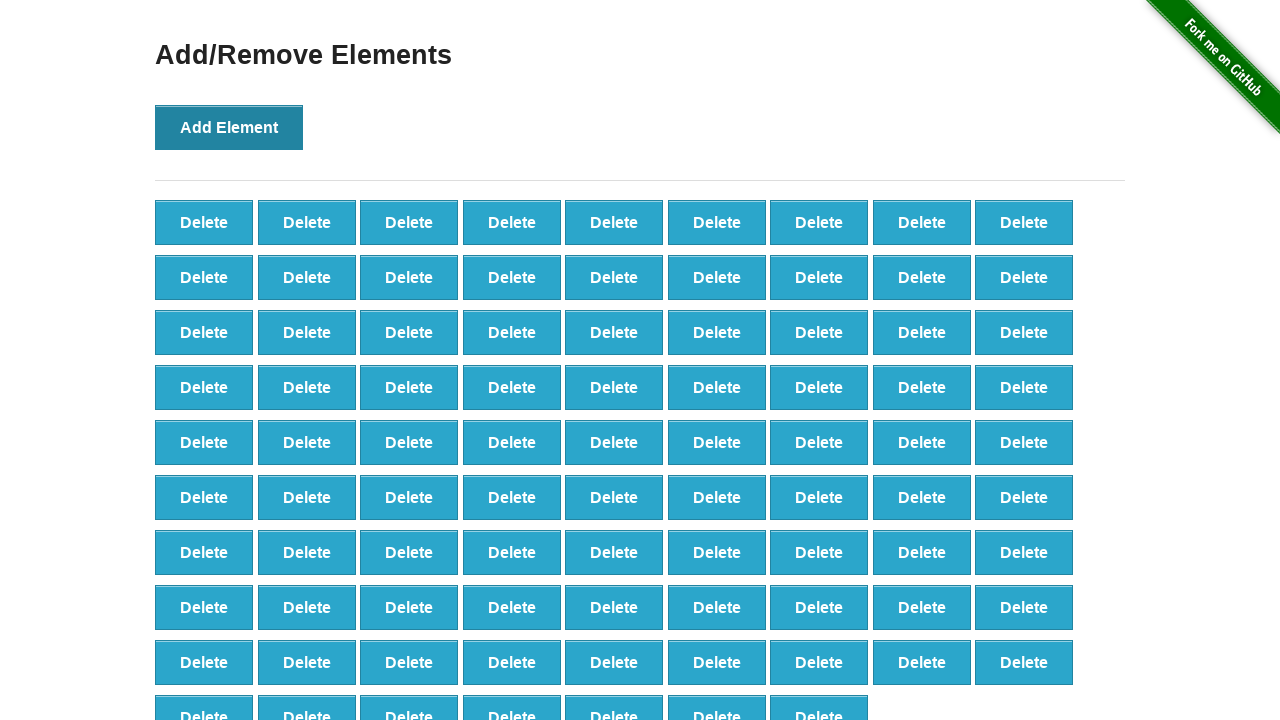

Clicked 'Add Element' button (iteration 89/100) at (229, 127) on button:text('Add Element')
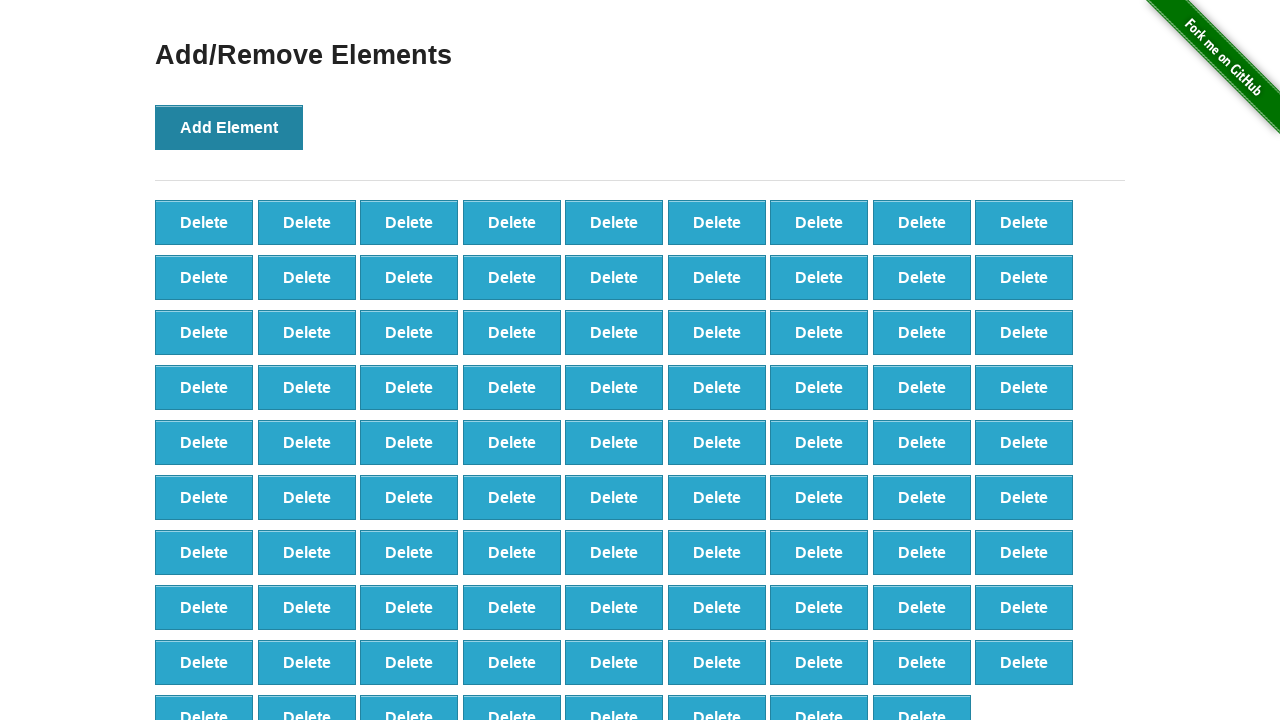

Clicked 'Add Element' button (iteration 90/100) at (229, 127) on button:text('Add Element')
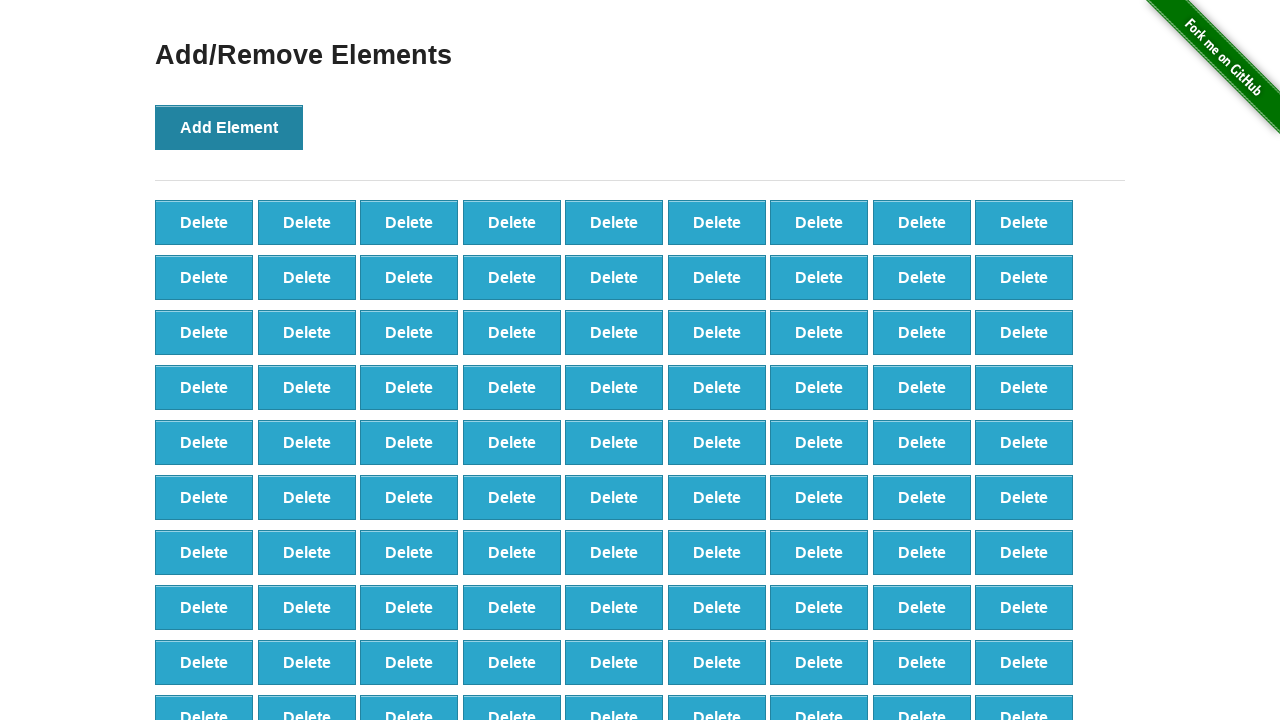

Clicked 'Add Element' button (iteration 91/100) at (229, 127) on button:text('Add Element')
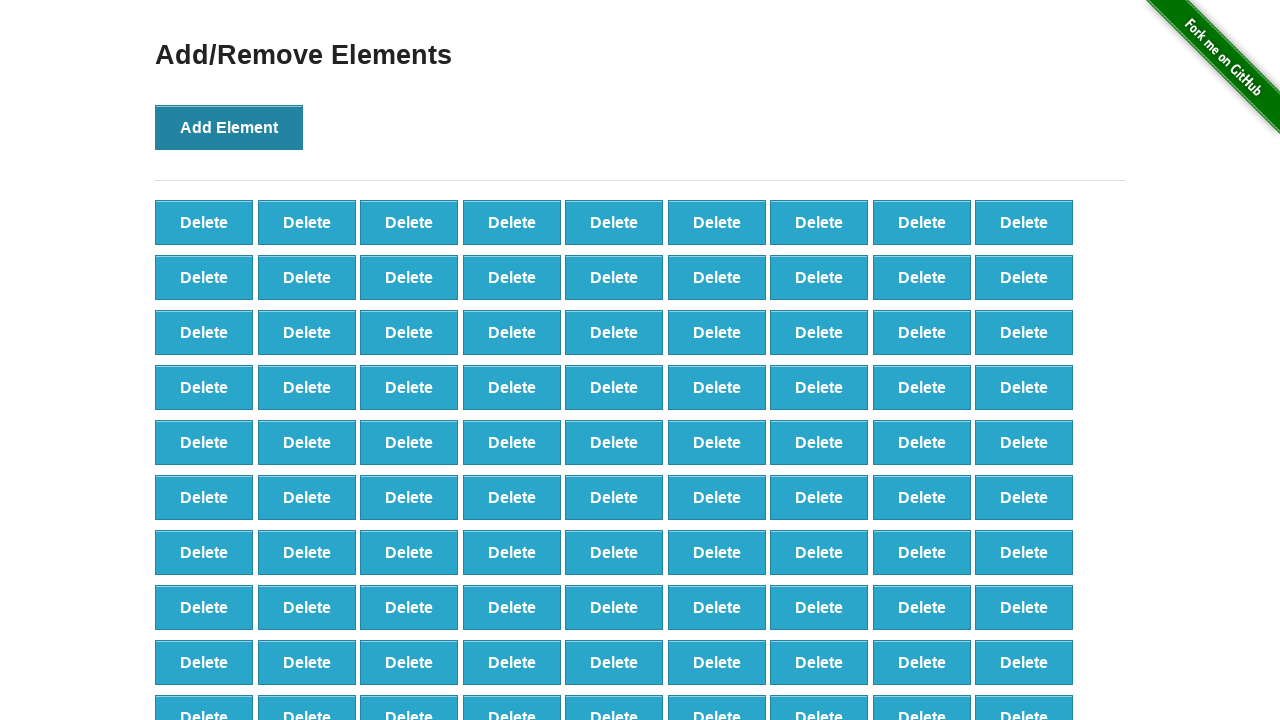

Clicked 'Add Element' button (iteration 92/100) at (229, 127) on button:text('Add Element')
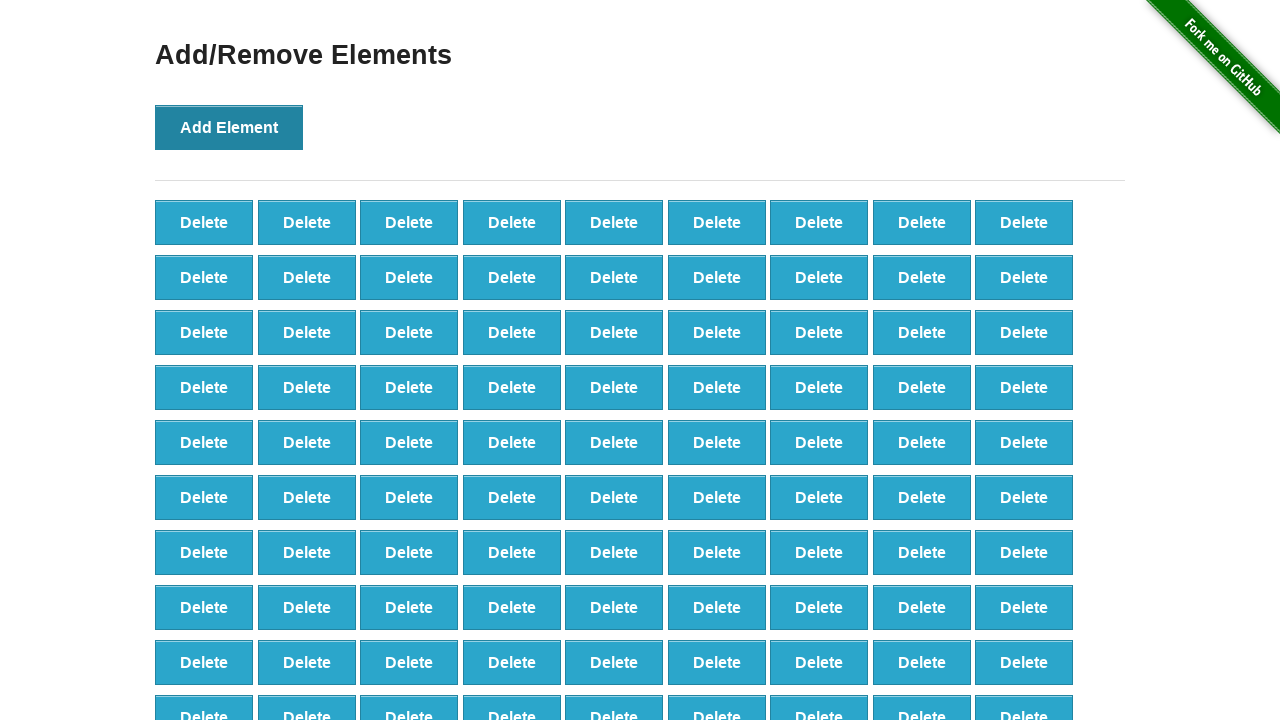

Clicked 'Add Element' button (iteration 93/100) at (229, 127) on button:text('Add Element')
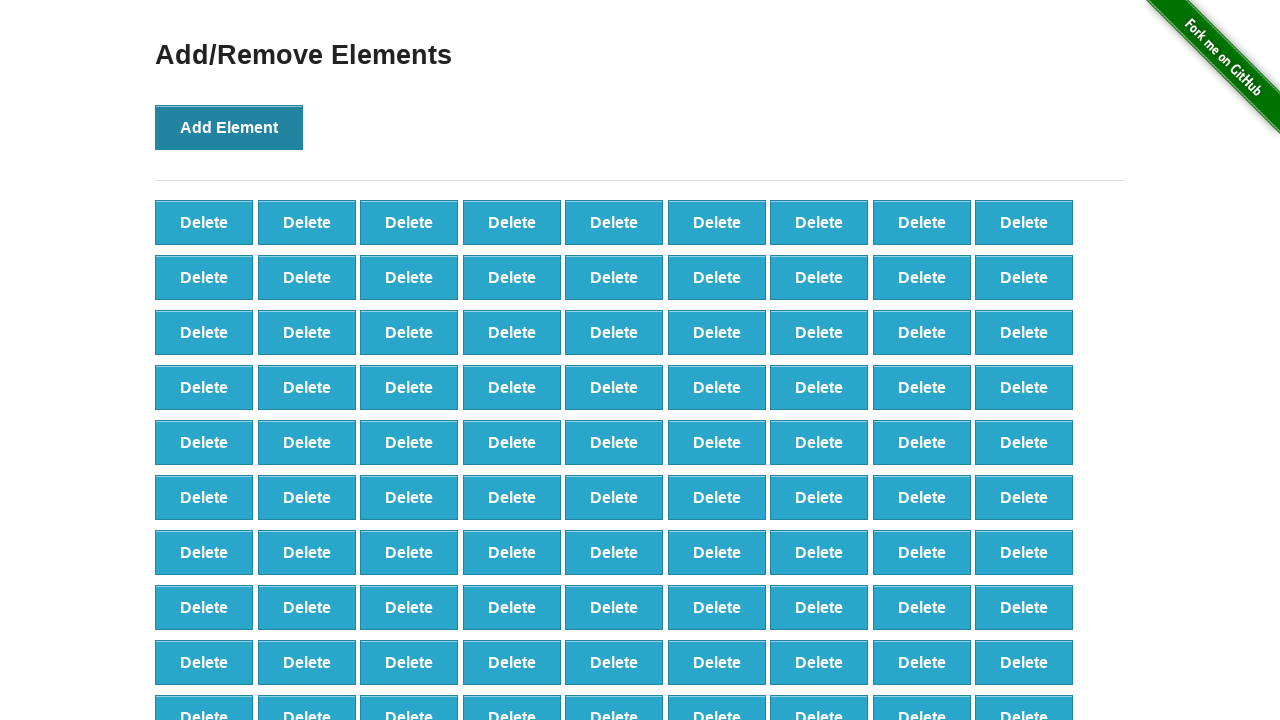

Clicked 'Add Element' button (iteration 94/100) at (229, 127) on button:text('Add Element')
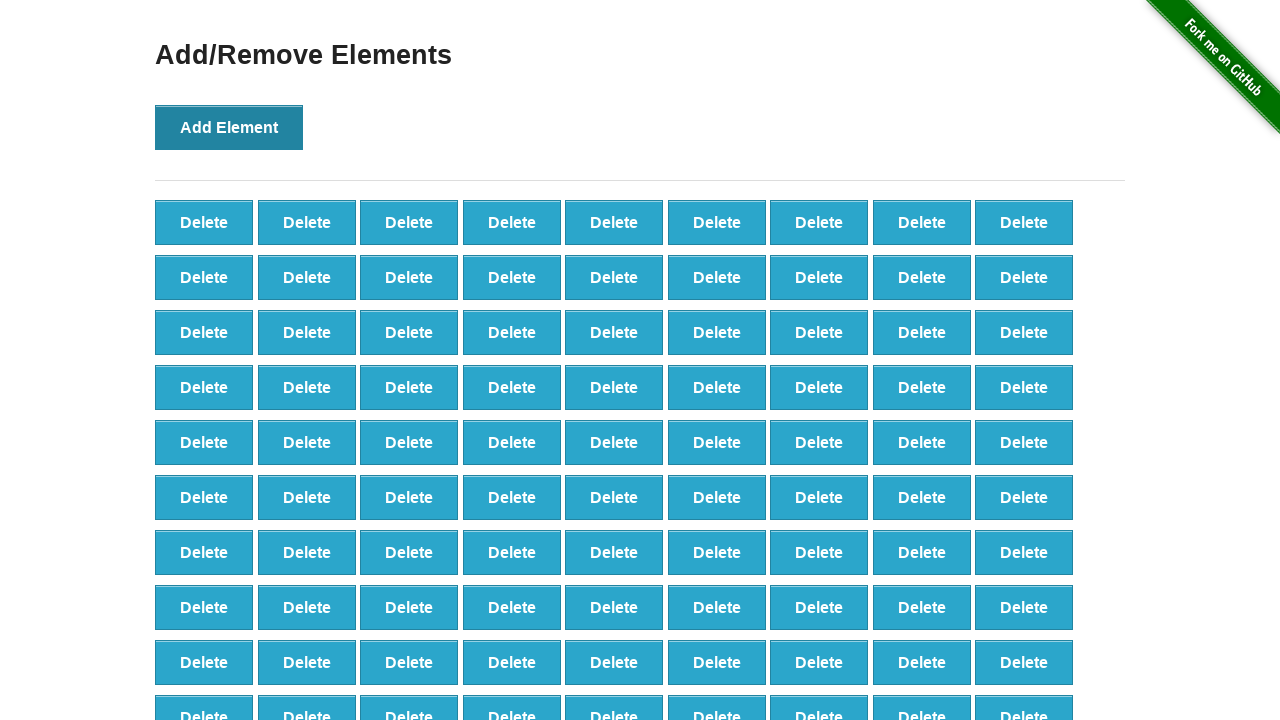

Clicked 'Add Element' button (iteration 95/100) at (229, 127) on button:text('Add Element')
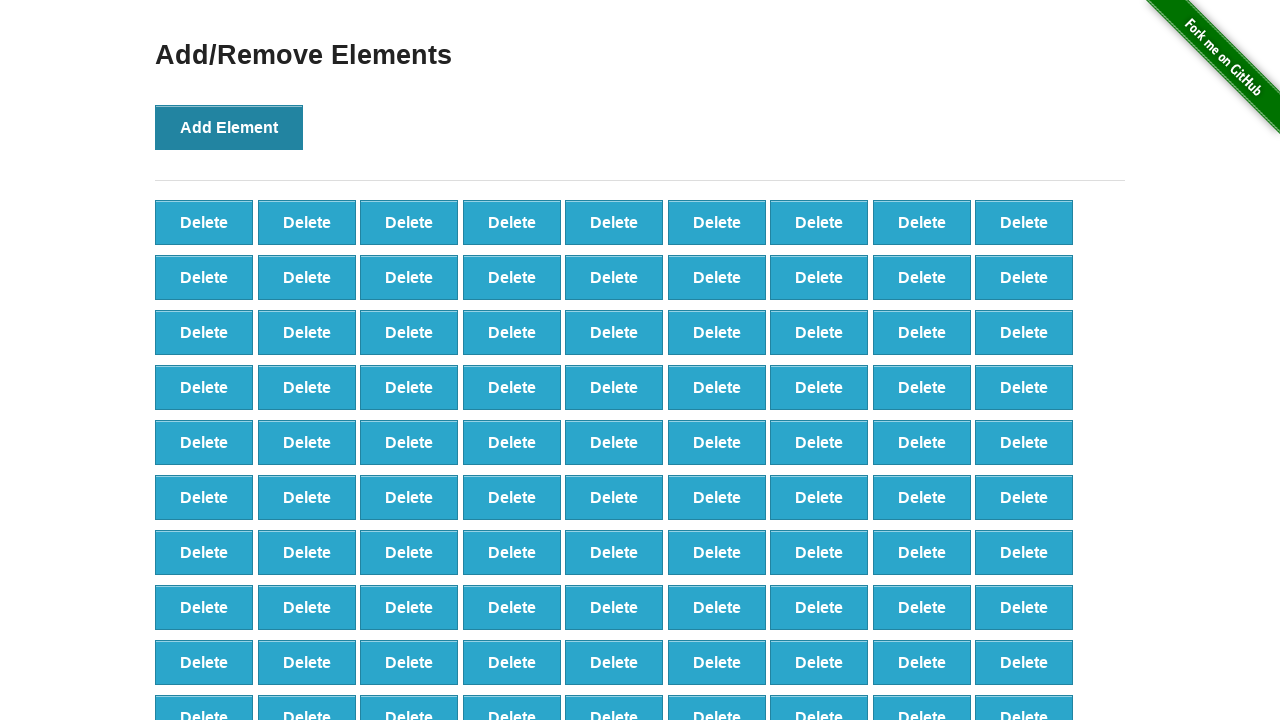

Clicked 'Add Element' button (iteration 96/100) at (229, 127) on button:text('Add Element')
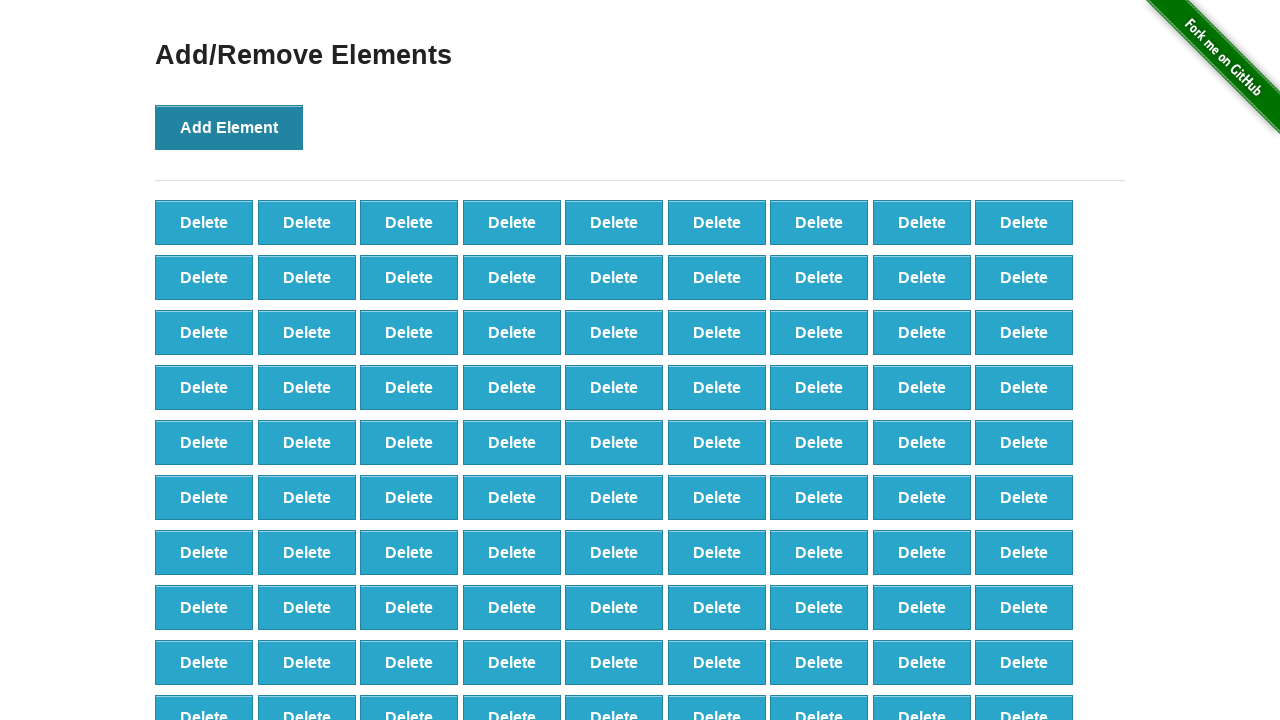

Clicked 'Add Element' button (iteration 97/100) at (229, 127) on button:text('Add Element')
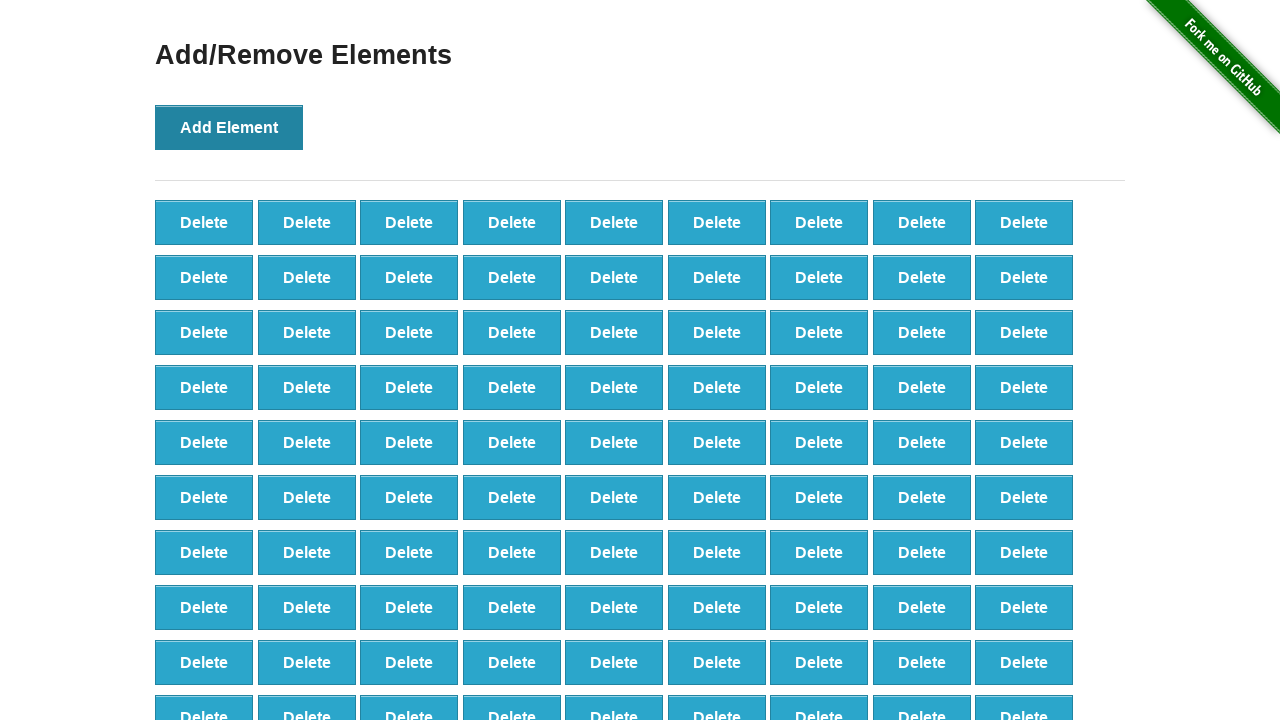

Clicked 'Add Element' button (iteration 98/100) at (229, 127) on button:text('Add Element')
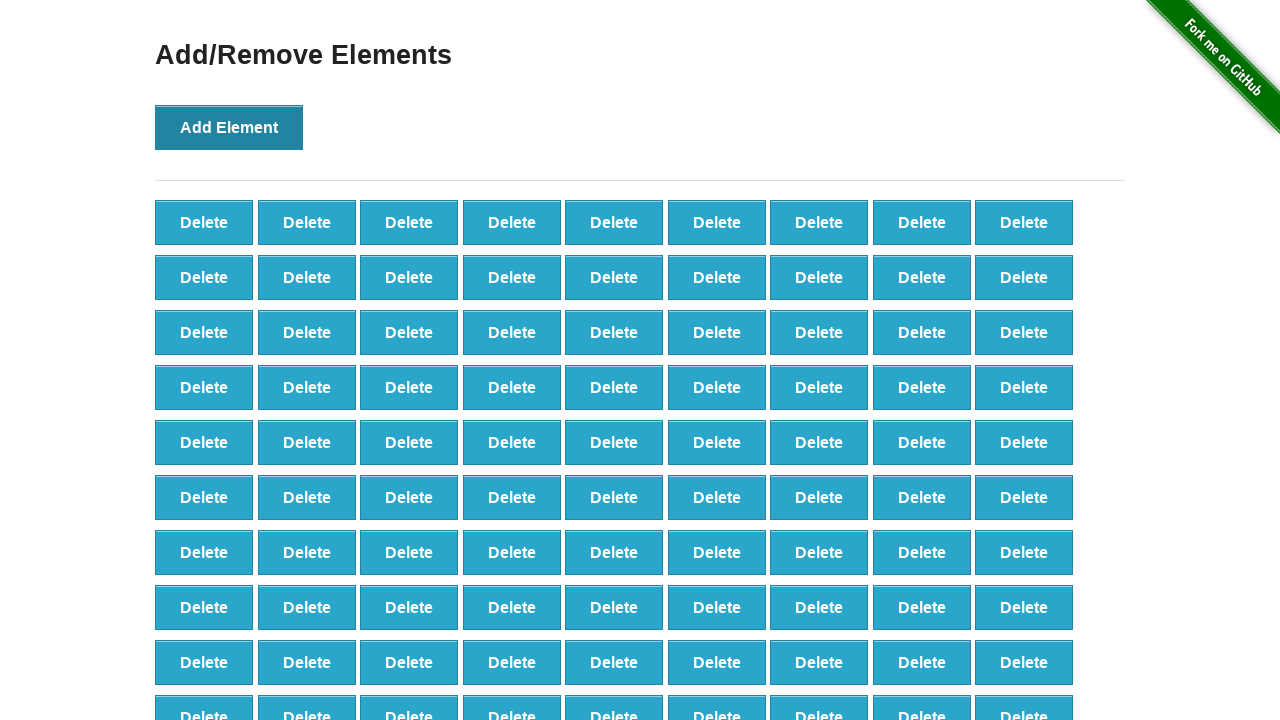

Clicked 'Add Element' button (iteration 99/100) at (229, 127) on button:text('Add Element')
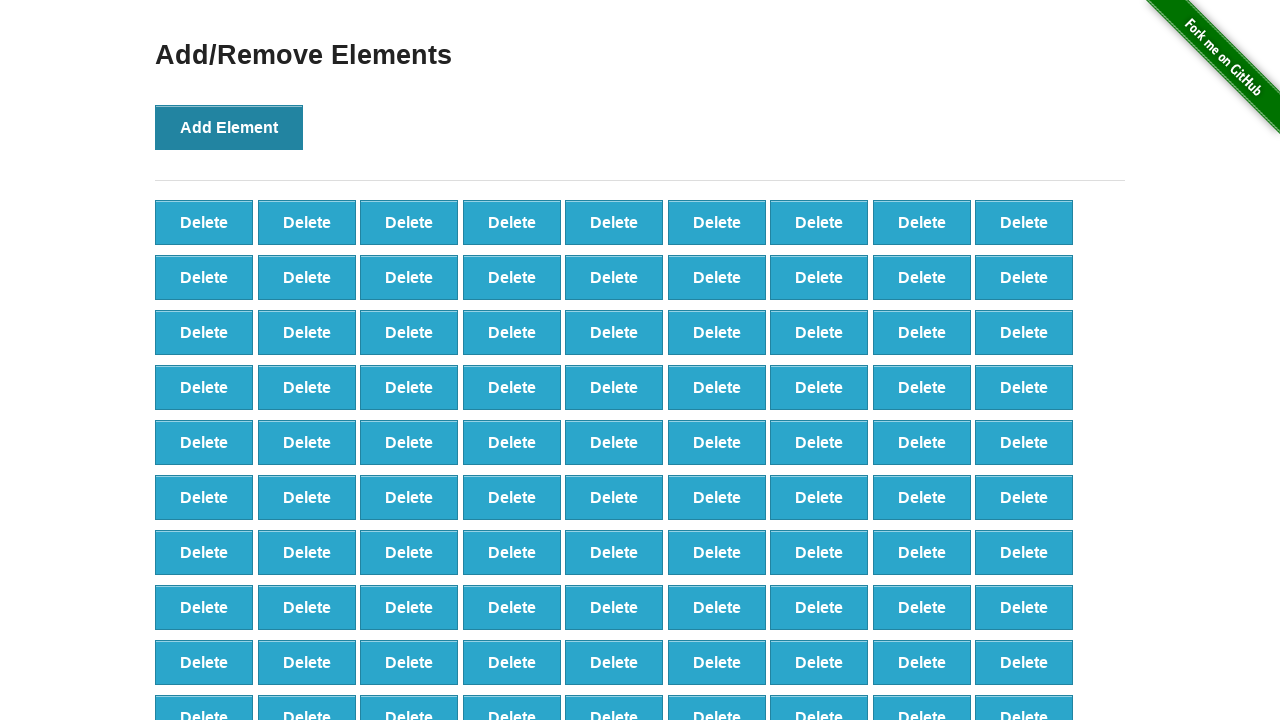

Clicked 'Add Element' button (iteration 100/100) at (229, 127) on button:text('Add Element')
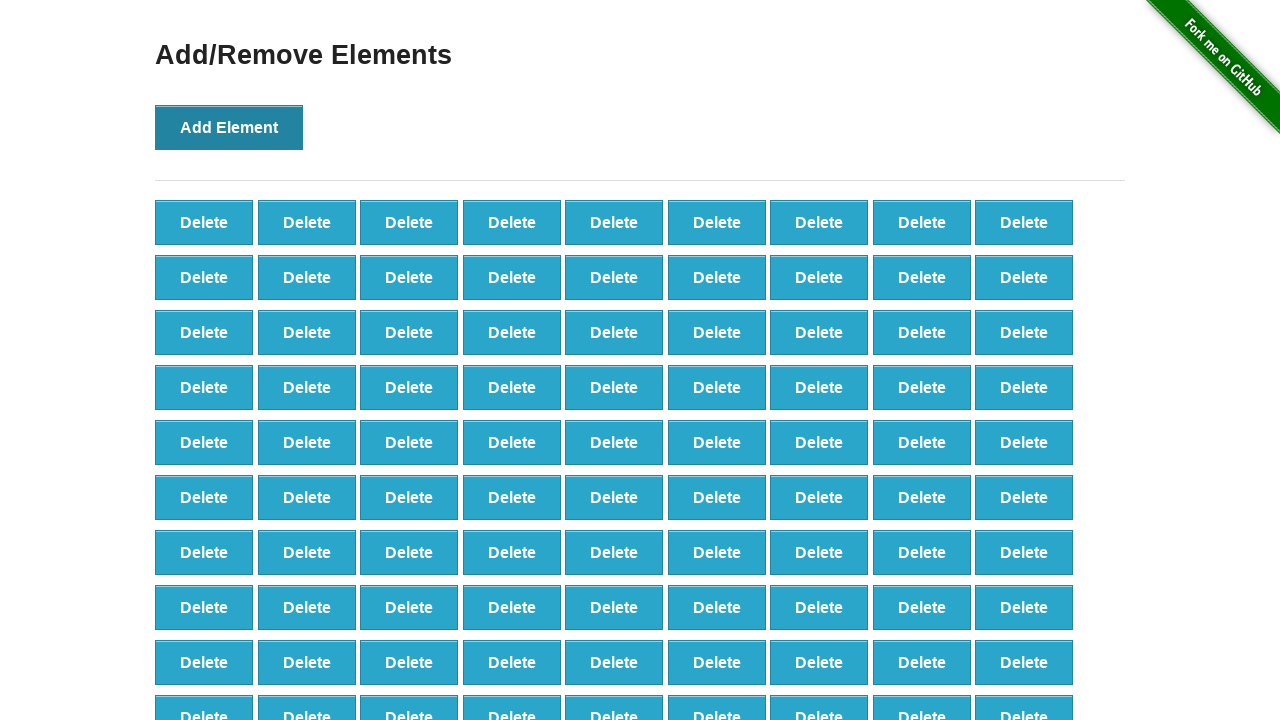

Clicked 'Delete' button (iteration 1/20) at (204, 222) on button.added-manually >> nth=0
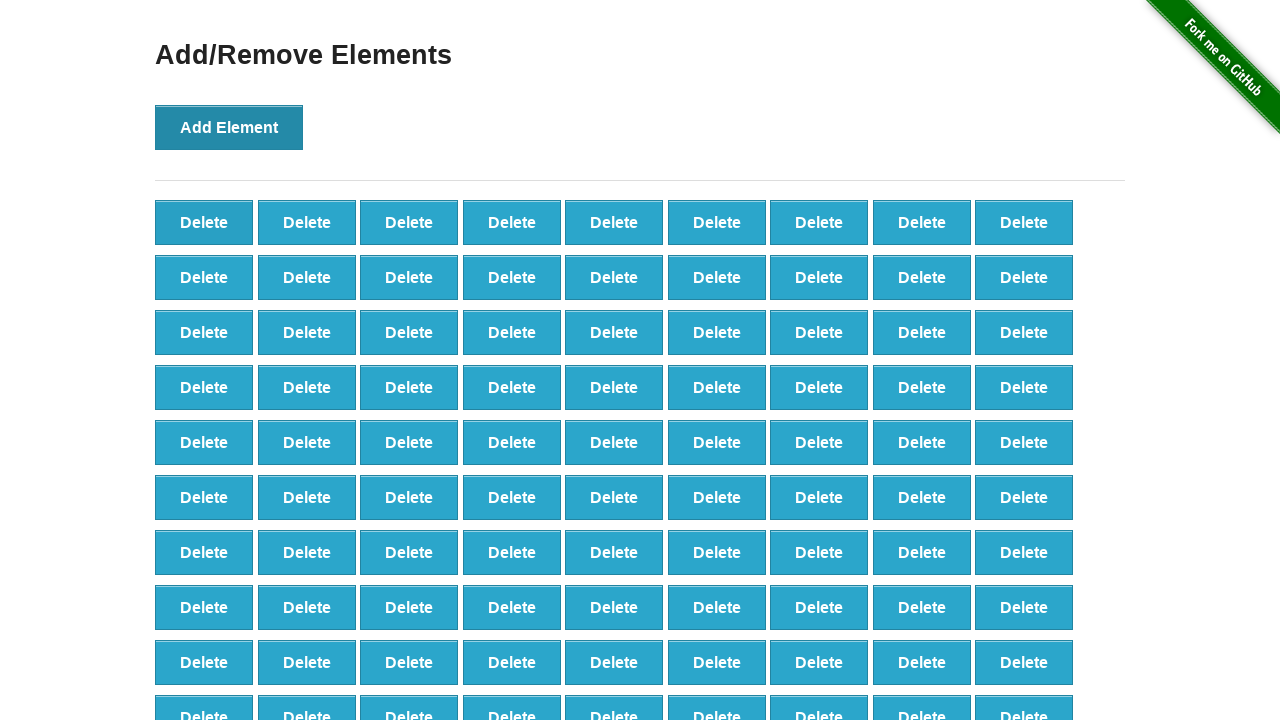

Clicked 'Delete' button (iteration 2/20) at (204, 222) on button.added-manually >> nth=0
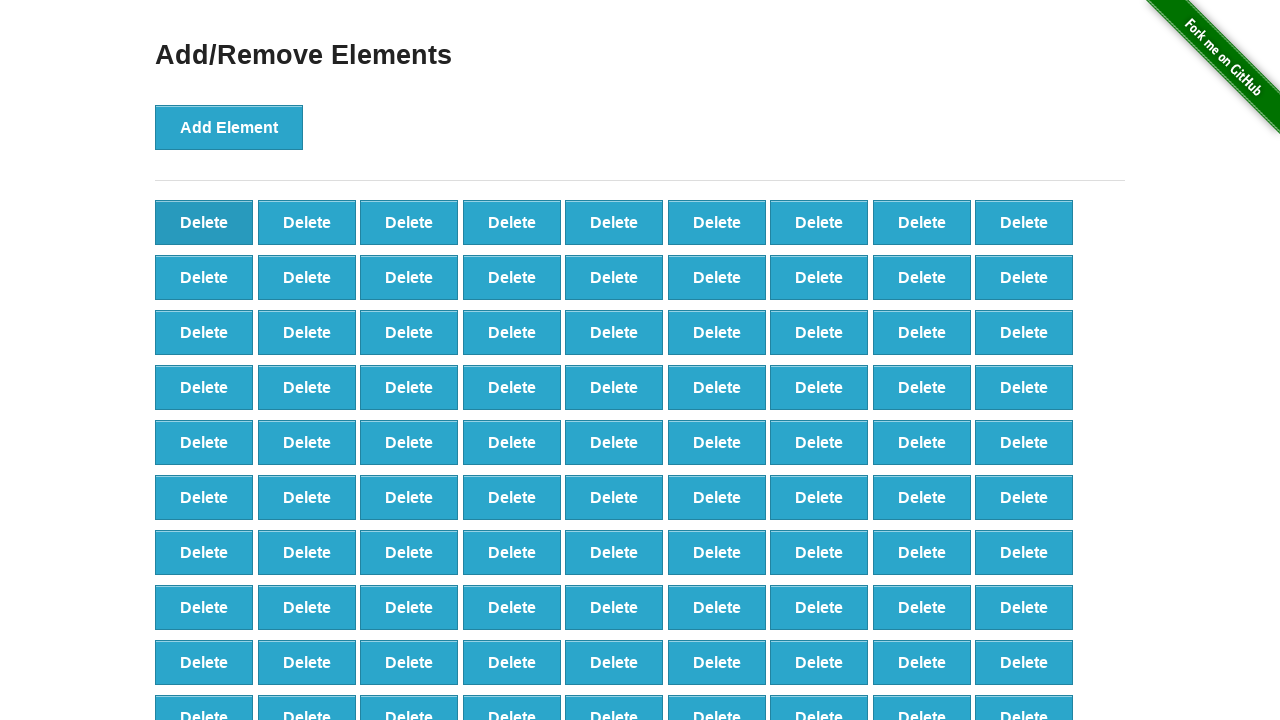

Clicked 'Delete' button (iteration 3/20) at (204, 222) on button.added-manually >> nth=0
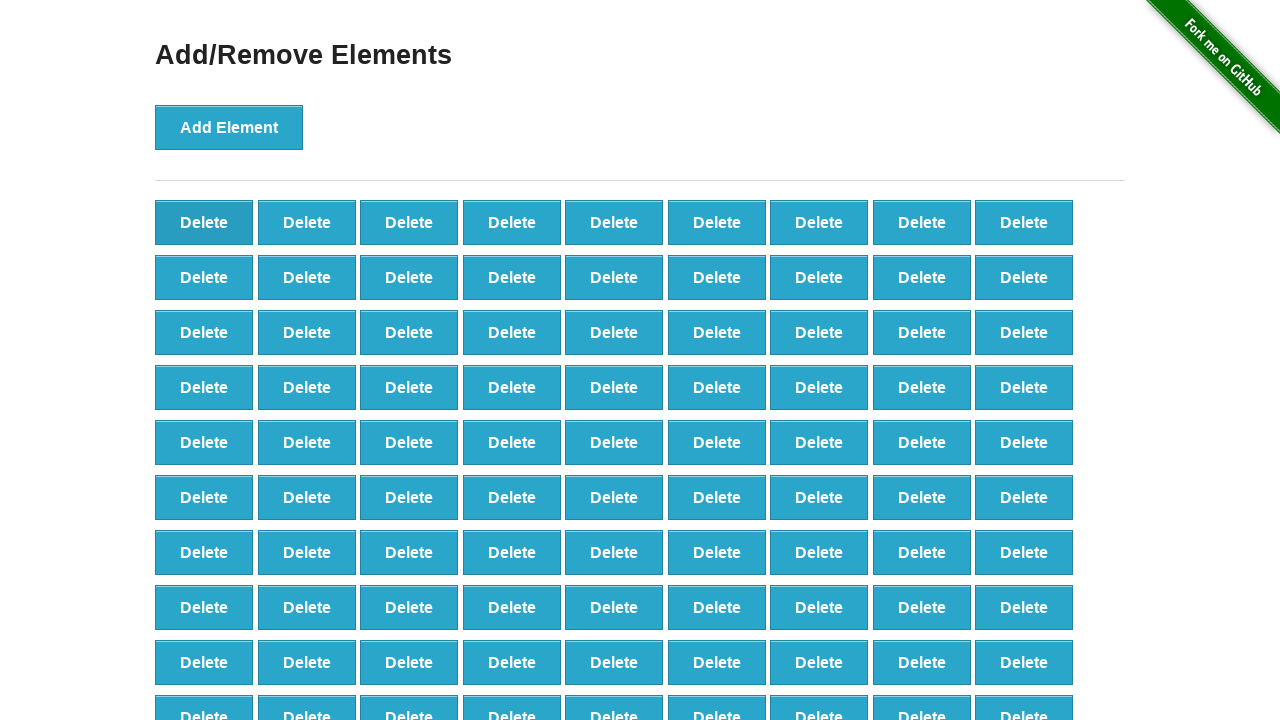

Clicked 'Delete' button (iteration 4/20) at (204, 222) on button.added-manually >> nth=0
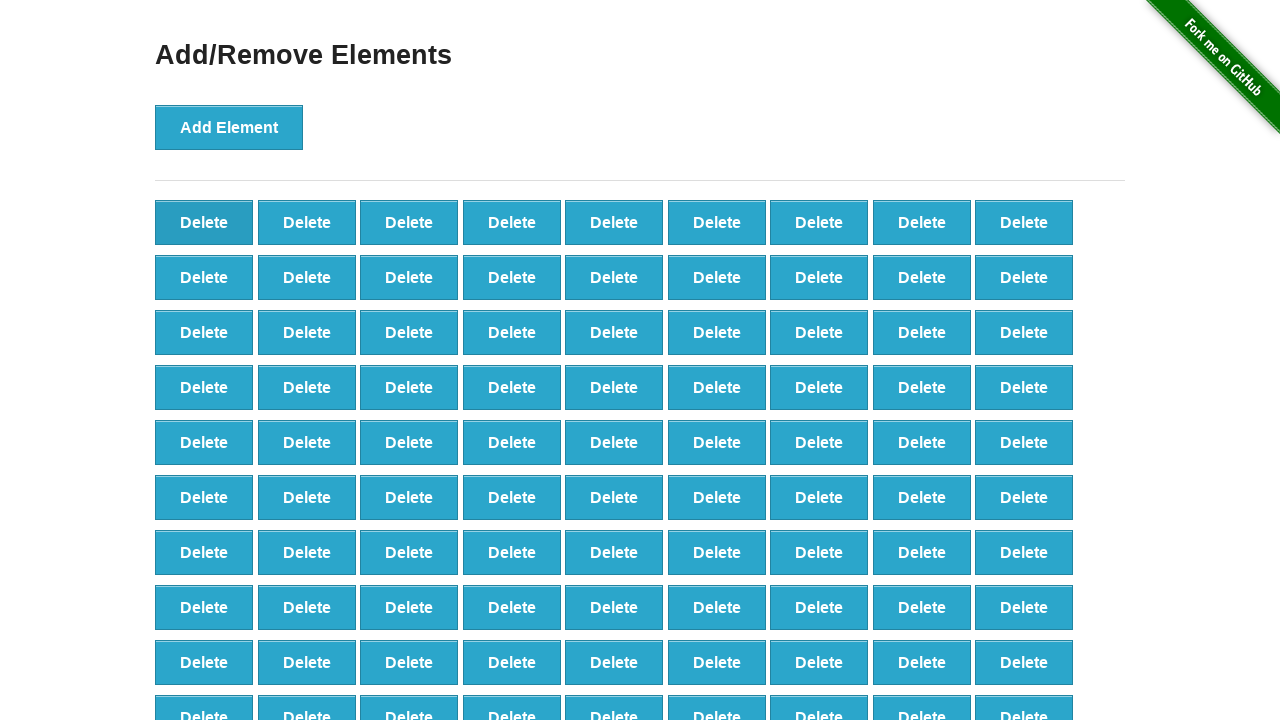

Clicked 'Delete' button (iteration 5/20) at (204, 222) on button.added-manually >> nth=0
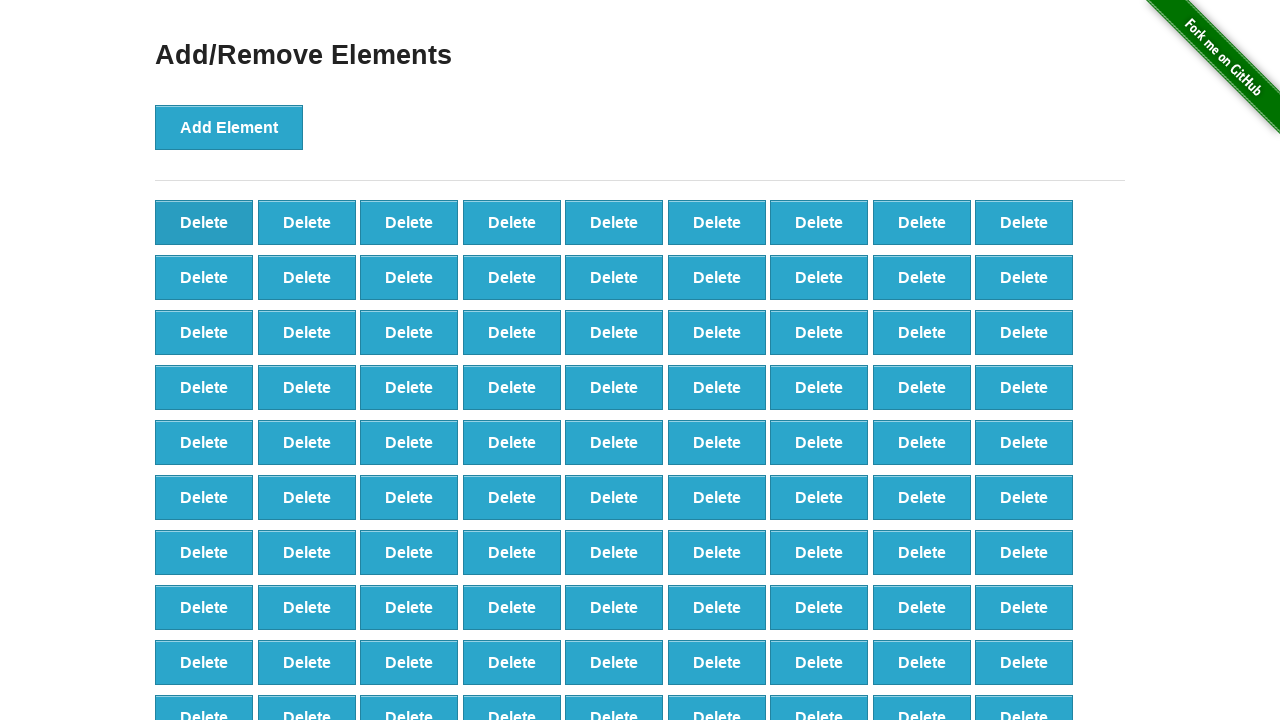

Clicked 'Delete' button (iteration 6/20) at (204, 222) on button.added-manually >> nth=0
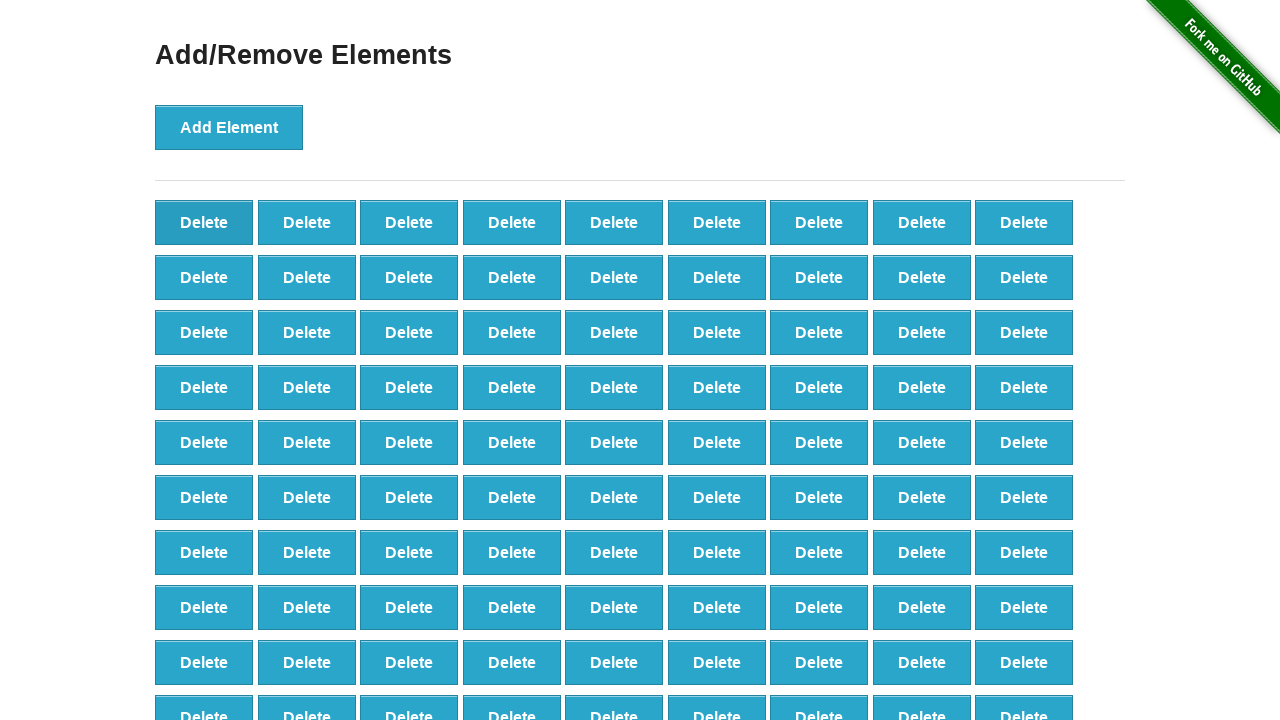

Clicked 'Delete' button (iteration 7/20) at (204, 222) on button.added-manually >> nth=0
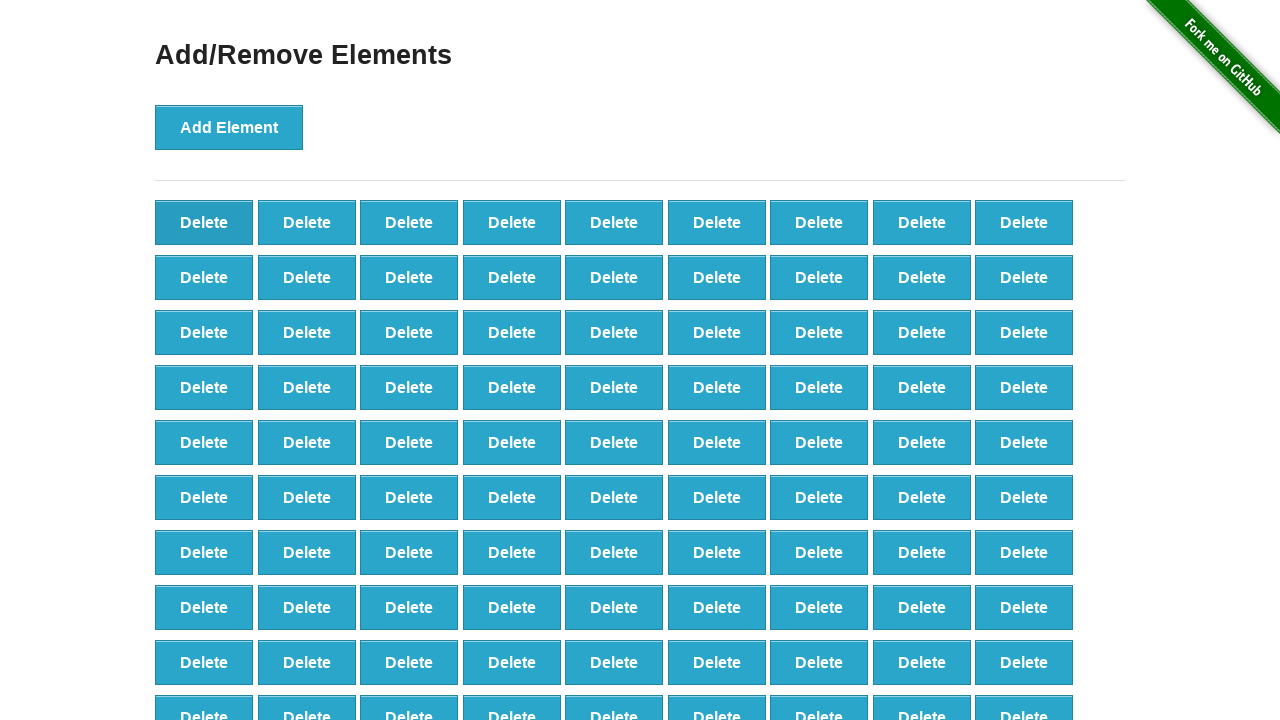

Clicked 'Delete' button (iteration 8/20) at (204, 222) on button.added-manually >> nth=0
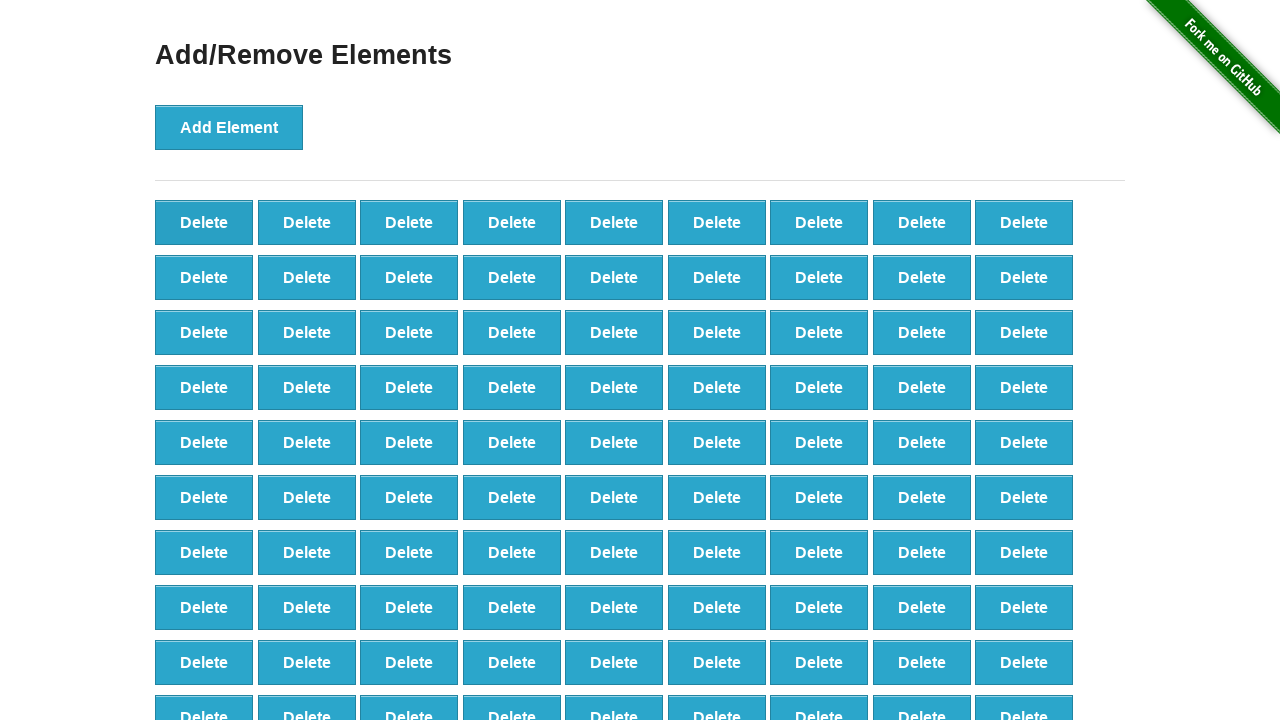

Clicked 'Delete' button (iteration 9/20) at (204, 222) on button.added-manually >> nth=0
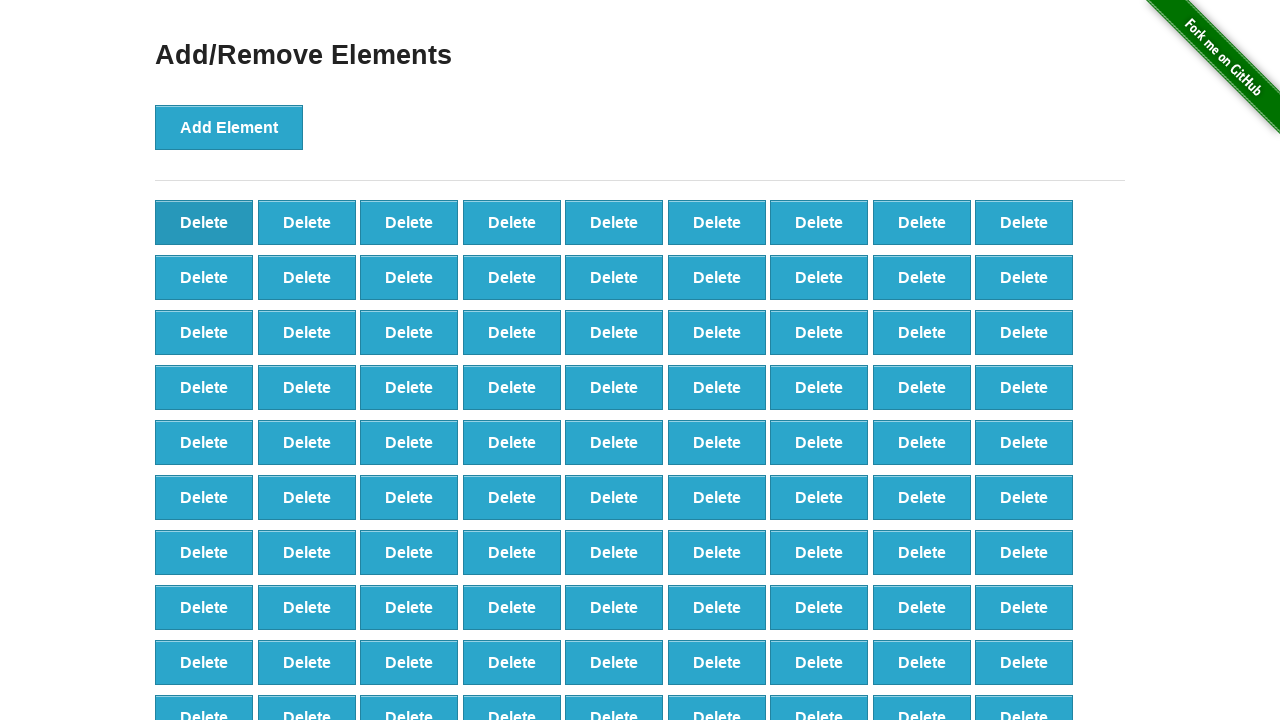

Clicked 'Delete' button (iteration 10/20) at (204, 222) on button.added-manually >> nth=0
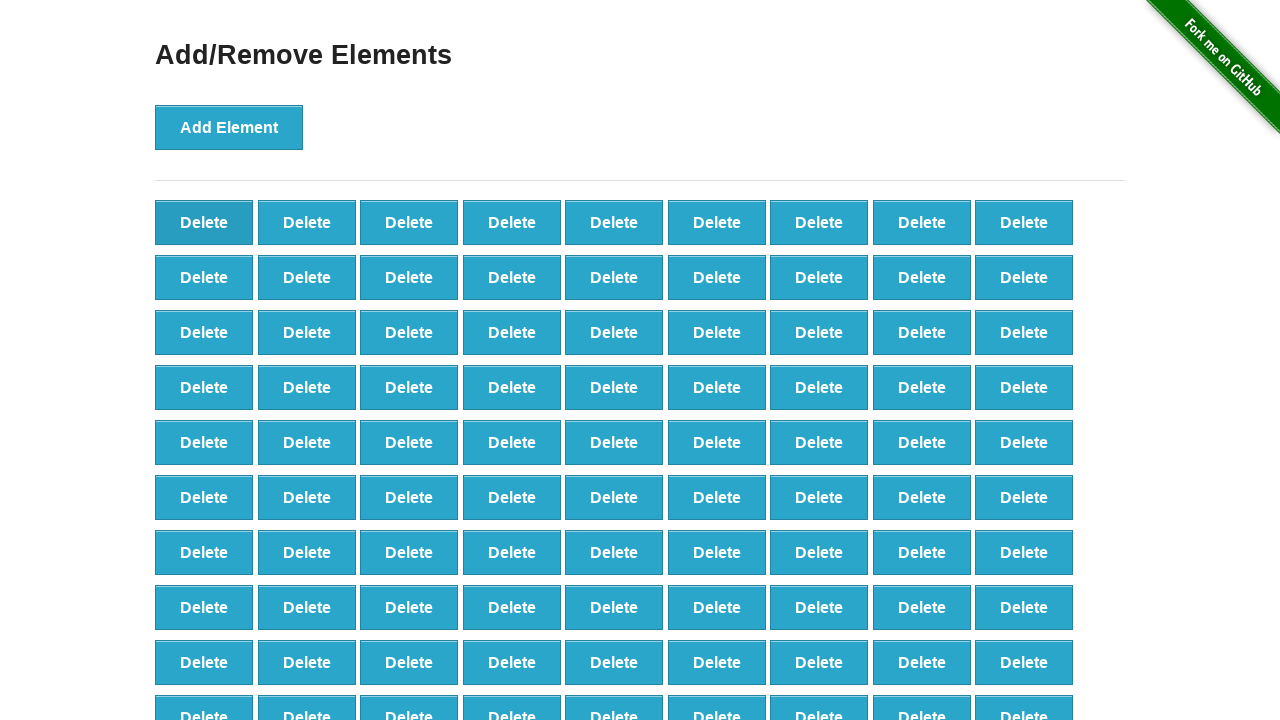

Clicked 'Delete' button (iteration 11/20) at (204, 222) on button.added-manually >> nth=0
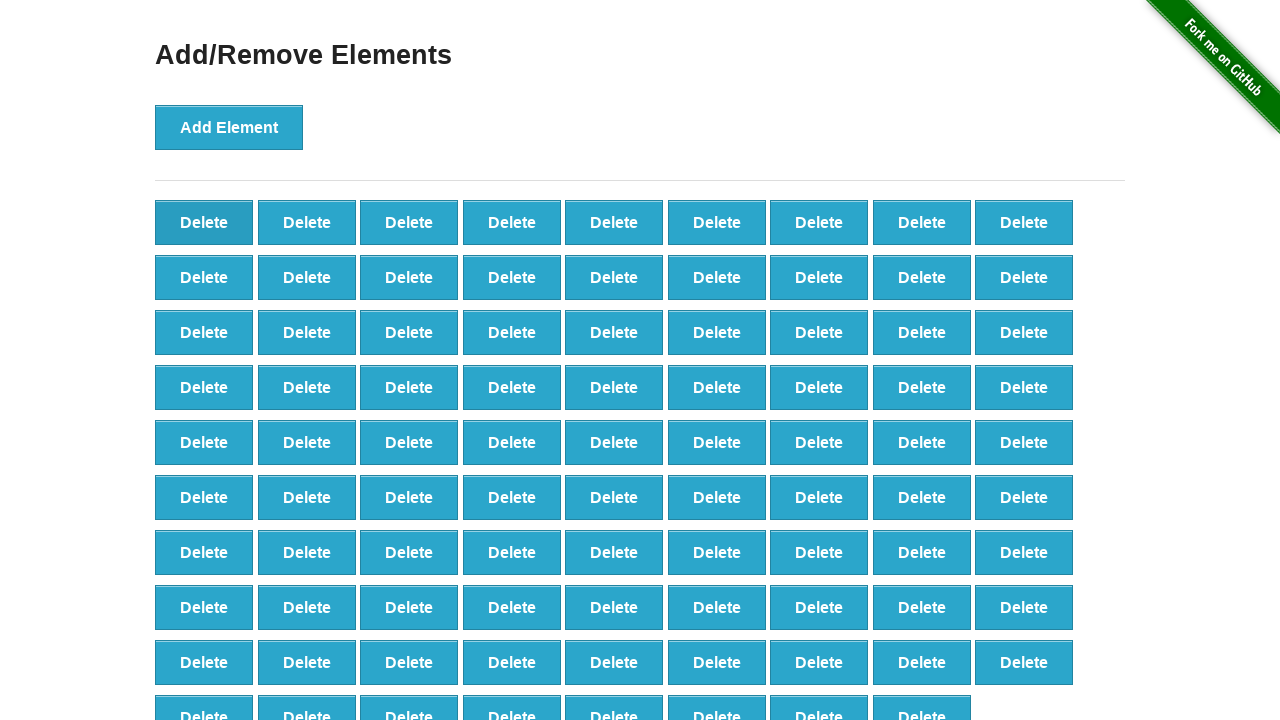

Clicked 'Delete' button (iteration 12/20) at (204, 222) on button.added-manually >> nth=0
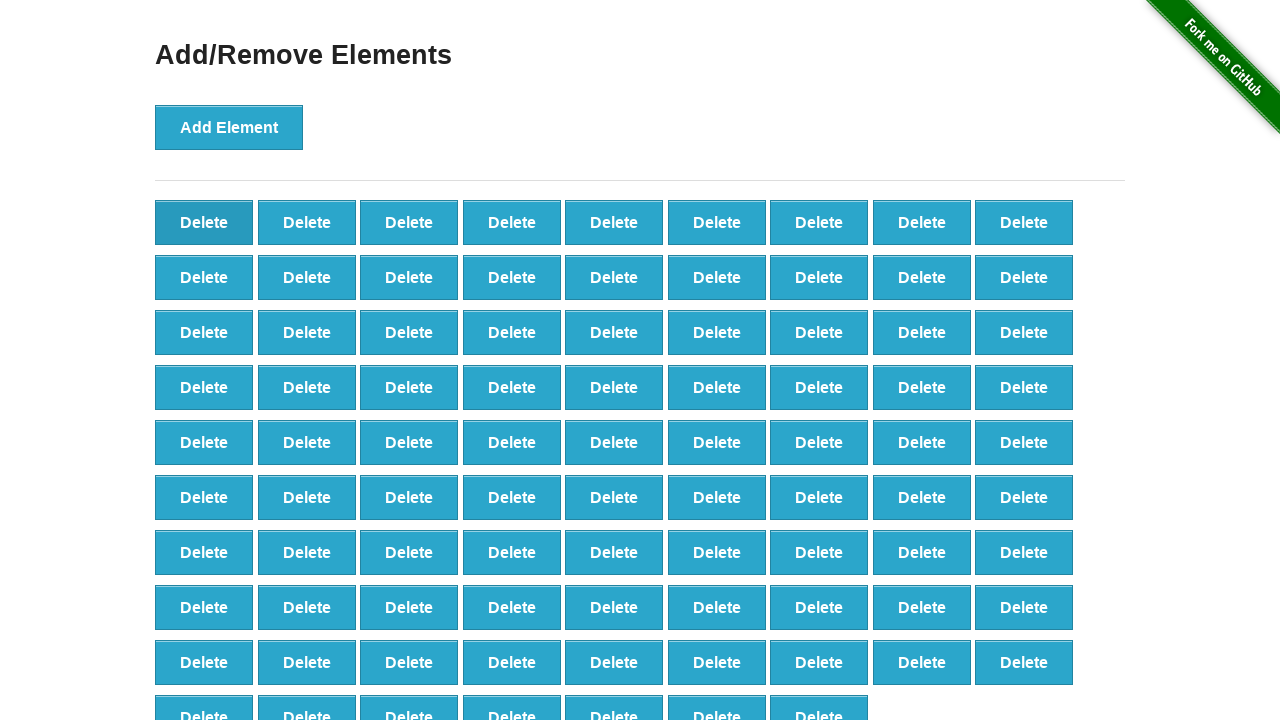

Clicked 'Delete' button (iteration 13/20) at (204, 222) on button.added-manually >> nth=0
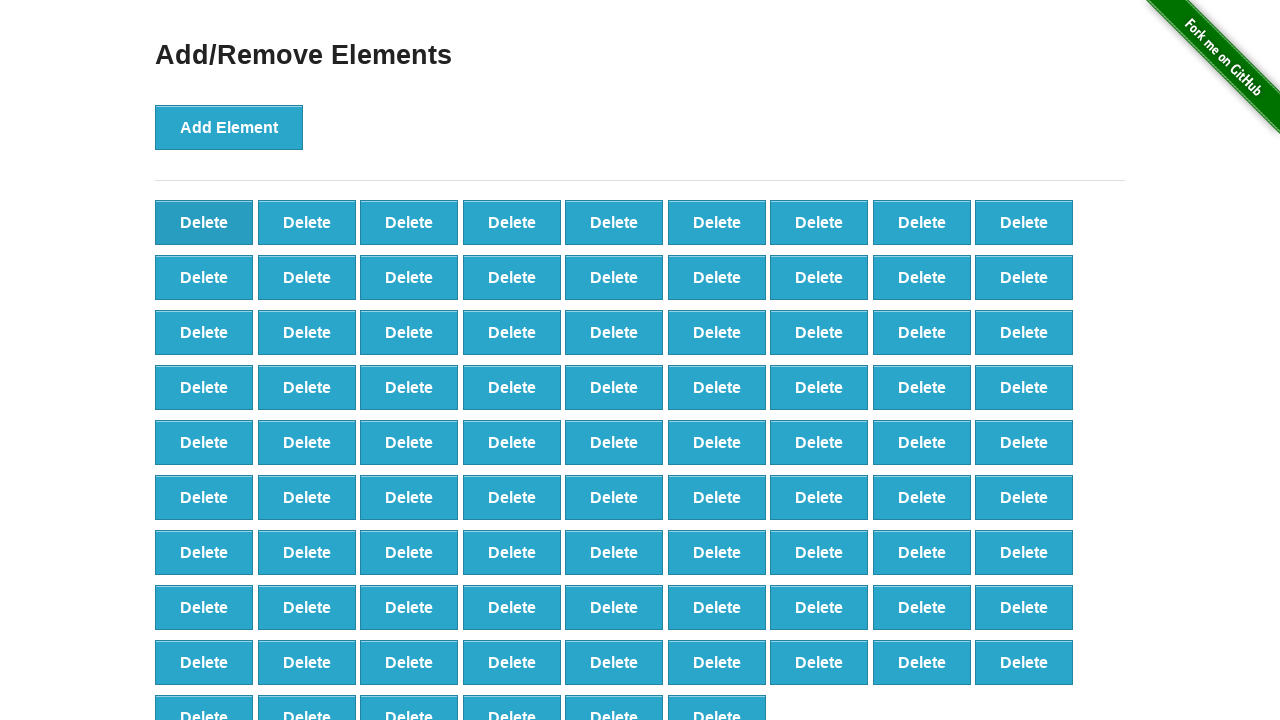

Clicked 'Delete' button (iteration 14/20) at (204, 222) on button.added-manually >> nth=0
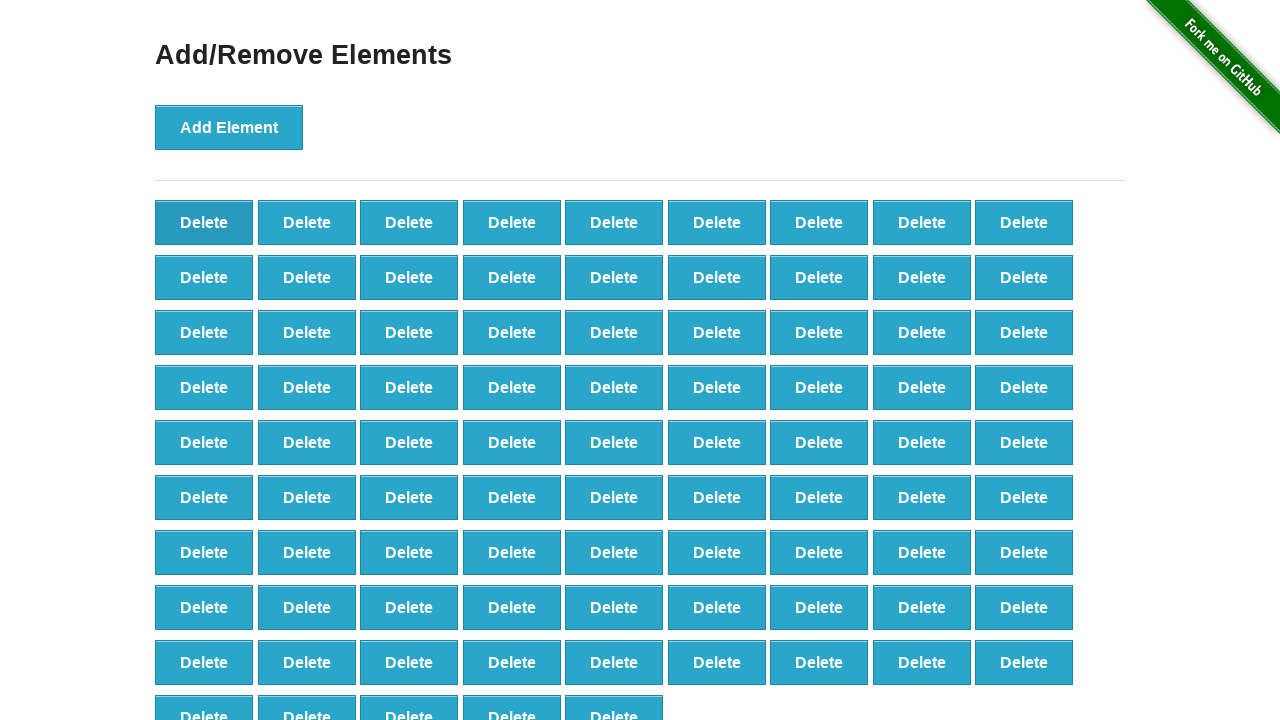

Clicked 'Delete' button (iteration 15/20) at (204, 222) on button.added-manually >> nth=0
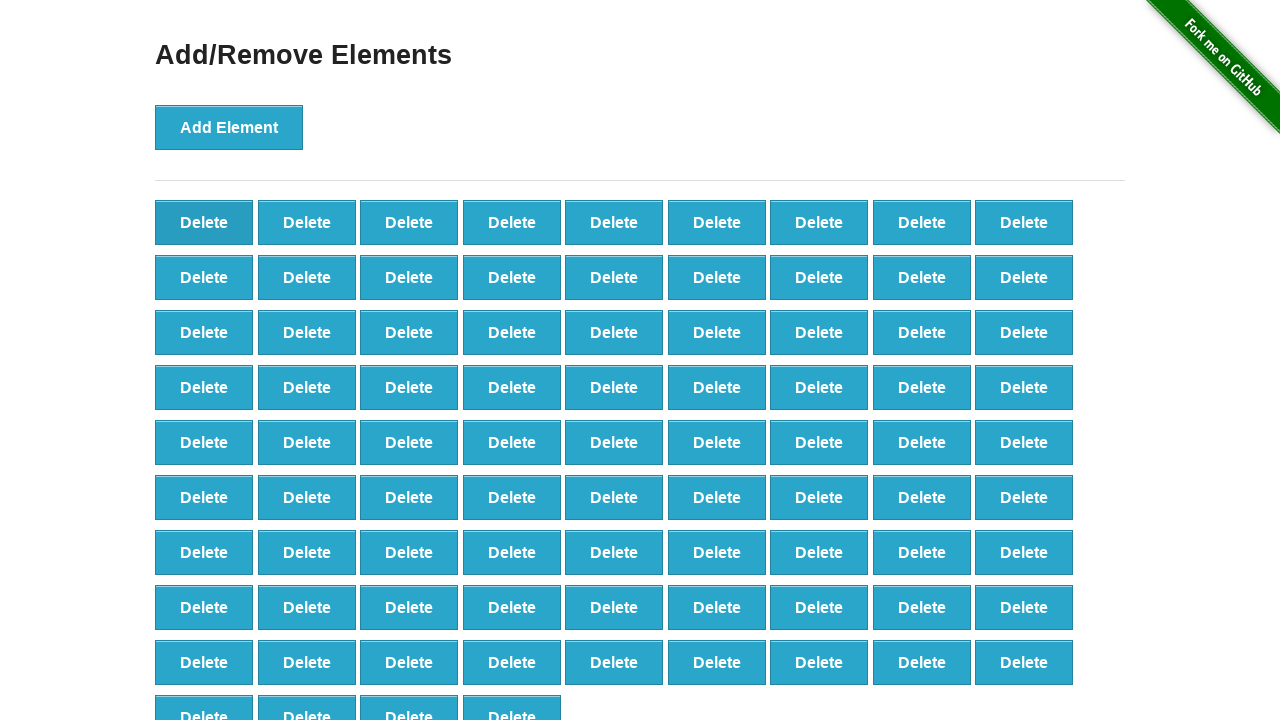

Clicked 'Delete' button (iteration 16/20) at (204, 222) on button.added-manually >> nth=0
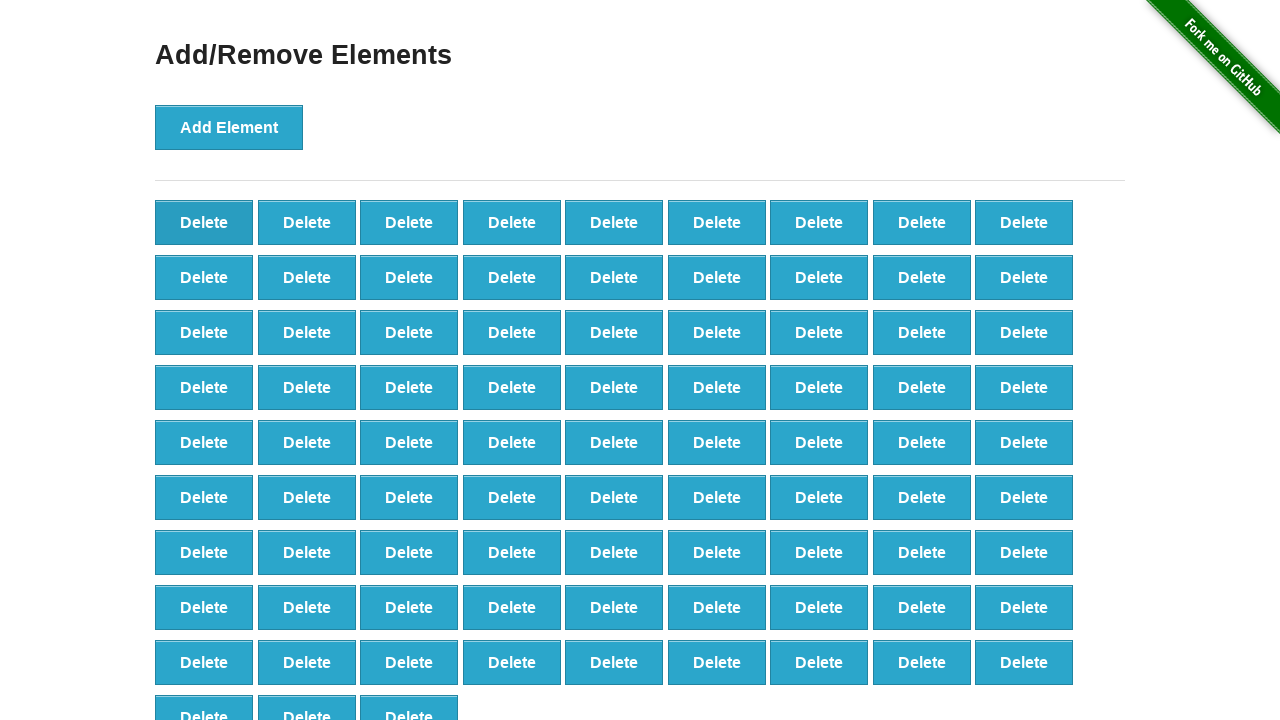

Clicked 'Delete' button (iteration 17/20) at (204, 222) on button.added-manually >> nth=0
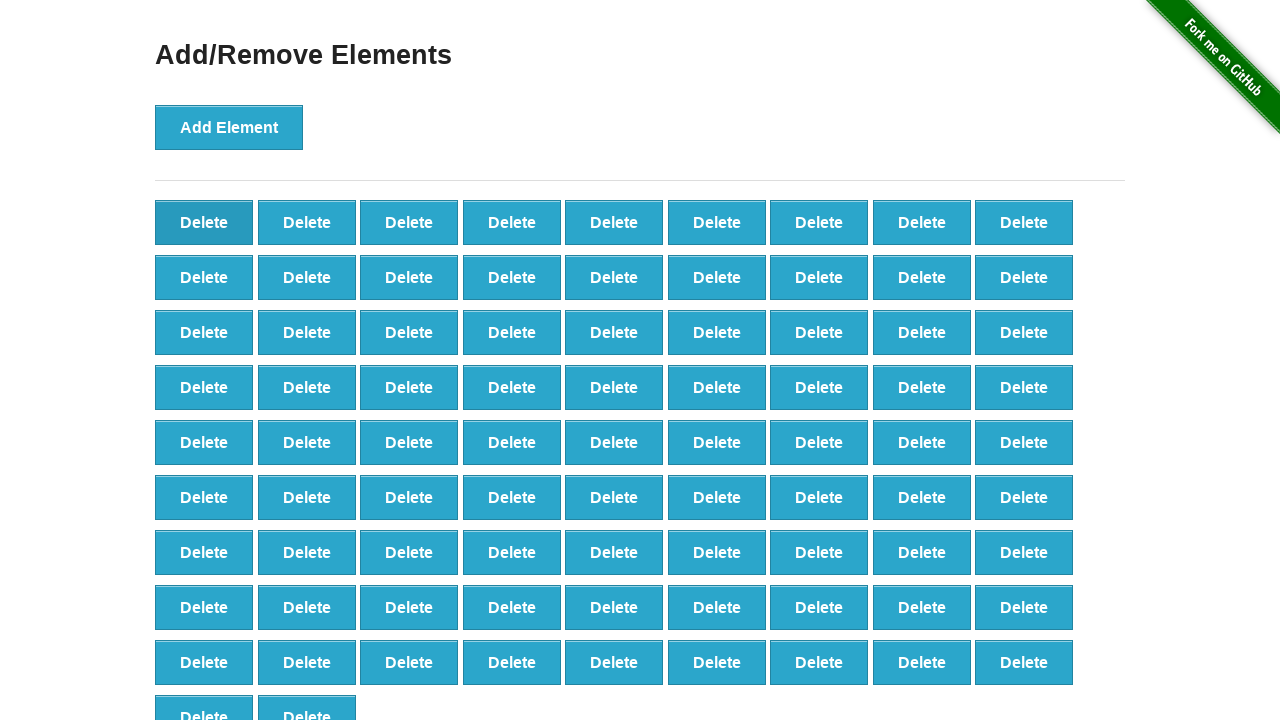

Clicked 'Delete' button (iteration 18/20) at (204, 222) on button.added-manually >> nth=0
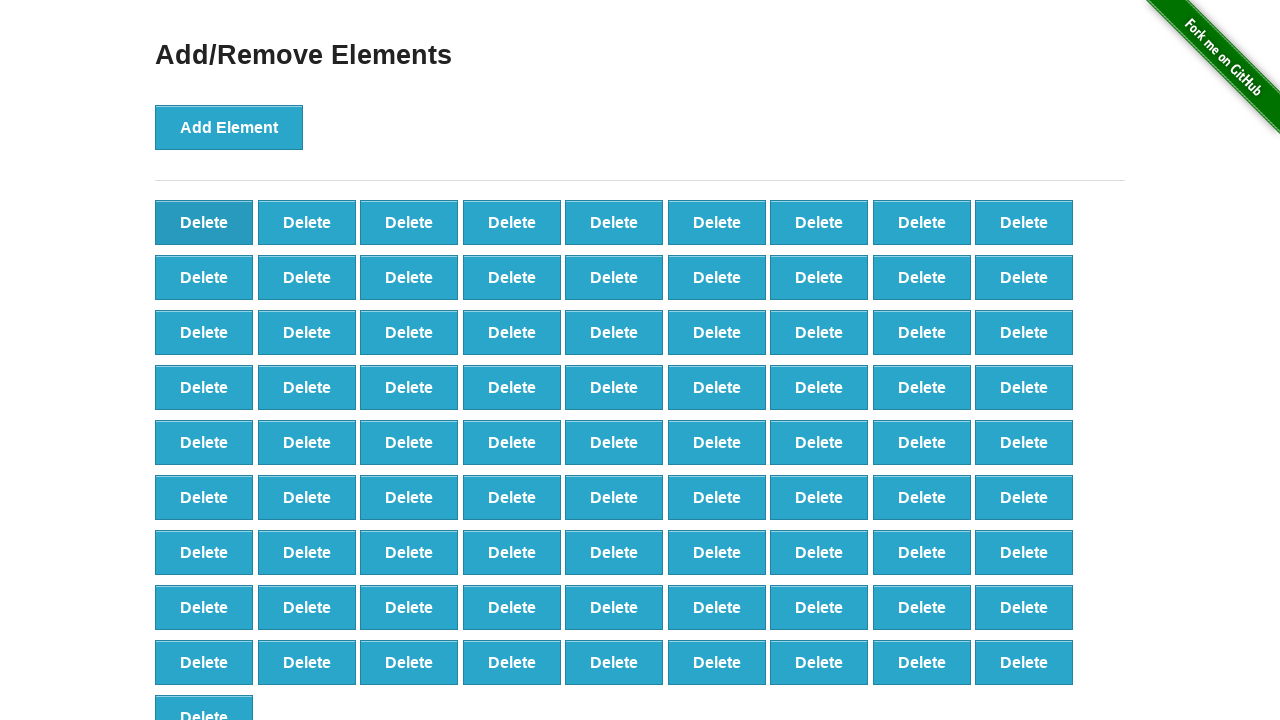

Clicked 'Delete' button (iteration 19/20) at (204, 222) on button.added-manually >> nth=0
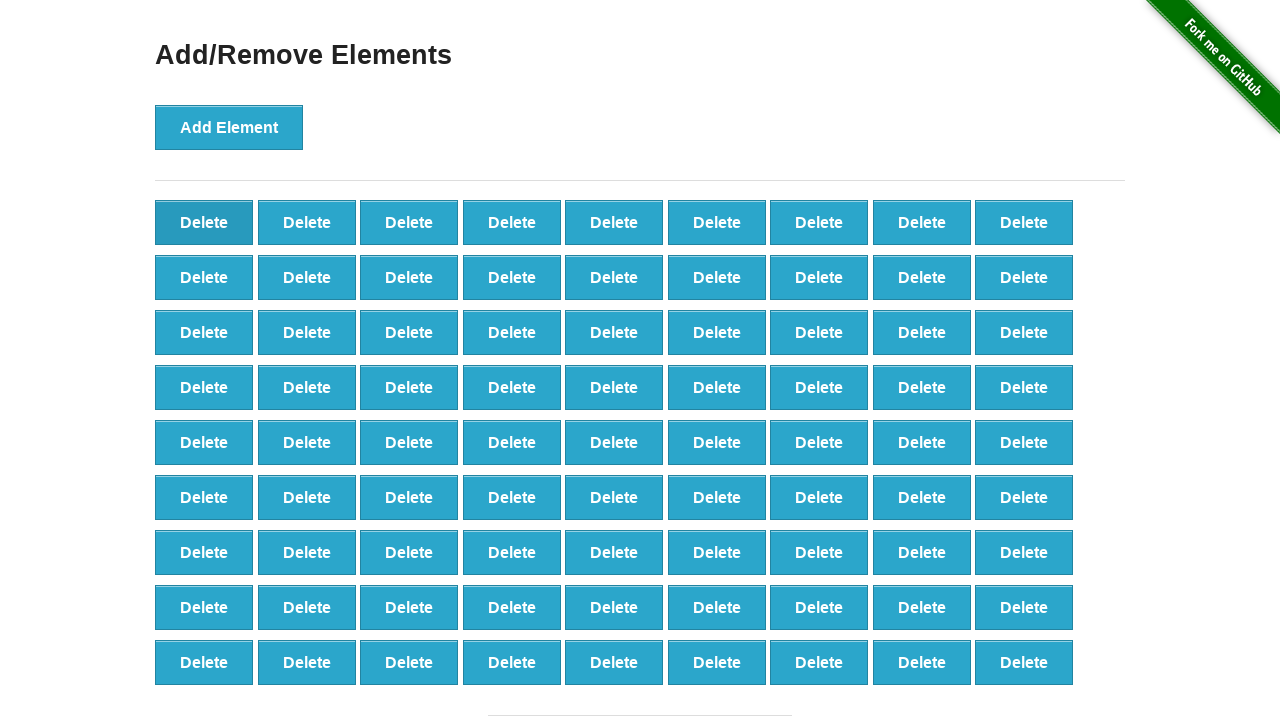

Clicked 'Delete' button (iteration 20/20) at (204, 222) on button.added-manually >> nth=0
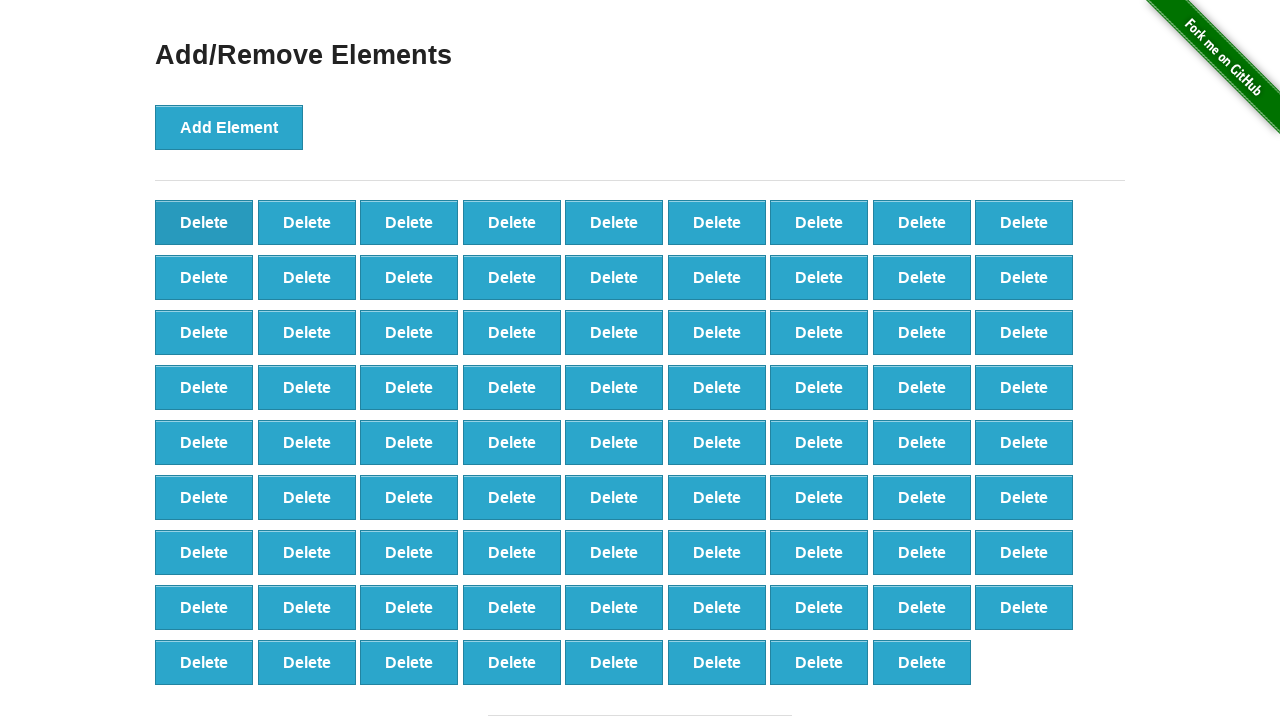

Verified that 80 delete buttons remain
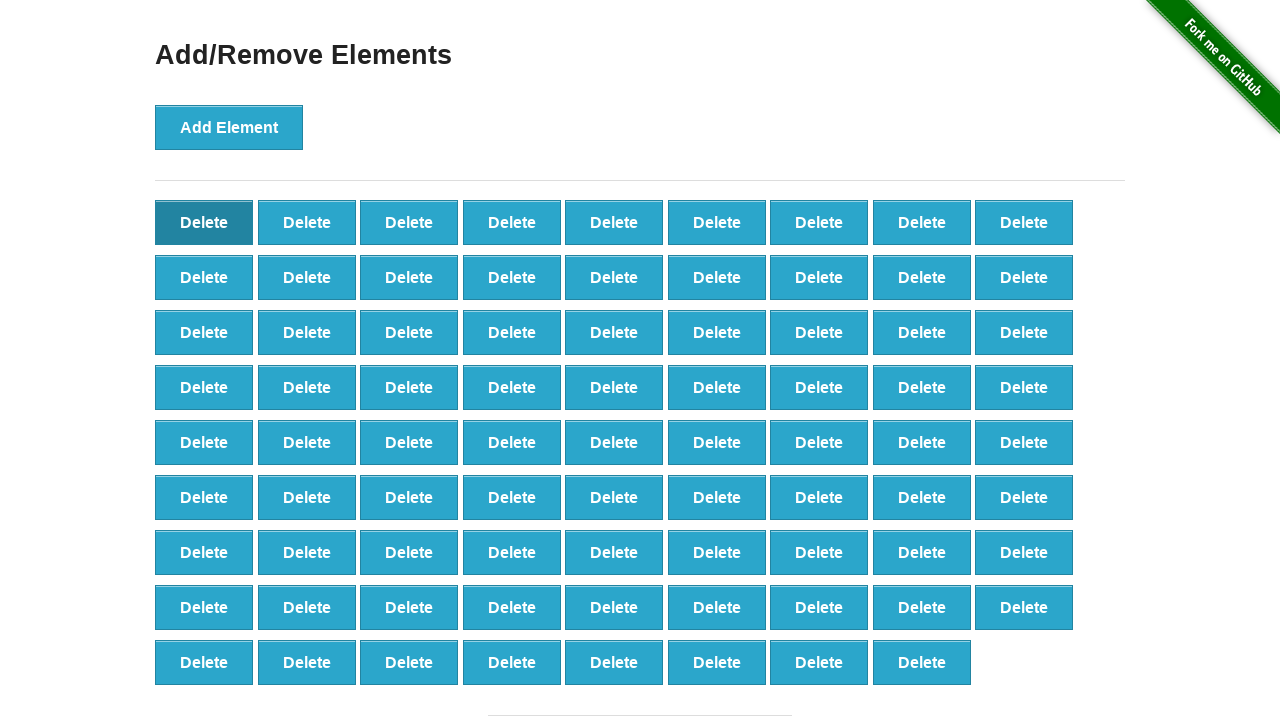

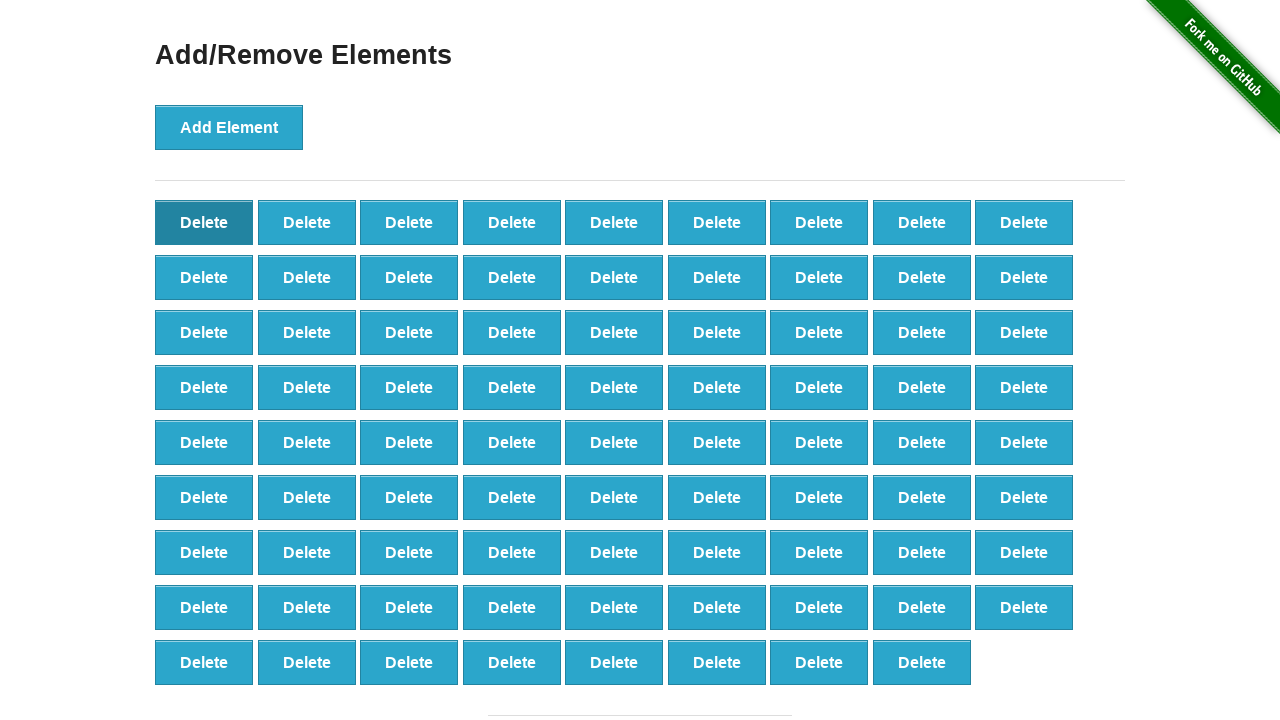